Navigates through multiple book listings on books.toscrape.com by clicking on book links, viewing the detail page, and navigating back to the main page. Tests the navigation flow through a book catalog.

Starting URL: https://books.toscrape.com/

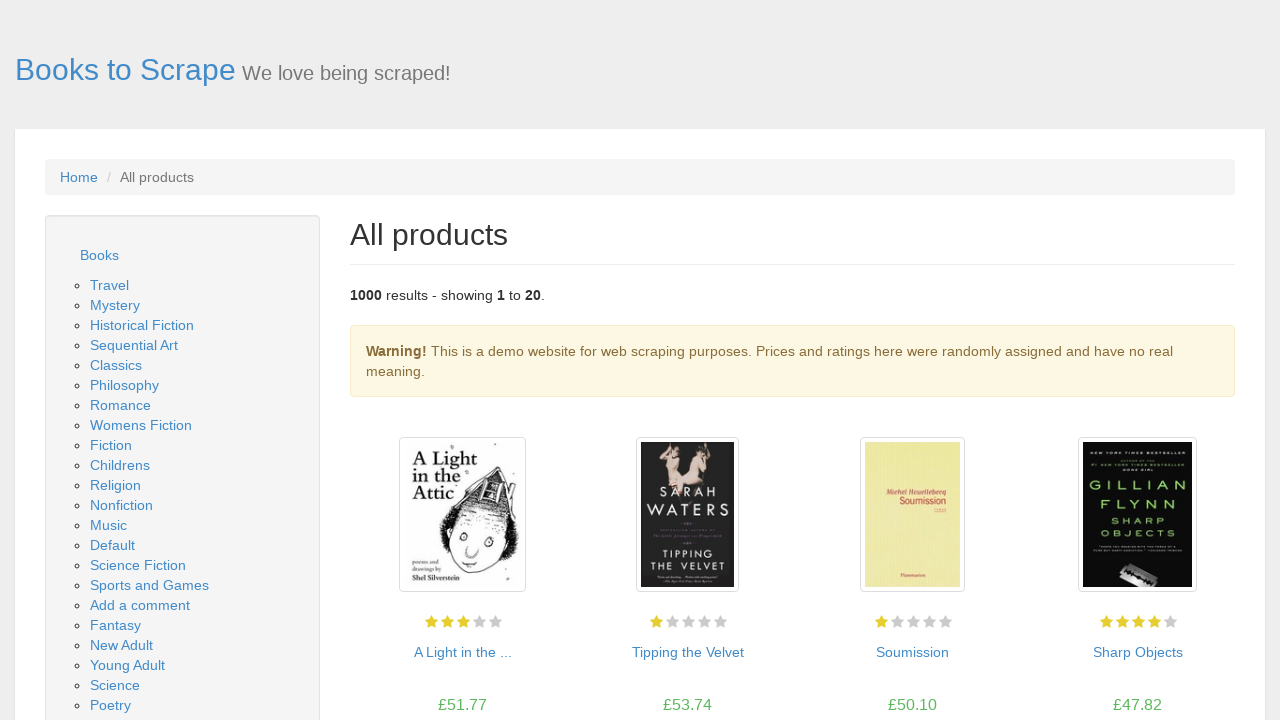

Waited for book links to load on main page
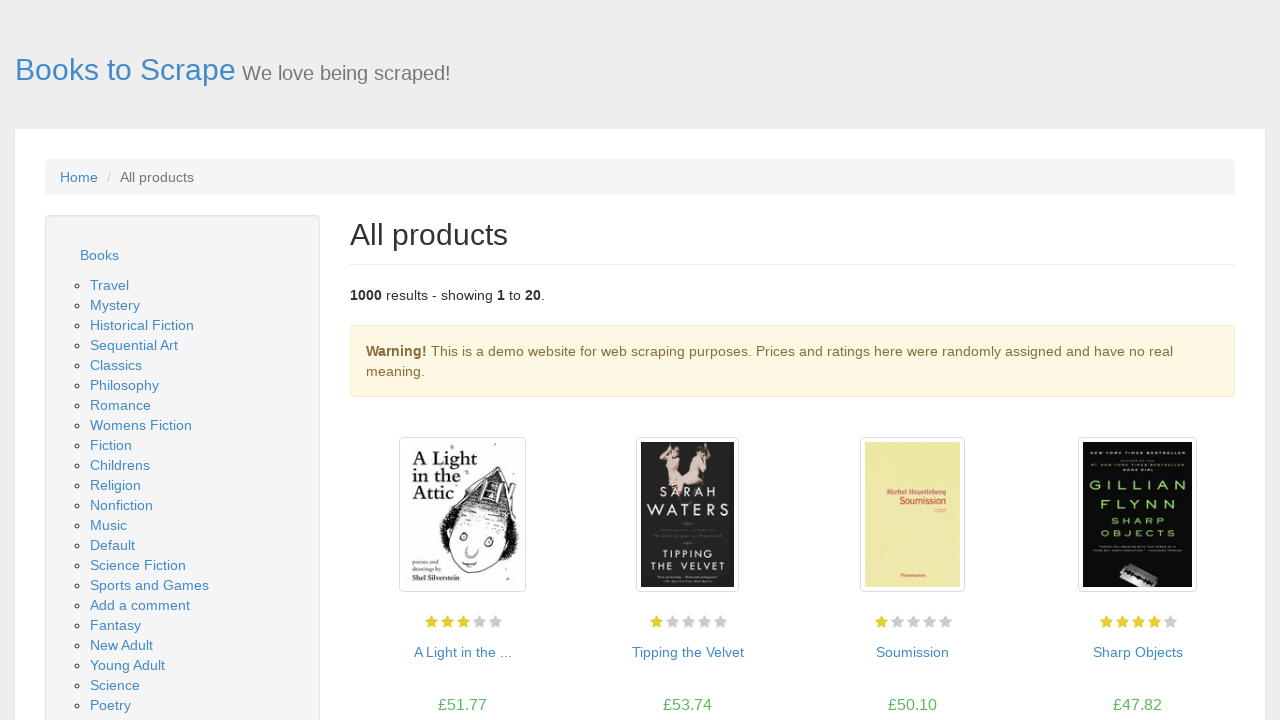

Found 20 book links to navigate through
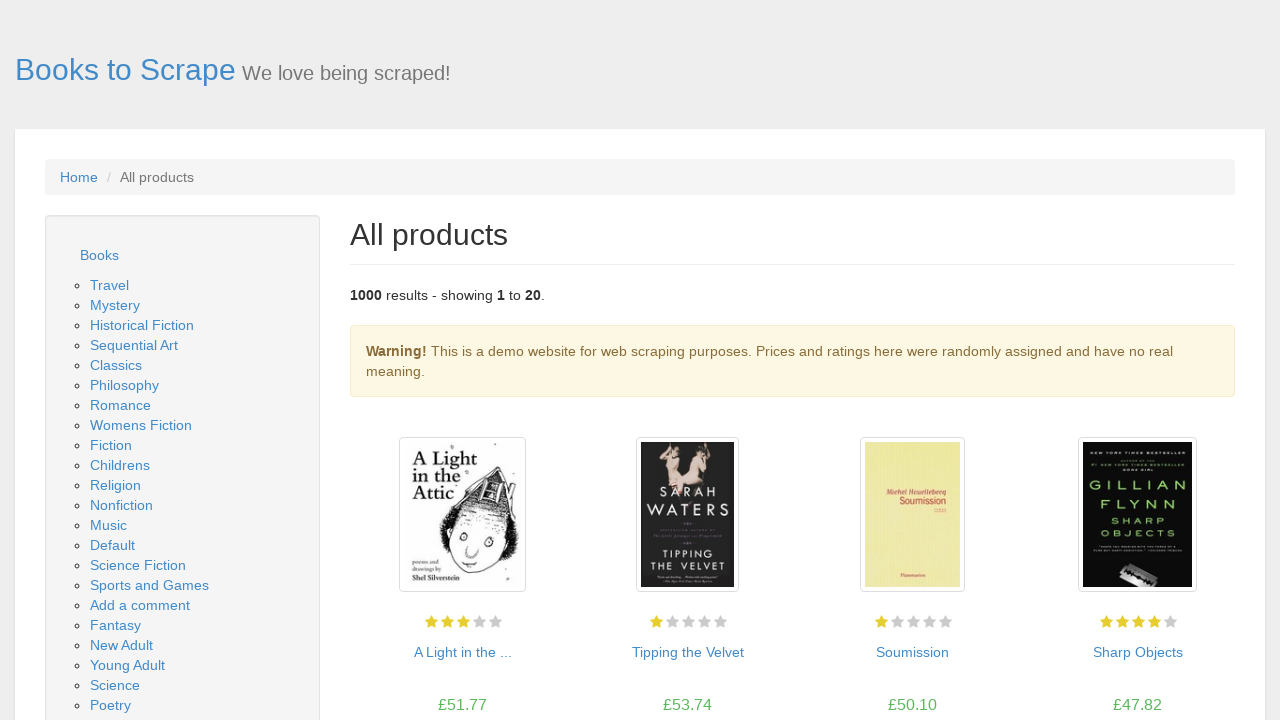

Clicked on book 1 to view details at (462, 652) on article.product_pod h3 a >> nth=0
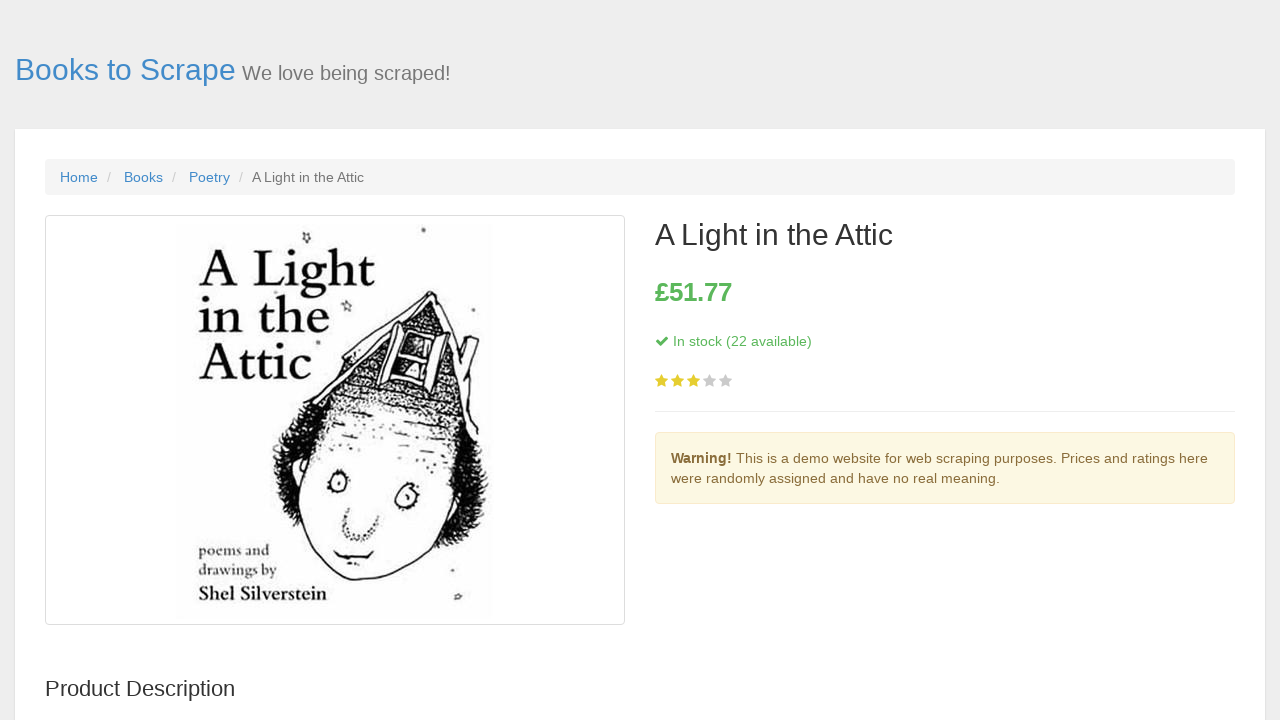

Book 1 detail page loaded successfully
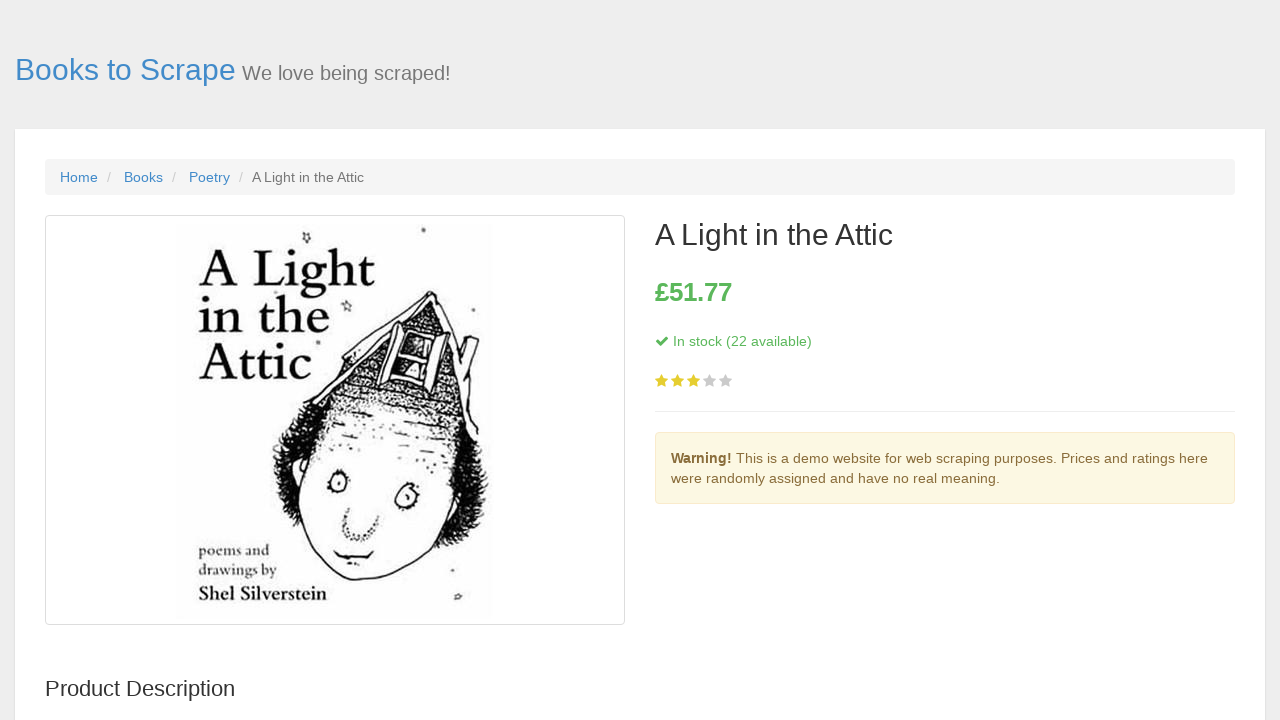

Navigated back from book 1 detail page
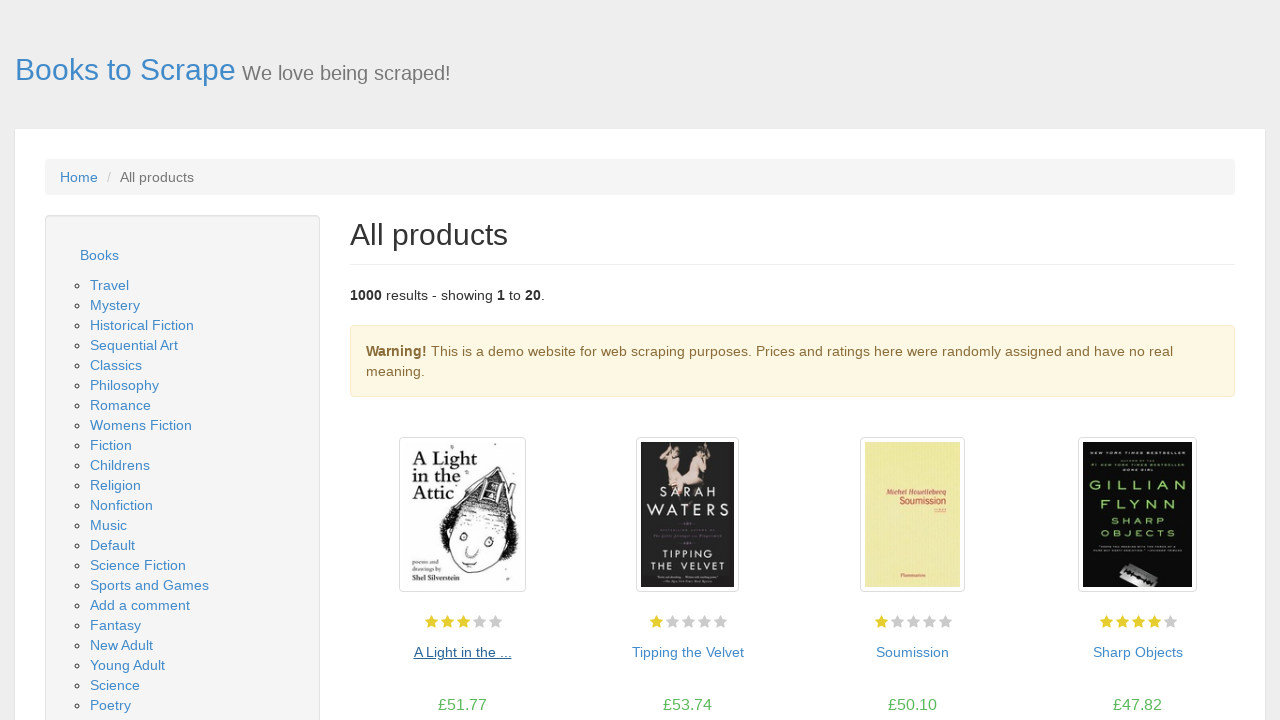

Main book listing page reloaded after navigation
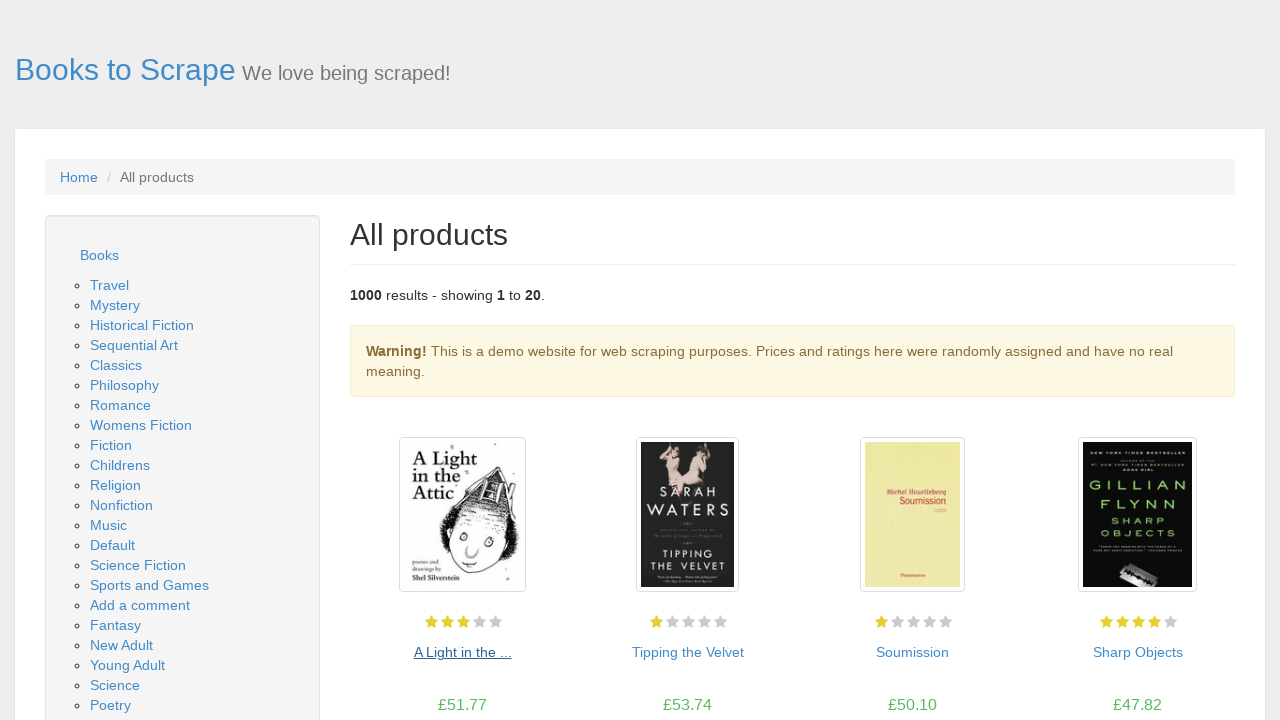

Clicked on book 2 to view details at (688, 652) on article.product_pod h3 a >> nth=1
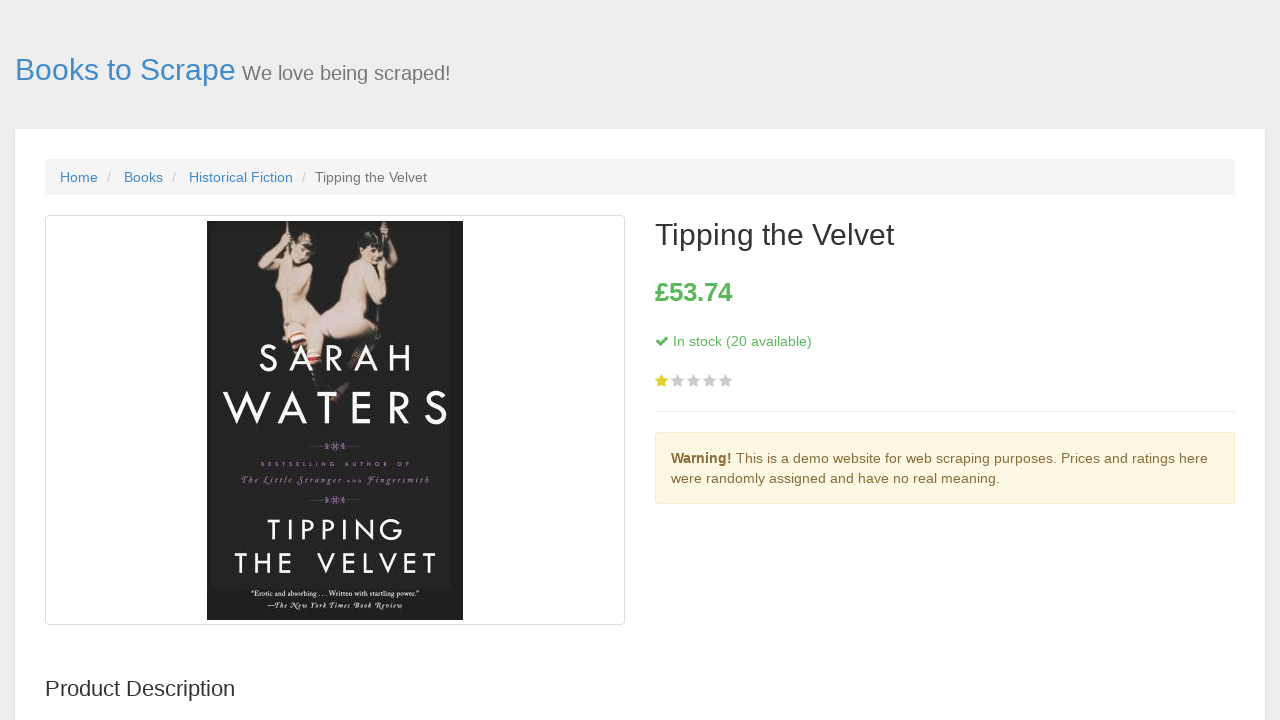

Book 2 detail page loaded successfully
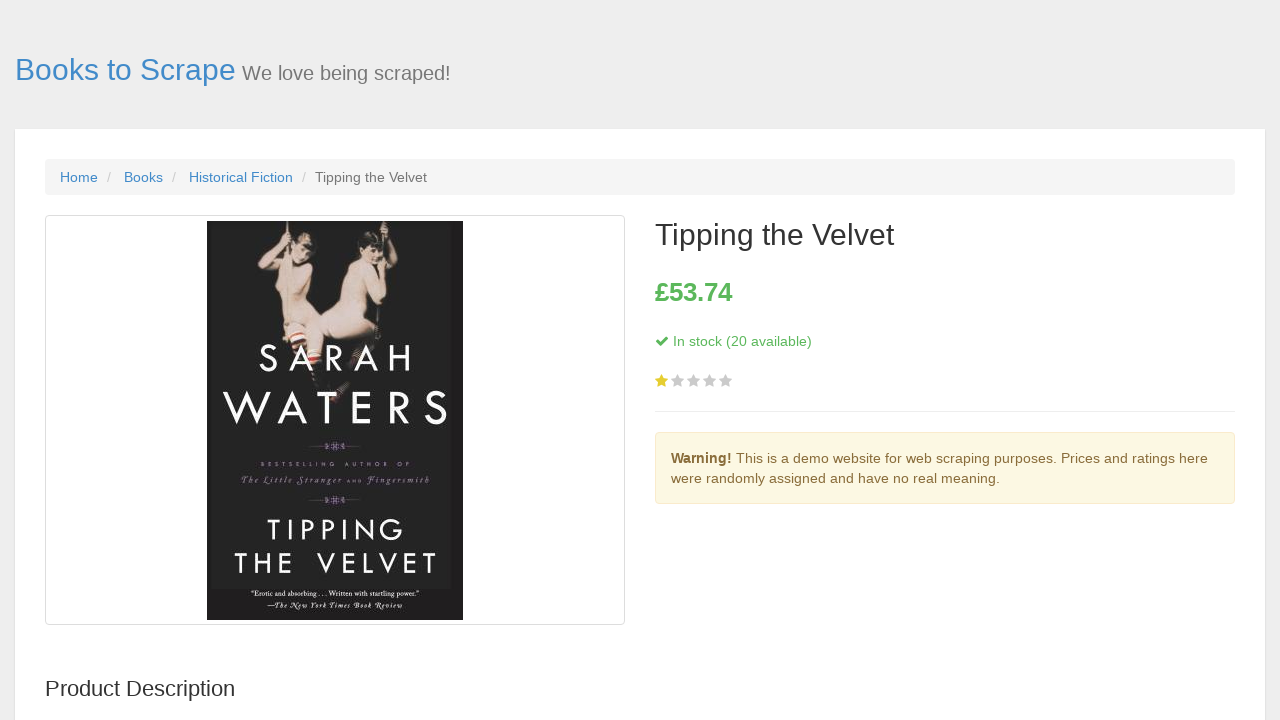

Navigated back from book 2 detail page
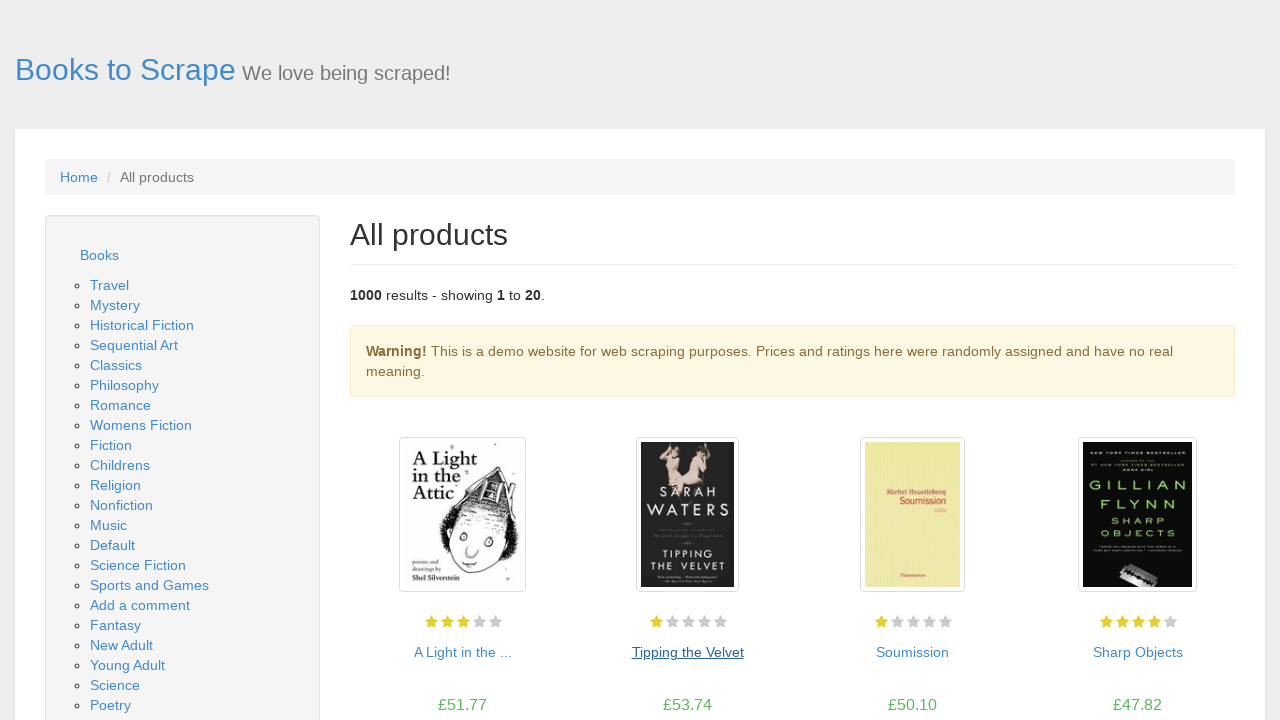

Main book listing page reloaded after navigation
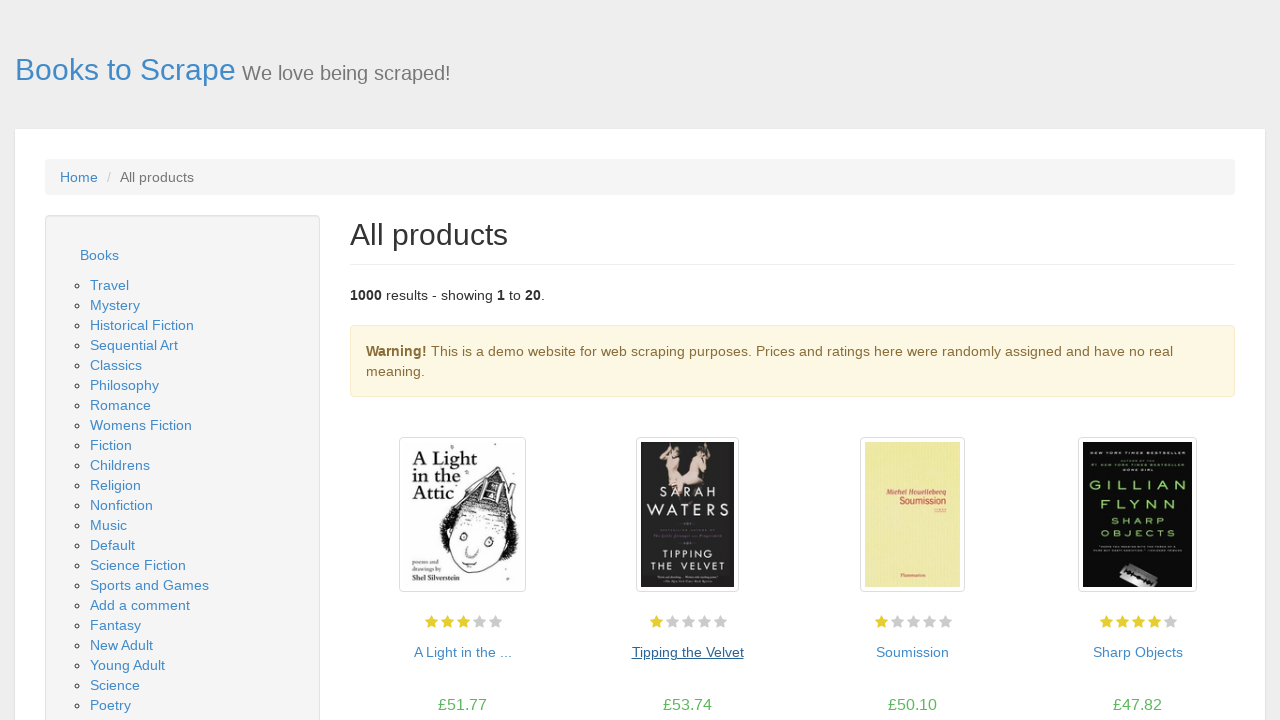

Clicked on book 3 to view details at (912, 652) on article.product_pod h3 a >> nth=2
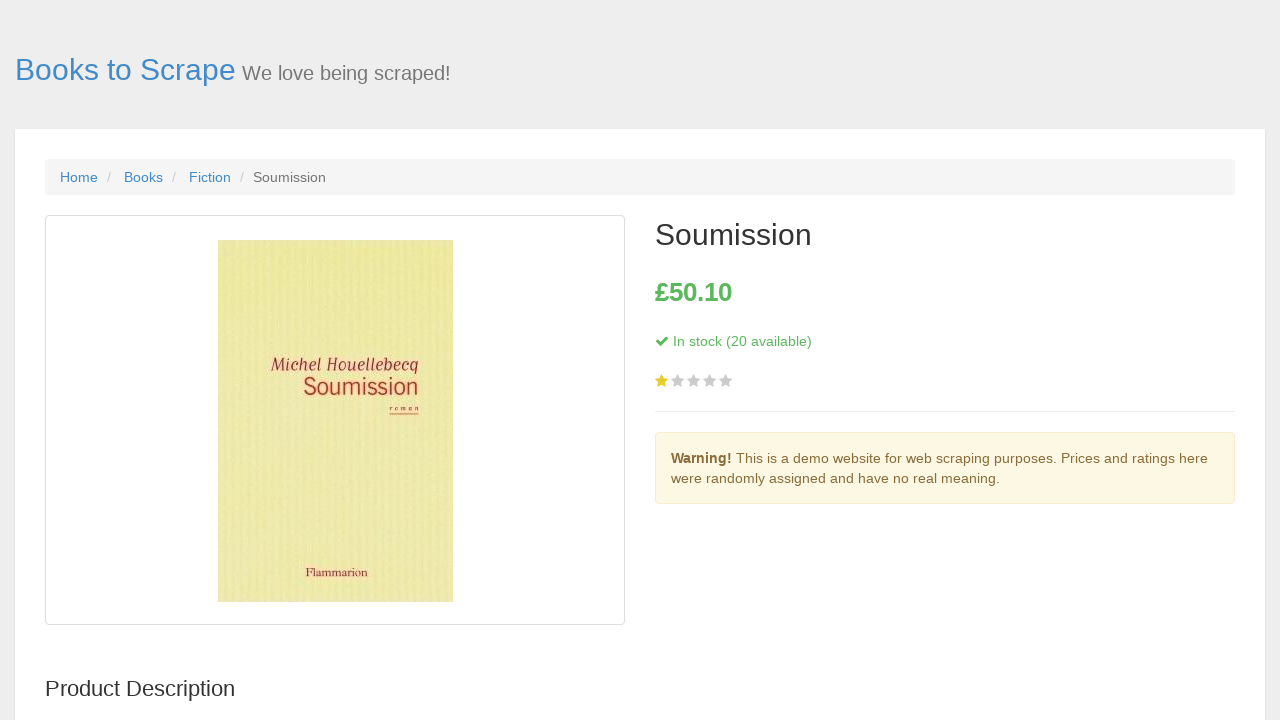

Book 3 detail page loaded successfully
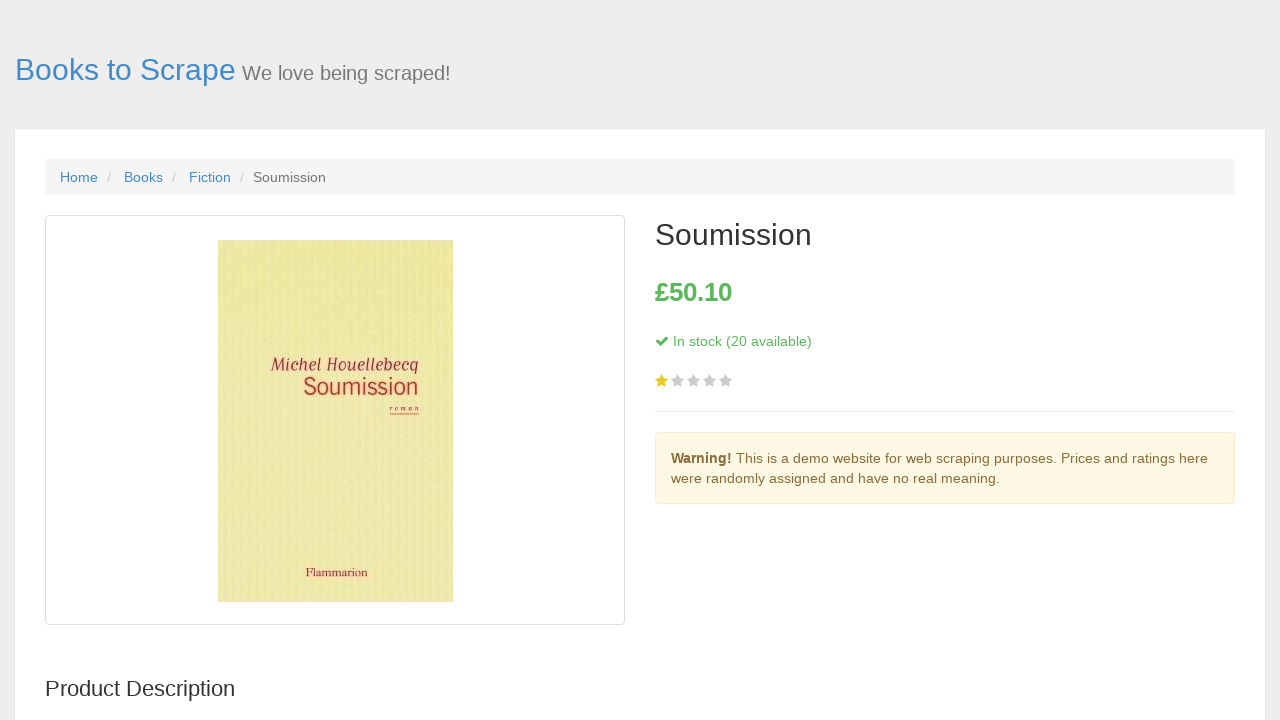

Navigated back from book 3 detail page
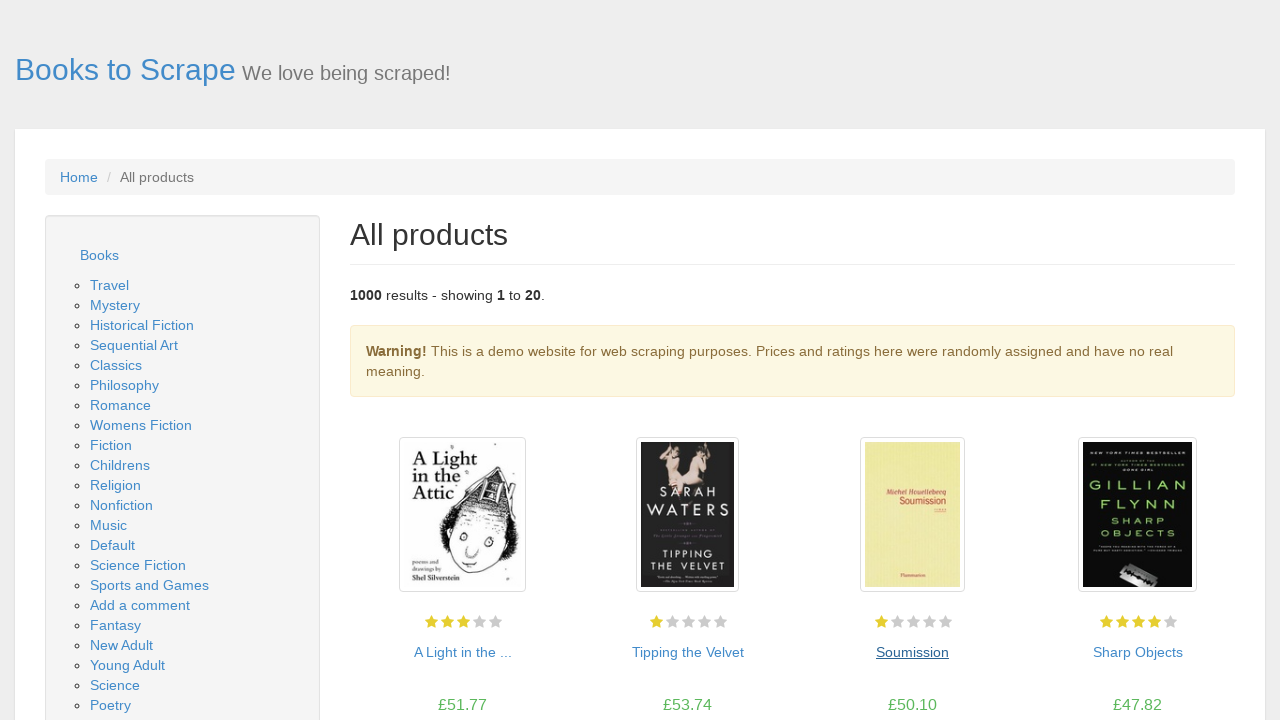

Main book listing page reloaded after navigation
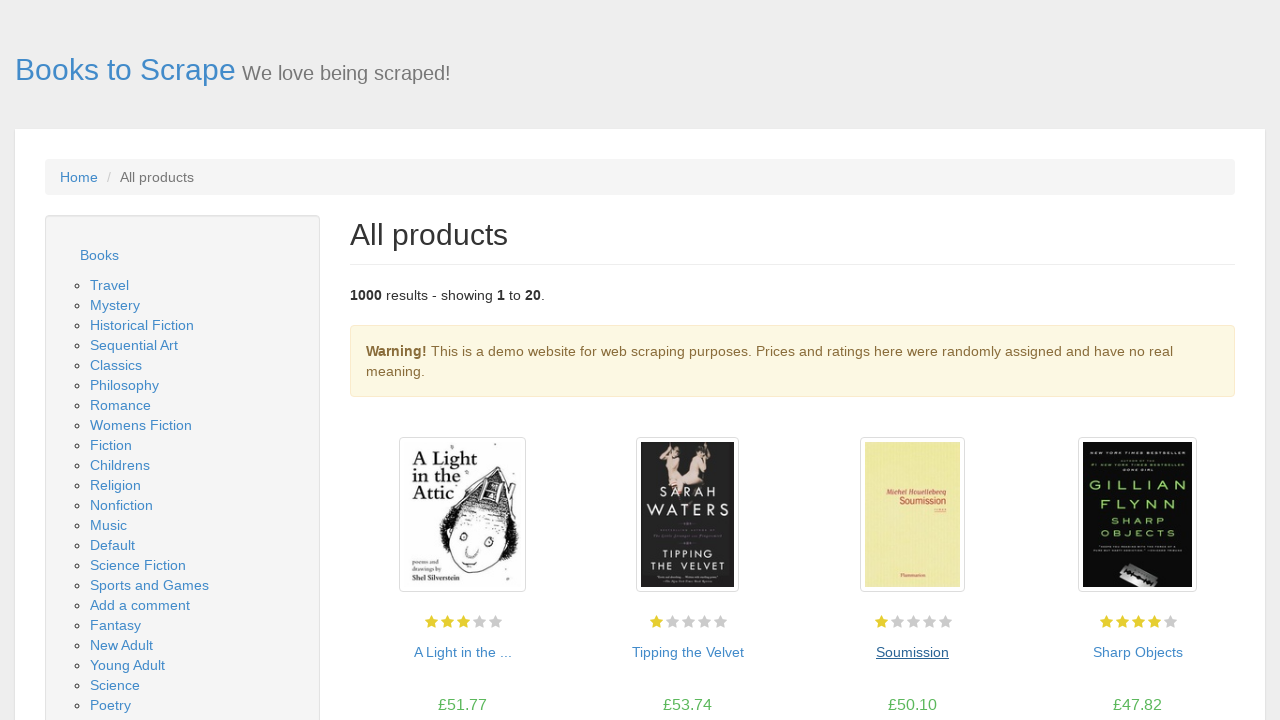

Clicked on book 4 to view details at (1138, 652) on article.product_pod h3 a >> nth=3
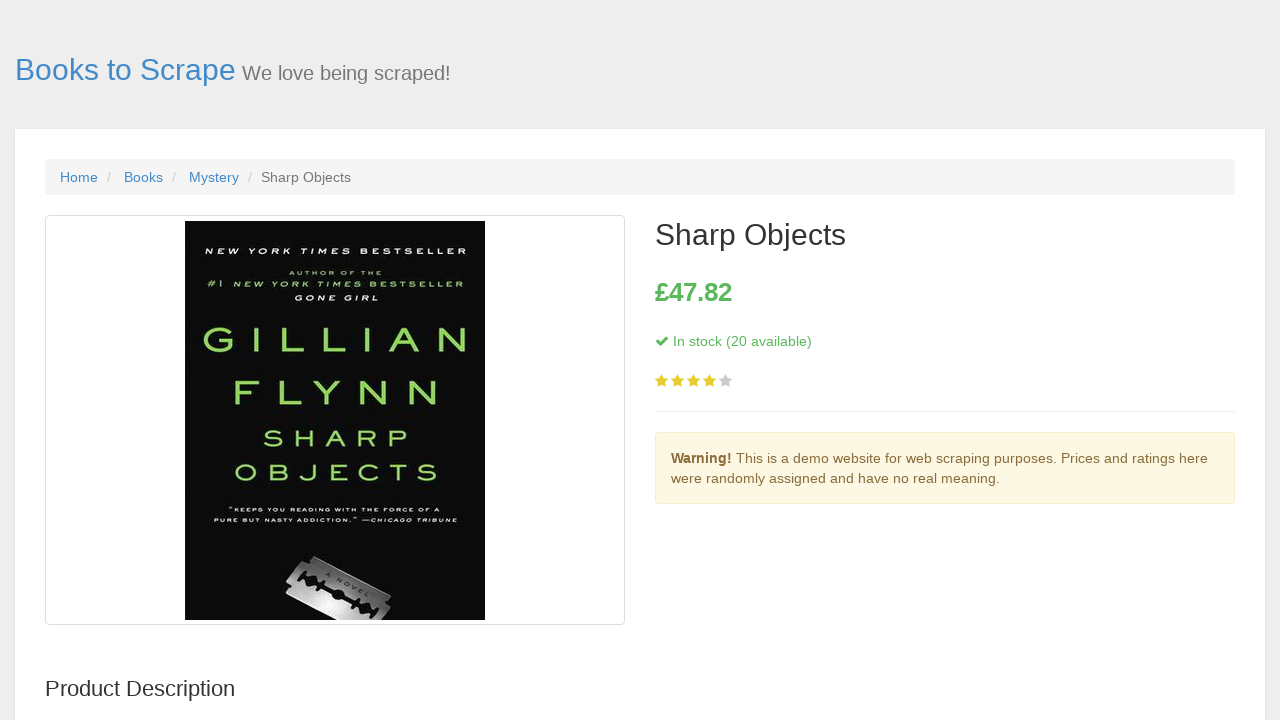

Book 4 detail page loaded successfully
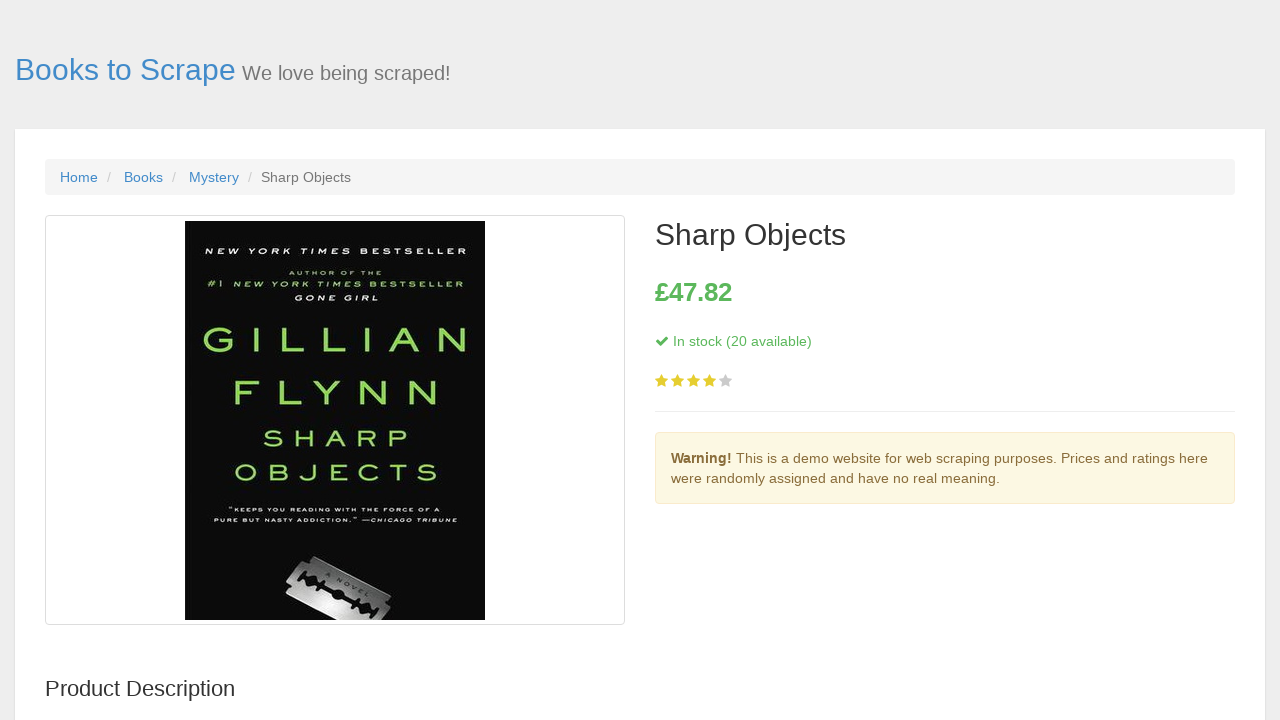

Navigated back from book 4 detail page
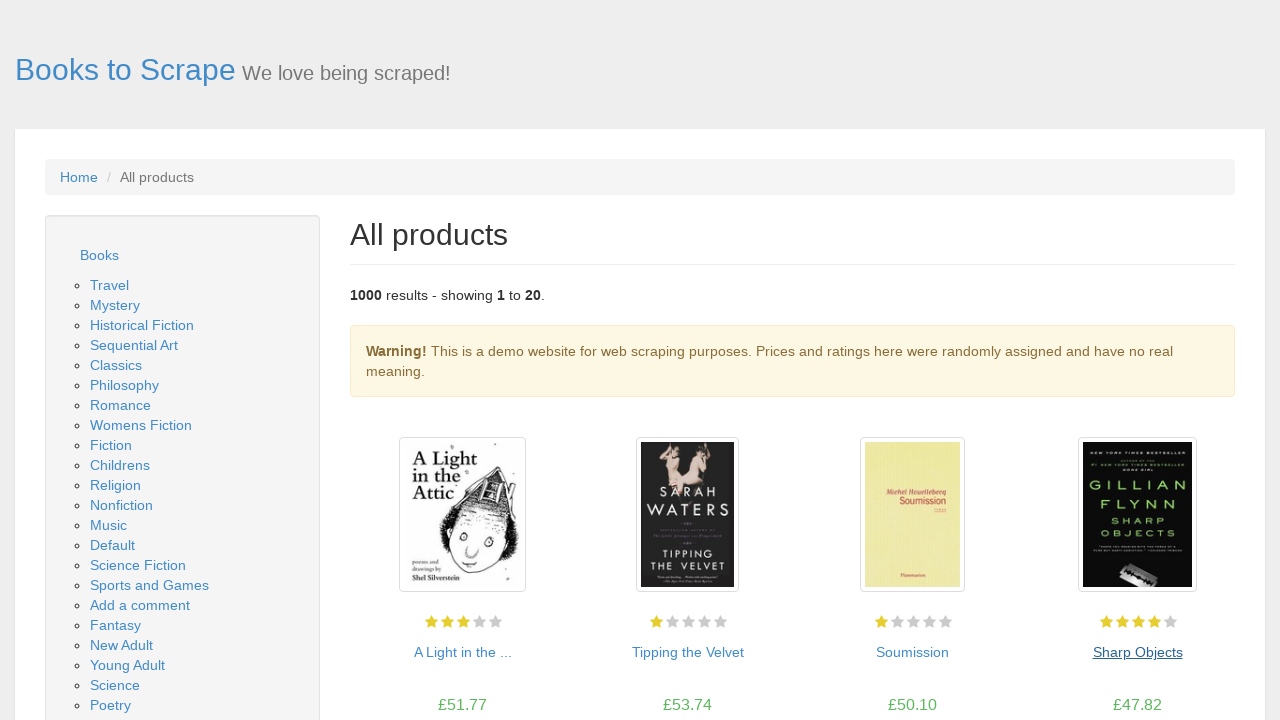

Main book listing page reloaded after navigation
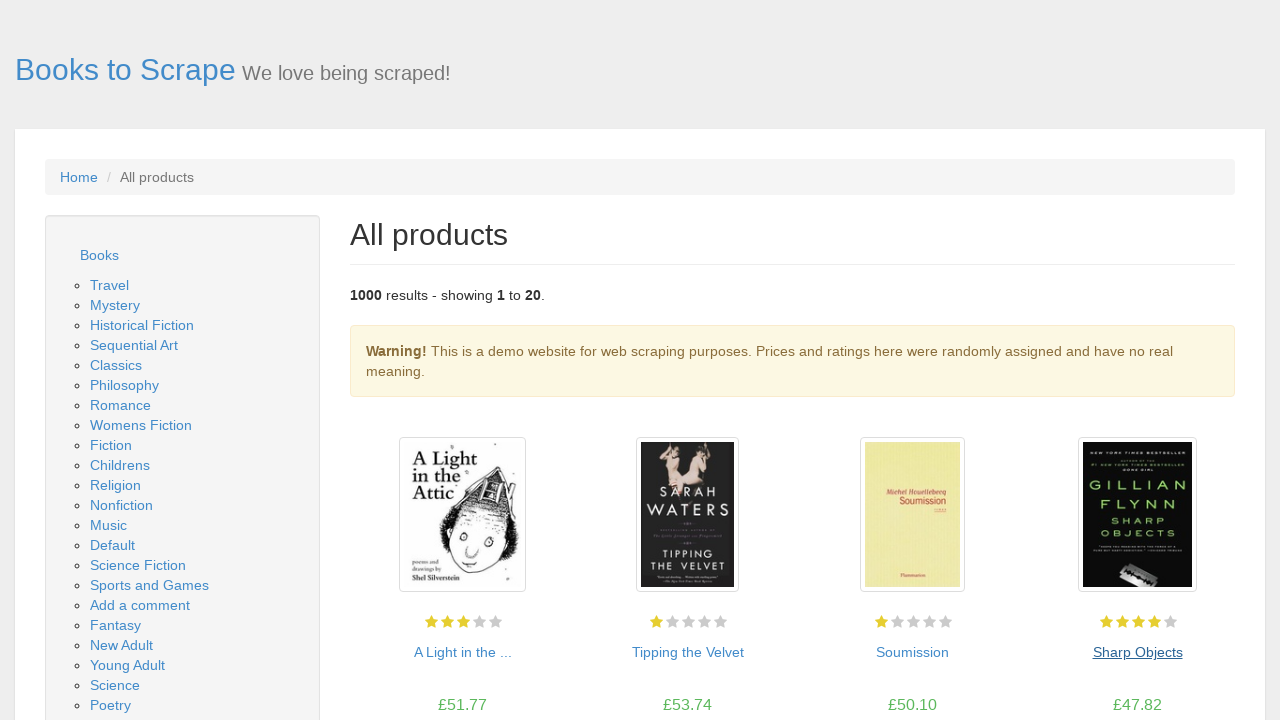

Clicked on book 5 to view details at (462, 360) on article.product_pod h3 a >> nth=4
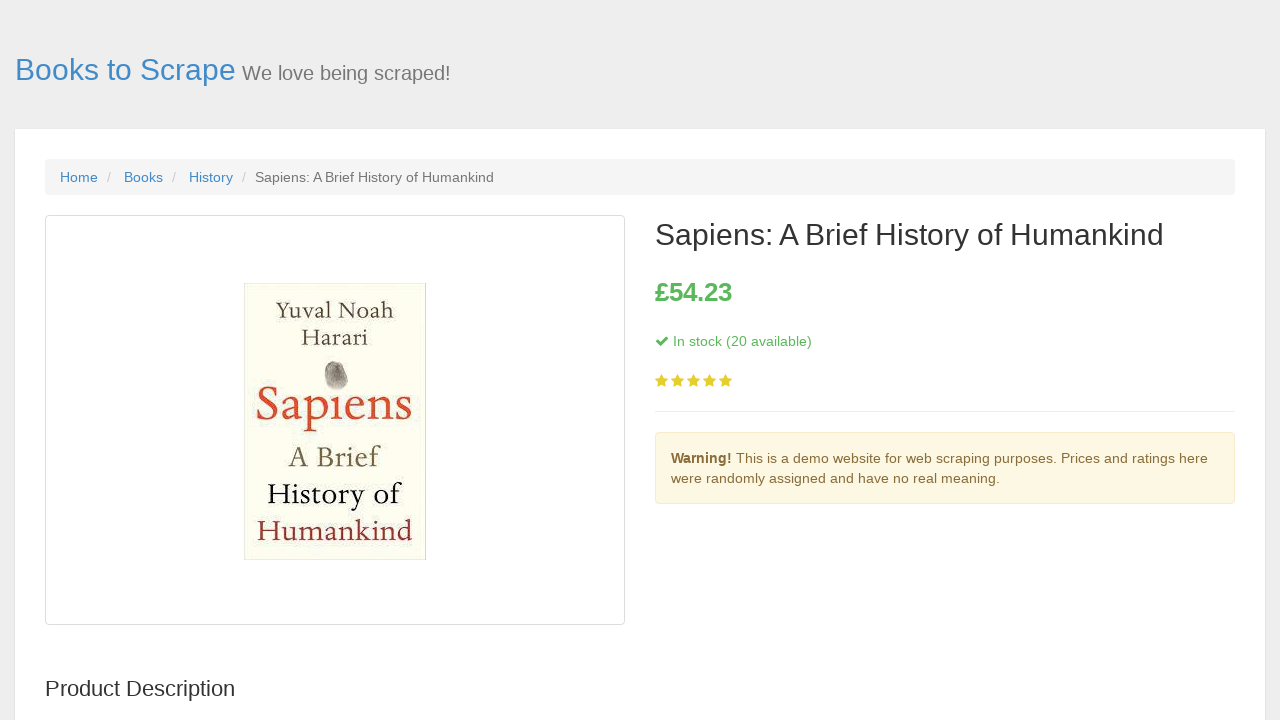

Book 5 detail page loaded successfully
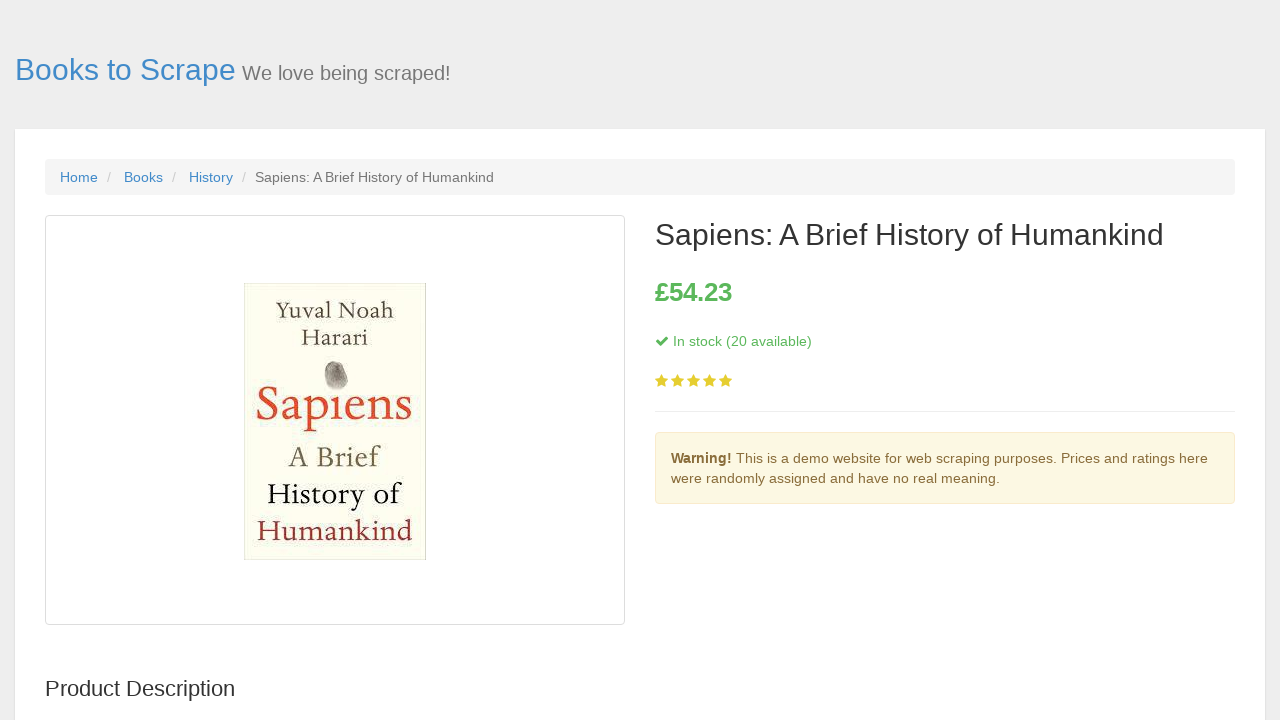

Navigated back from book 5 detail page
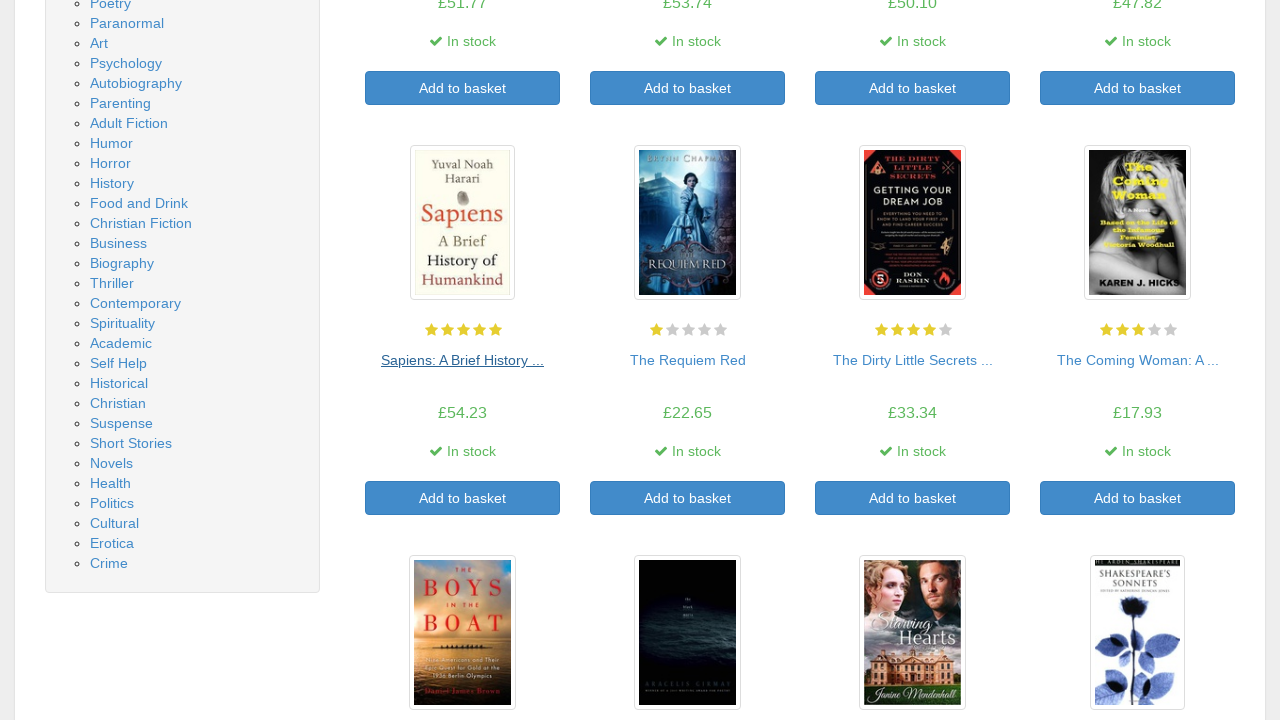

Main book listing page reloaded after navigation
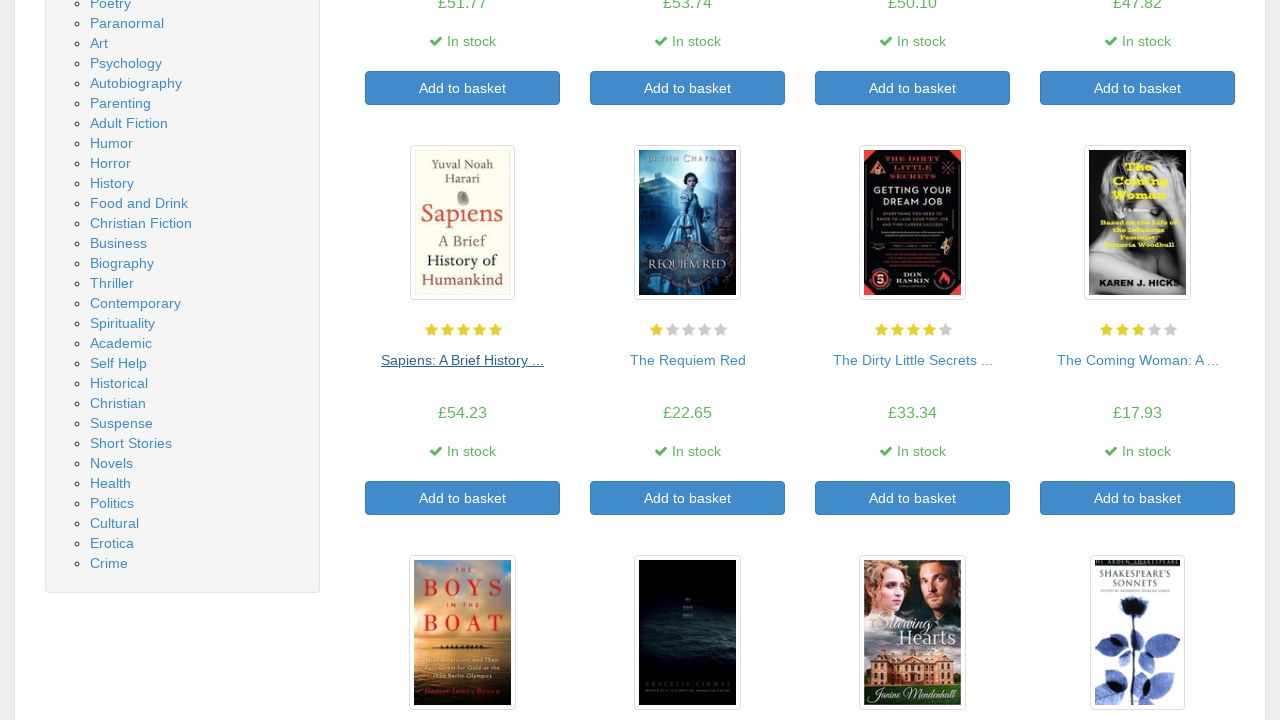

Clicked on book 6 to view details at (688, 360) on article.product_pod h3 a >> nth=5
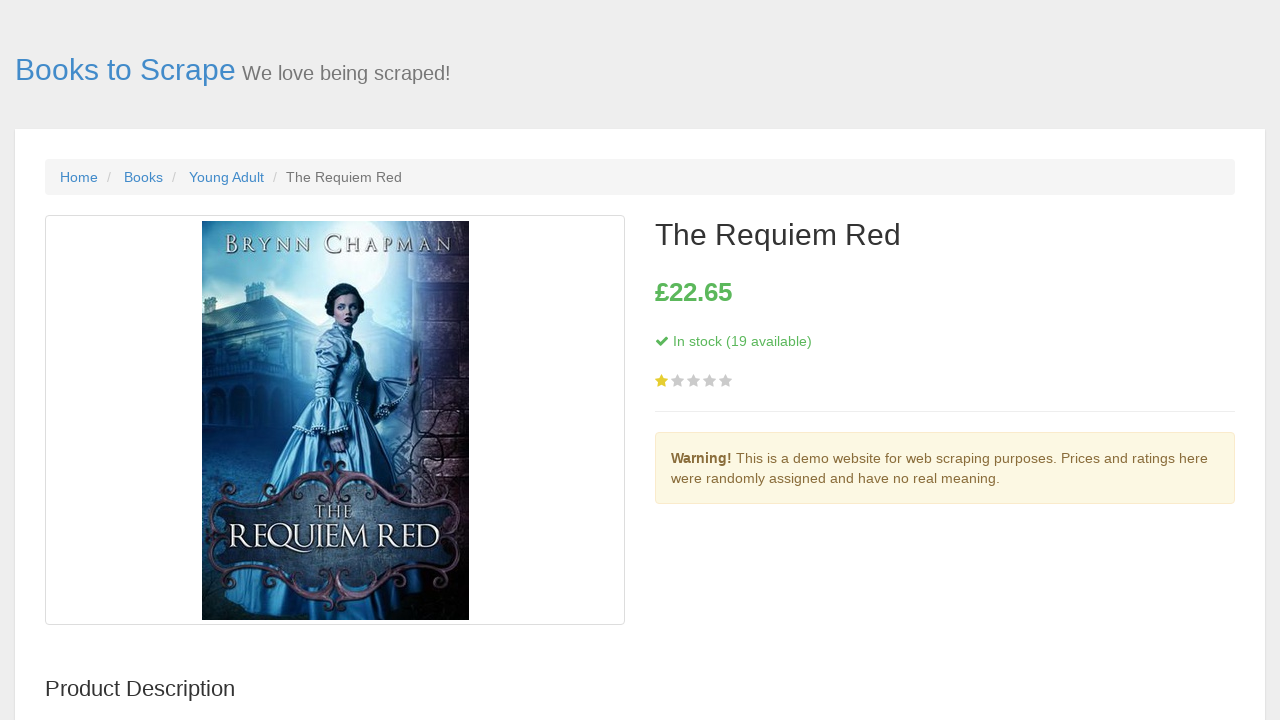

Book 6 detail page loaded successfully
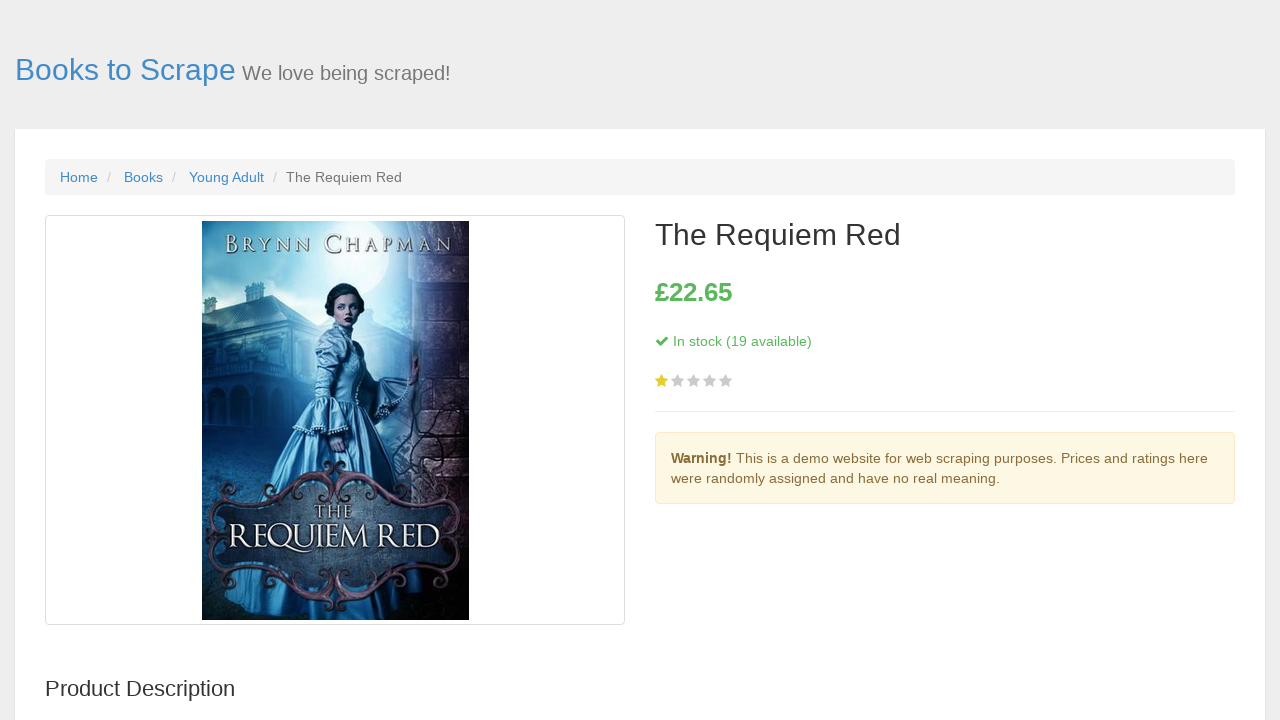

Navigated back from book 6 detail page
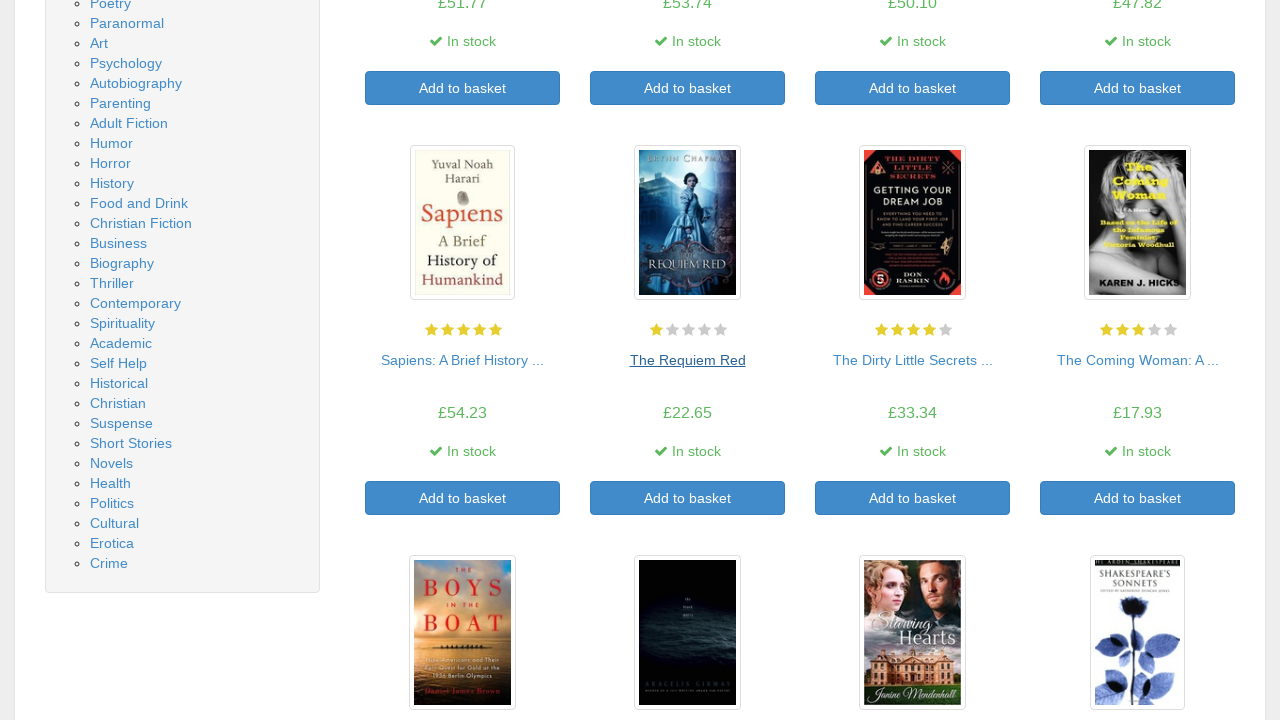

Main book listing page reloaded after navigation
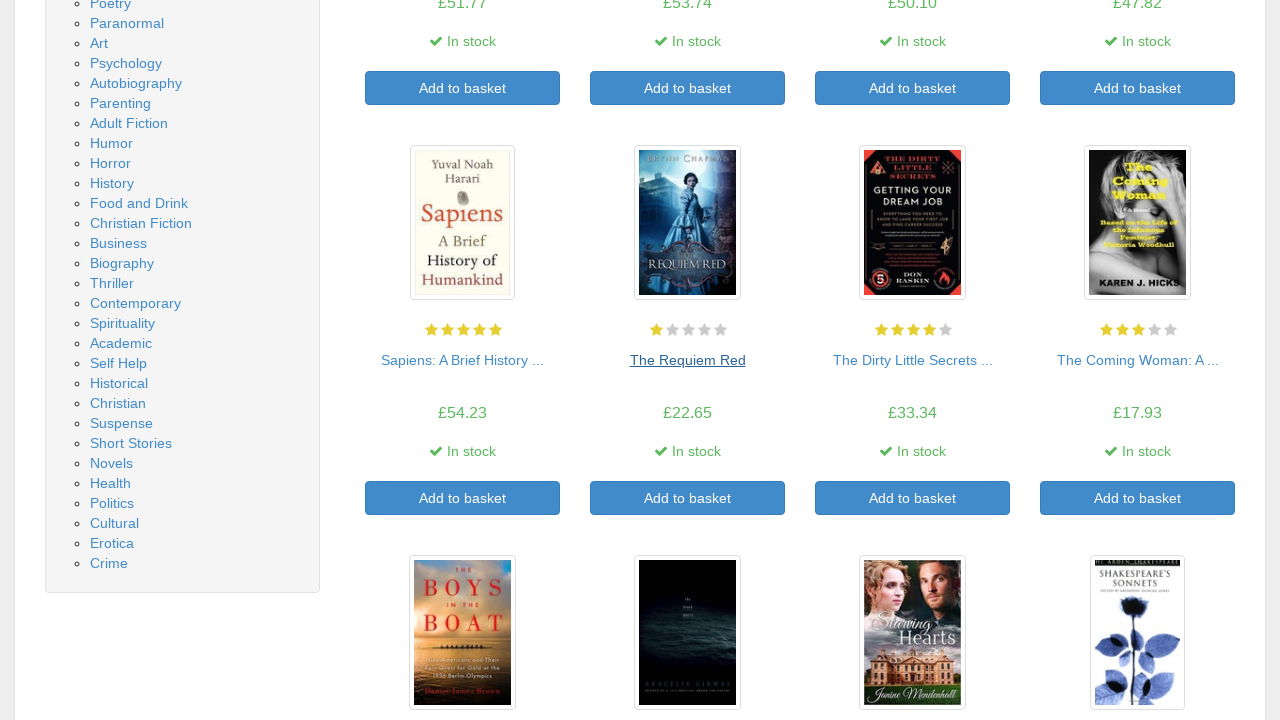

Clicked on book 7 to view details at (912, 360) on article.product_pod h3 a >> nth=6
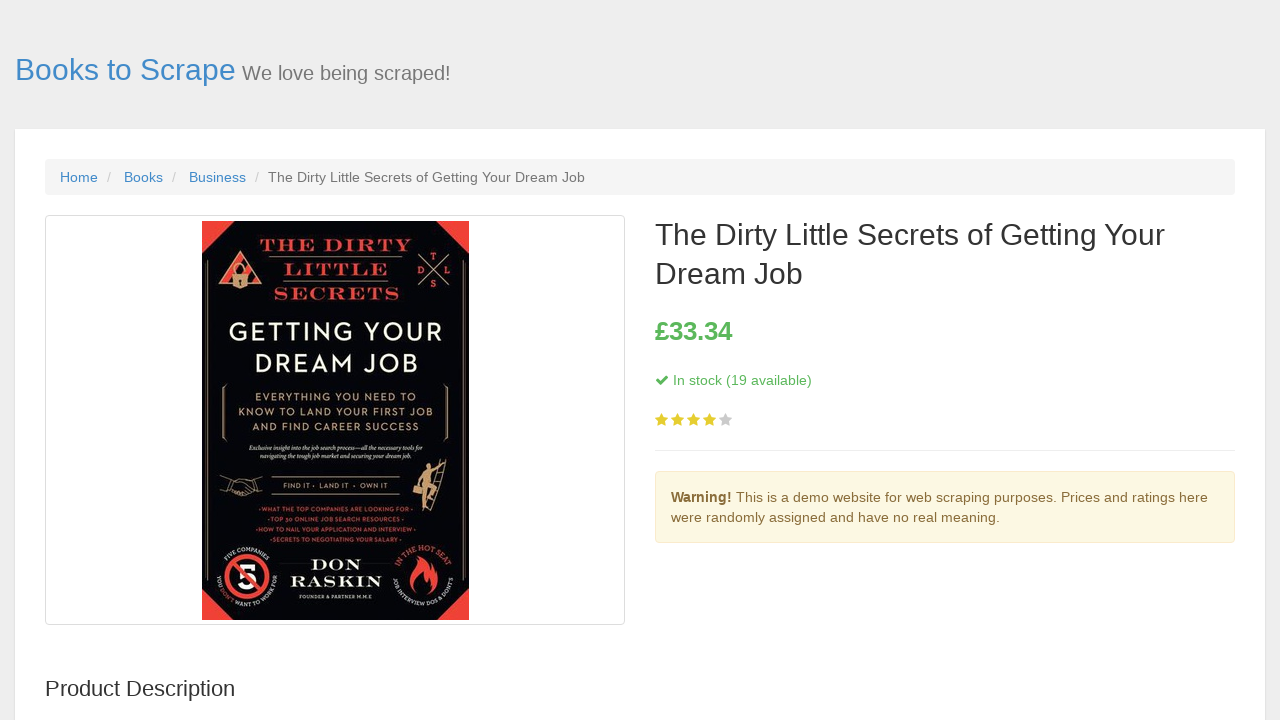

Book 7 detail page loaded successfully
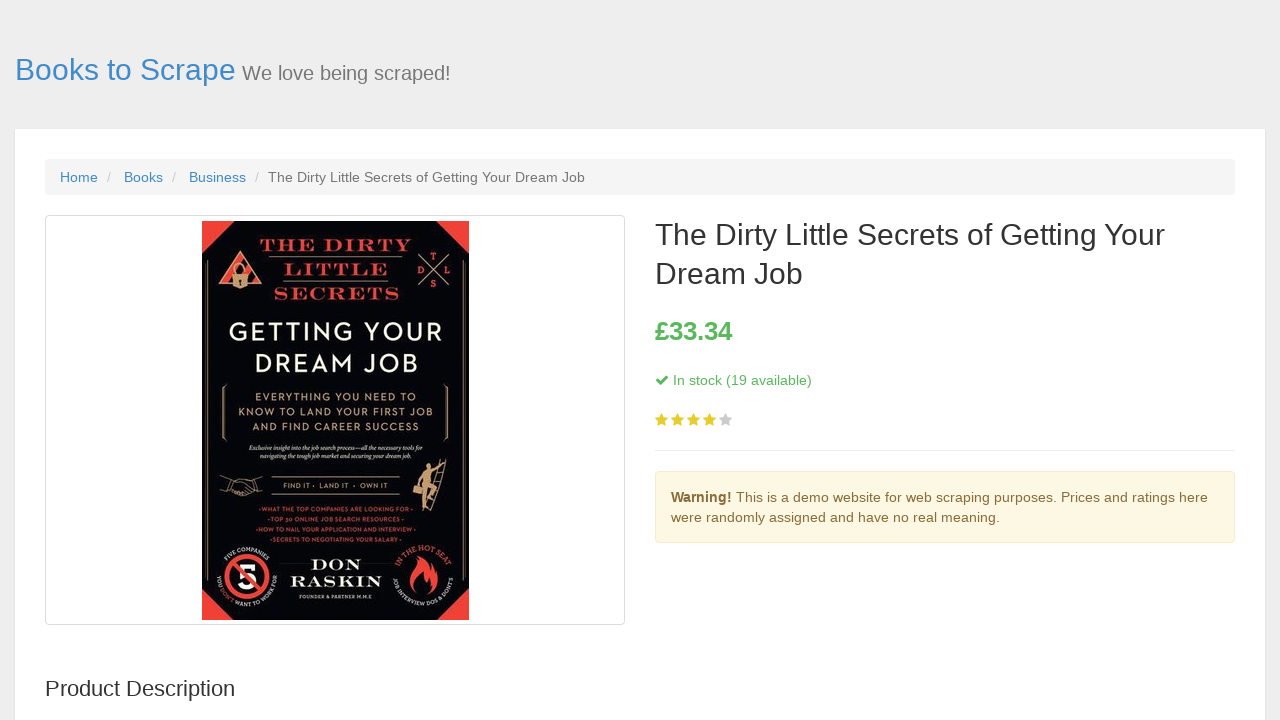

Navigated back from book 7 detail page
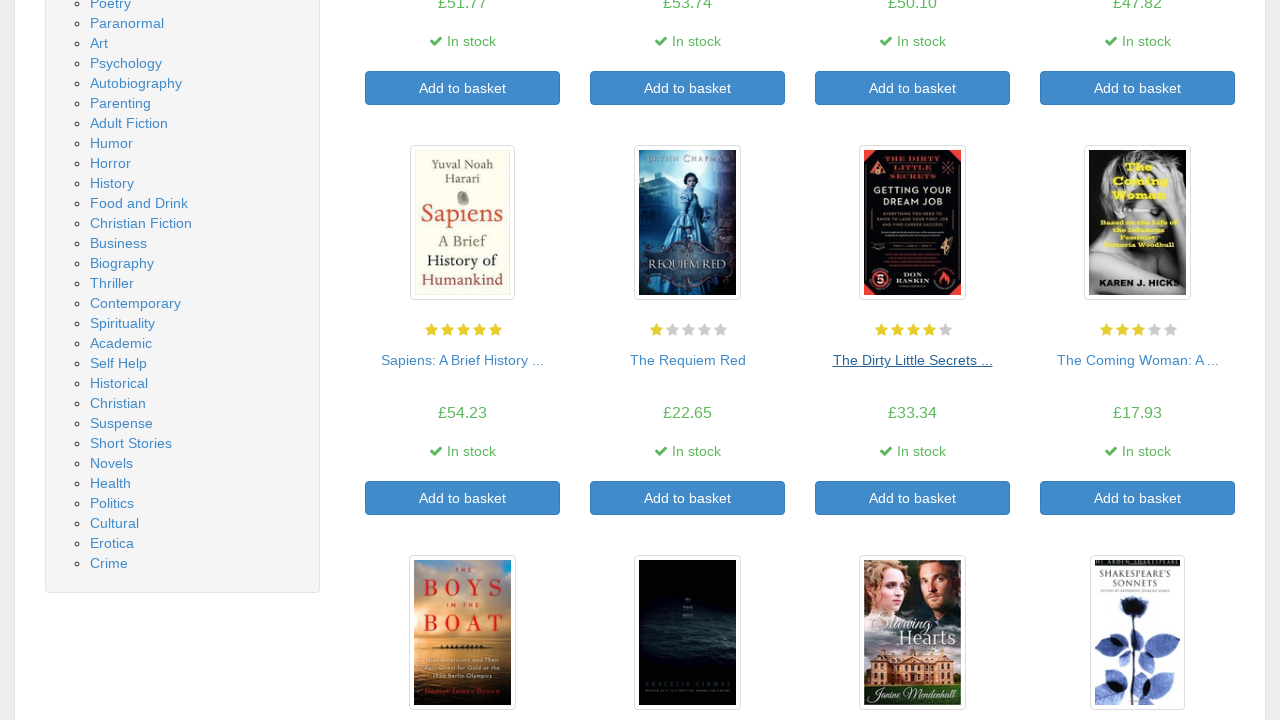

Main book listing page reloaded after navigation
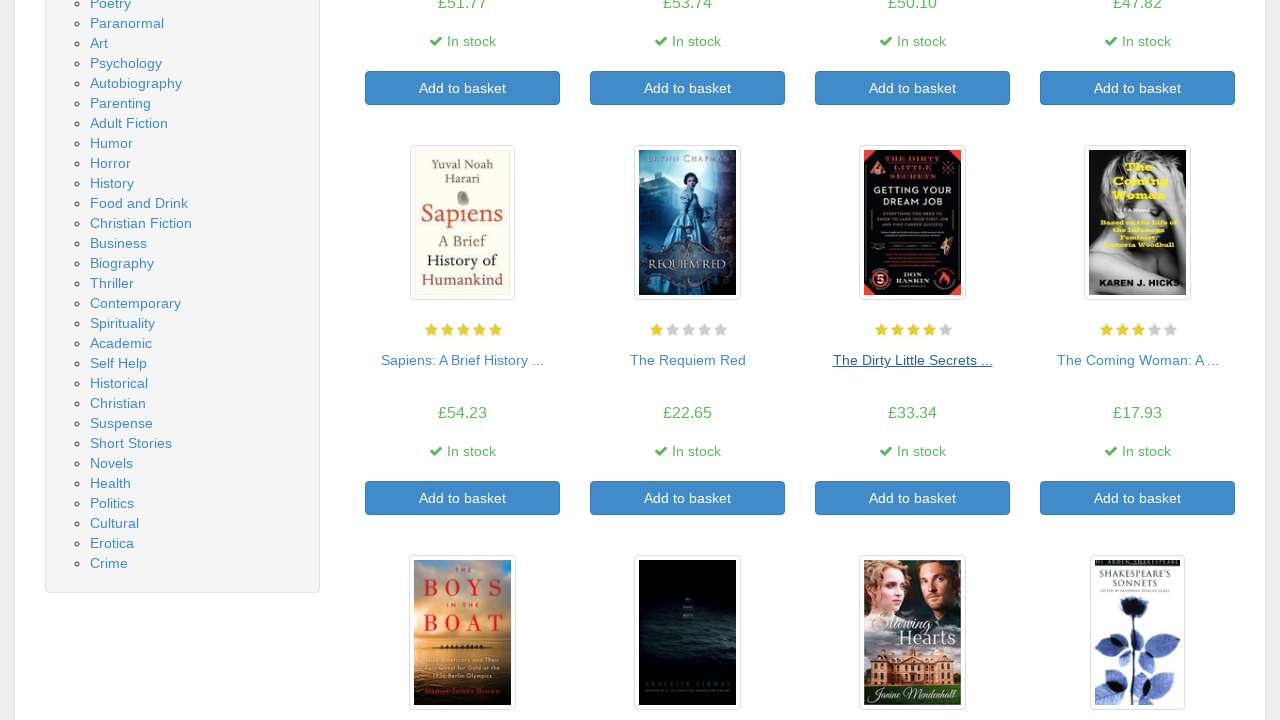

Clicked on book 8 to view details at (1138, 360) on article.product_pod h3 a >> nth=7
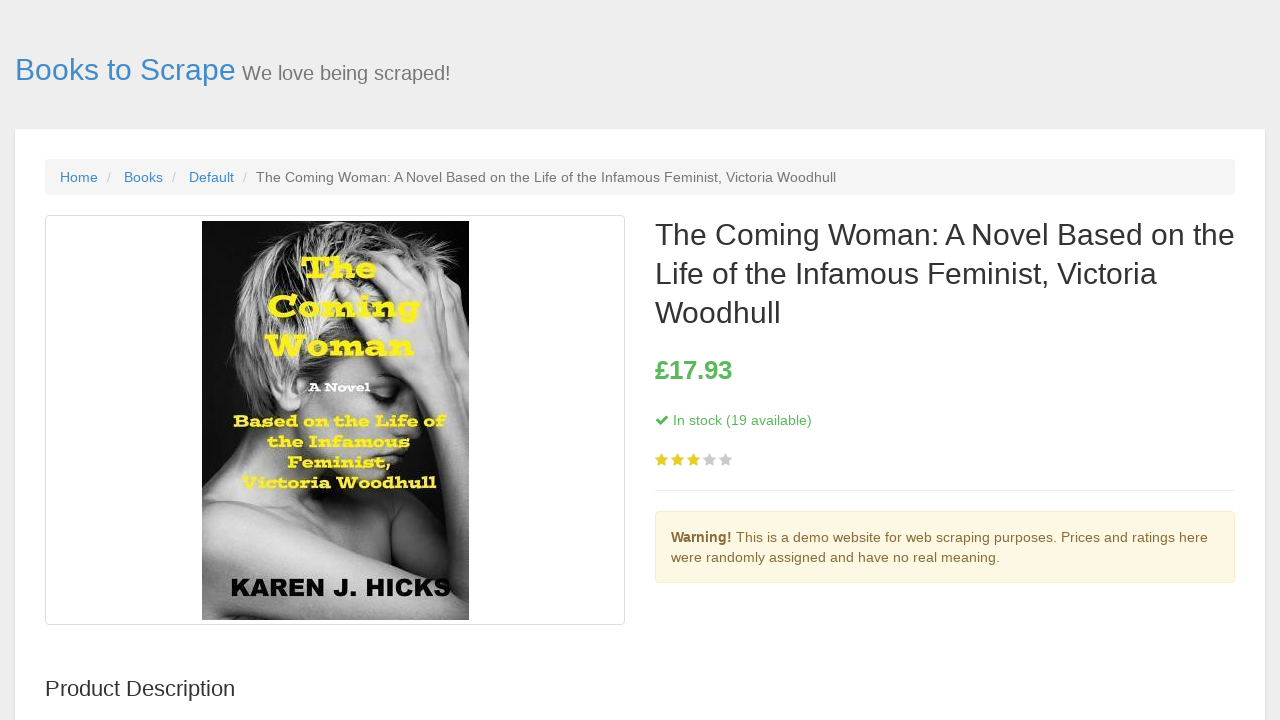

Book 8 detail page loaded successfully
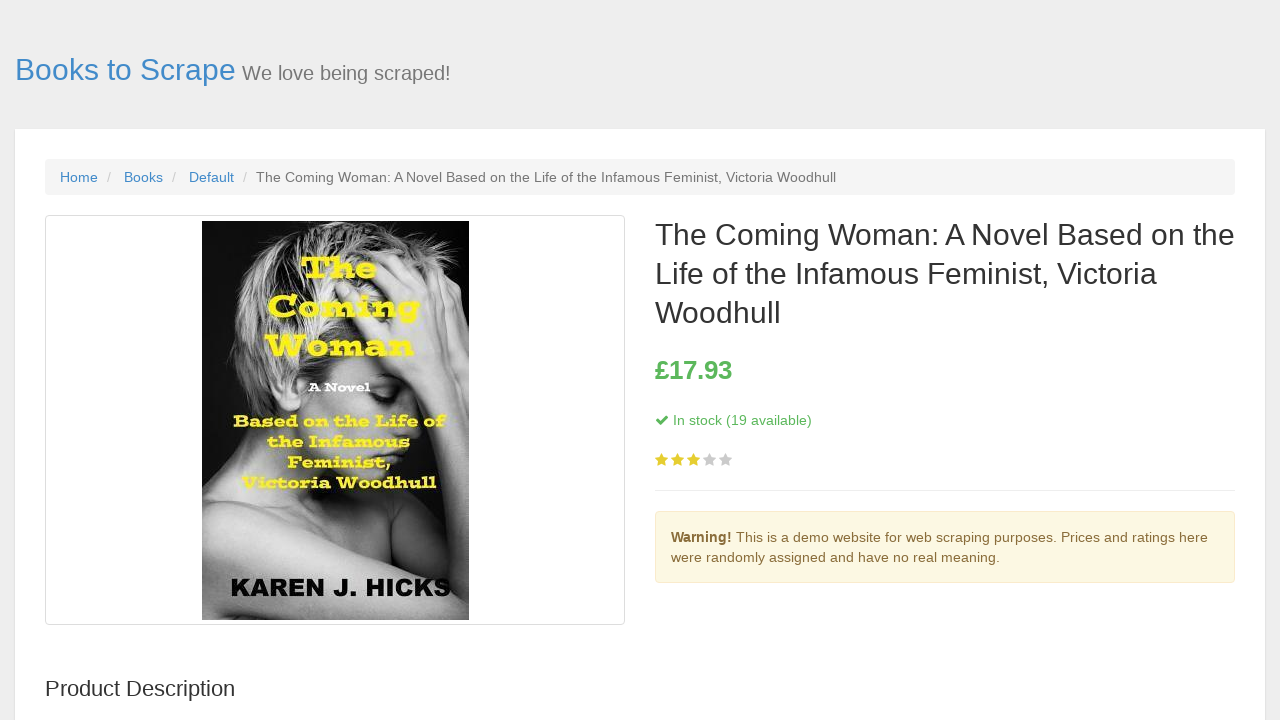

Navigated back from book 8 detail page
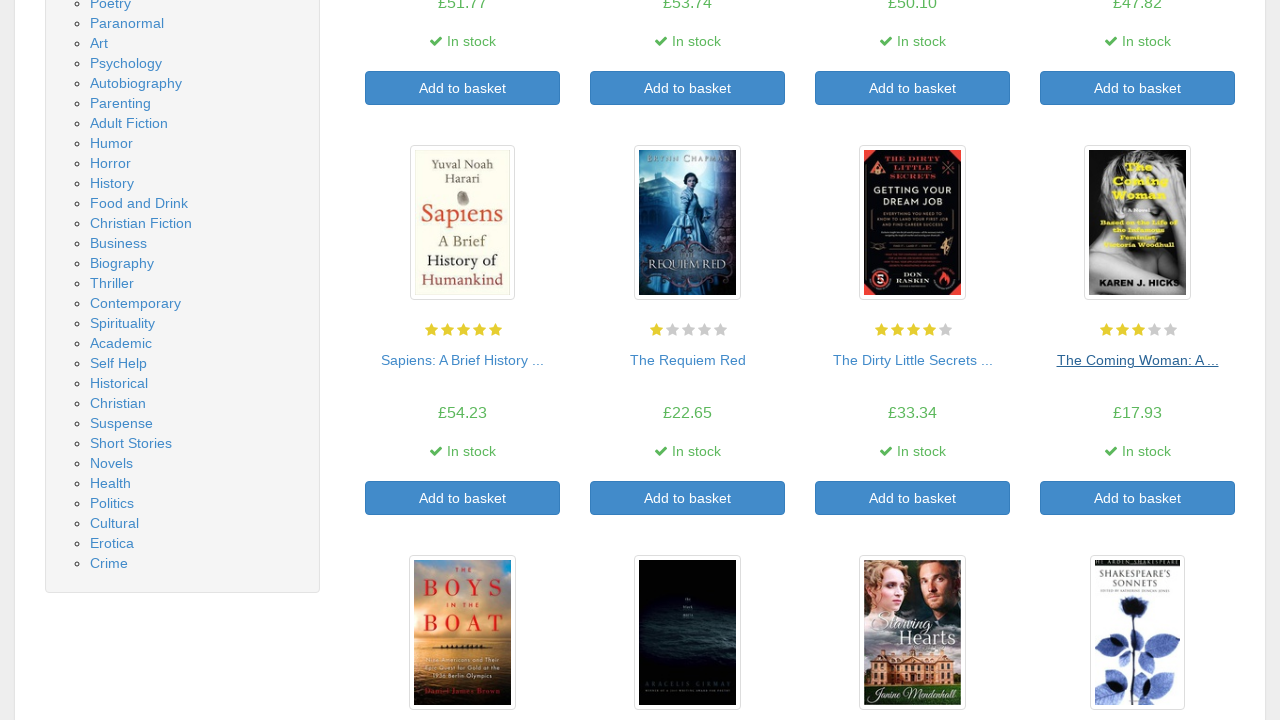

Main book listing page reloaded after navigation
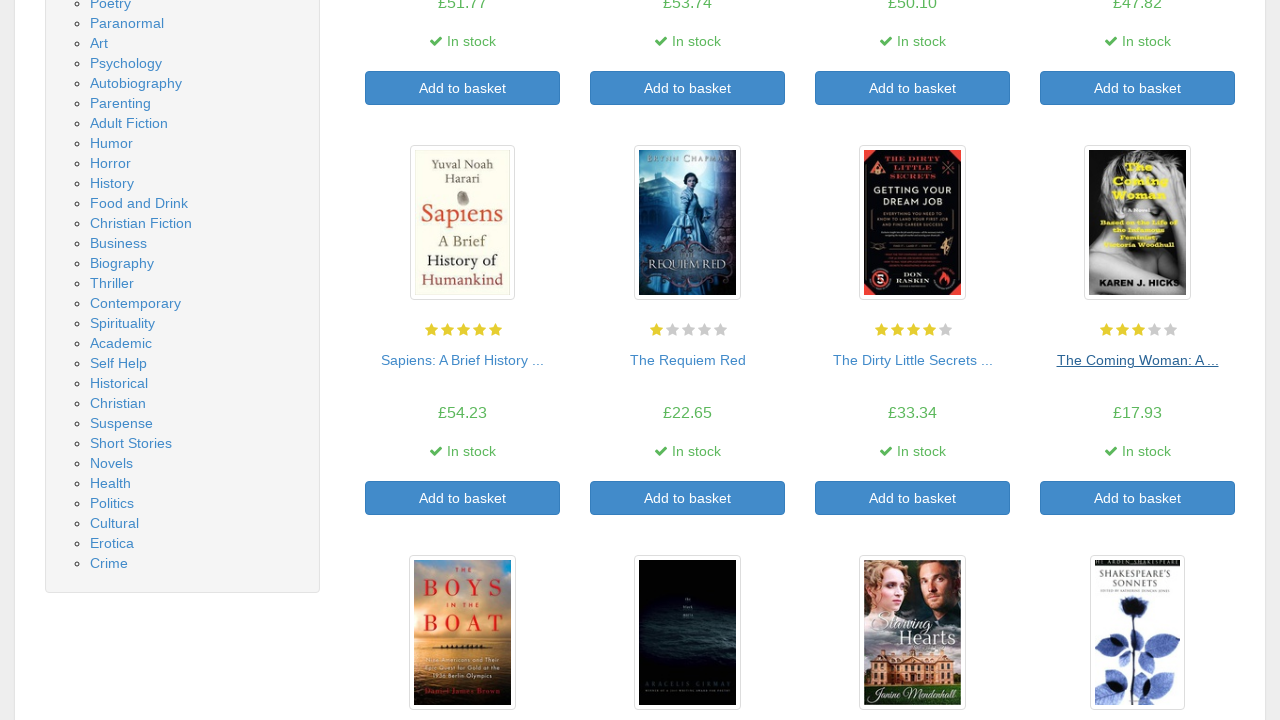

Clicked on book 9 to view details at (462, 360) on article.product_pod h3 a >> nth=8
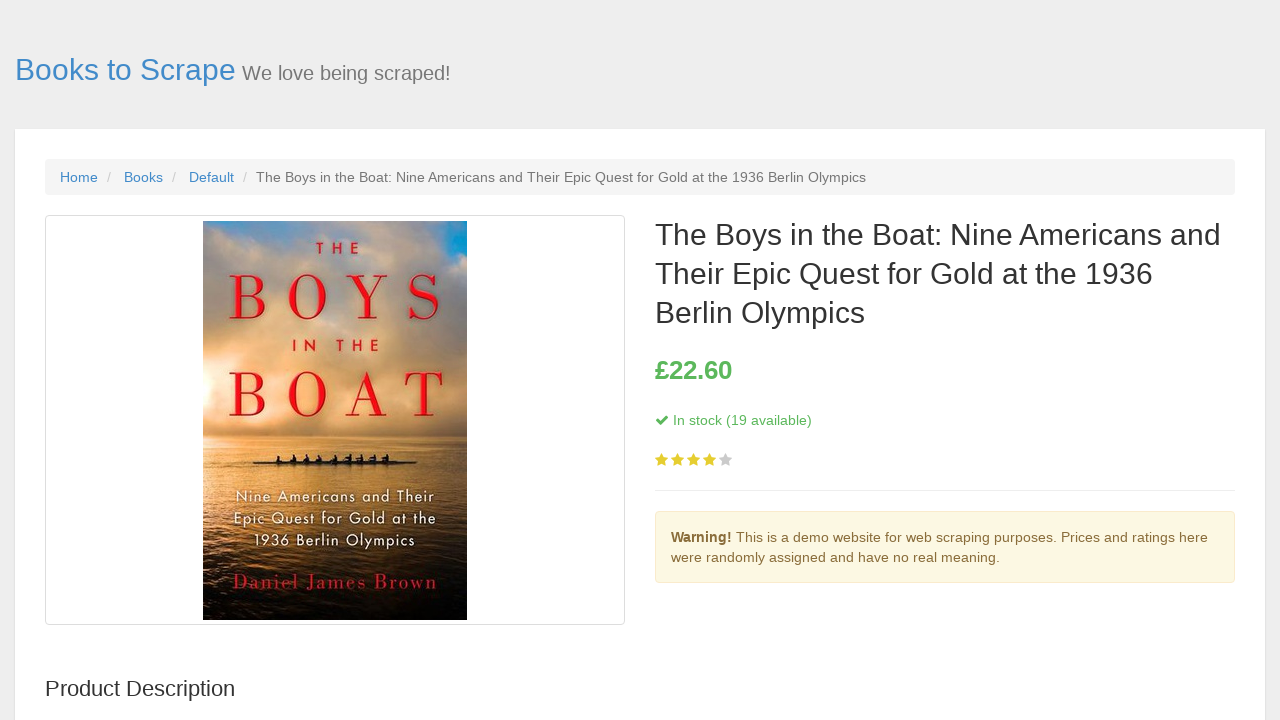

Book 9 detail page loaded successfully
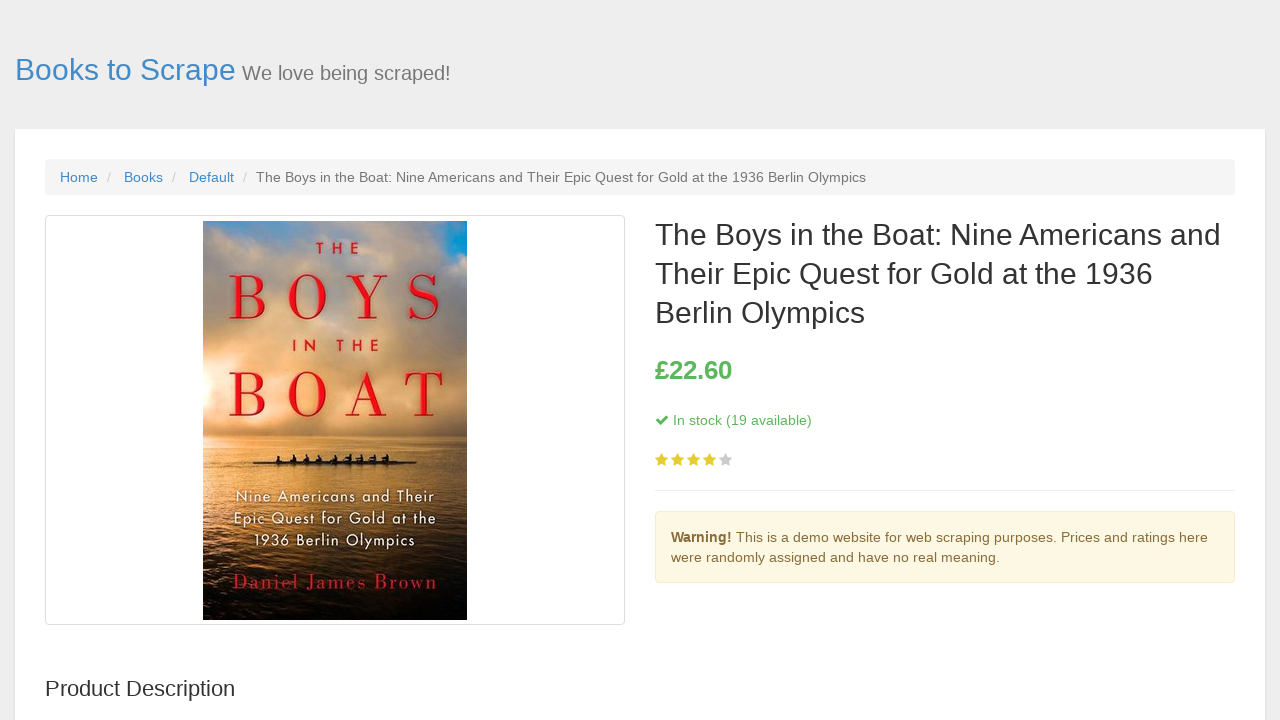

Navigated back from book 9 detail page
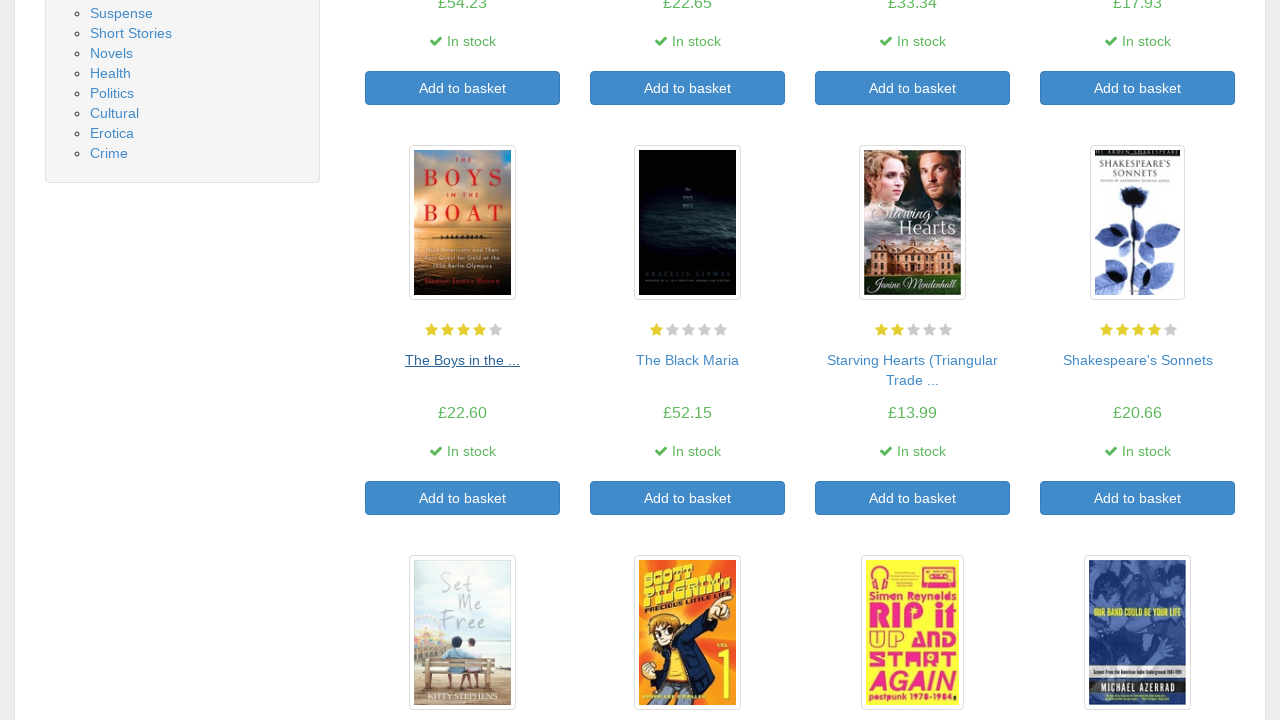

Main book listing page reloaded after navigation
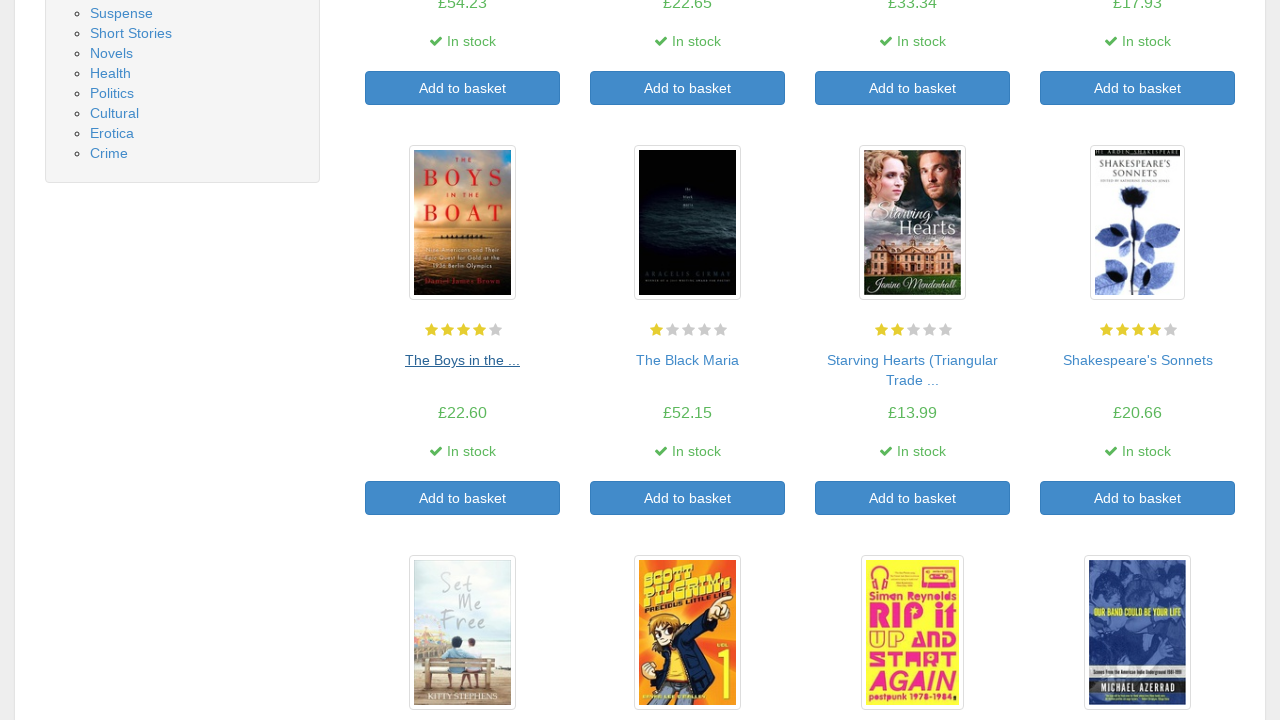

Clicked on book 10 to view details at (688, 360) on article.product_pod h3 a >> nth=9
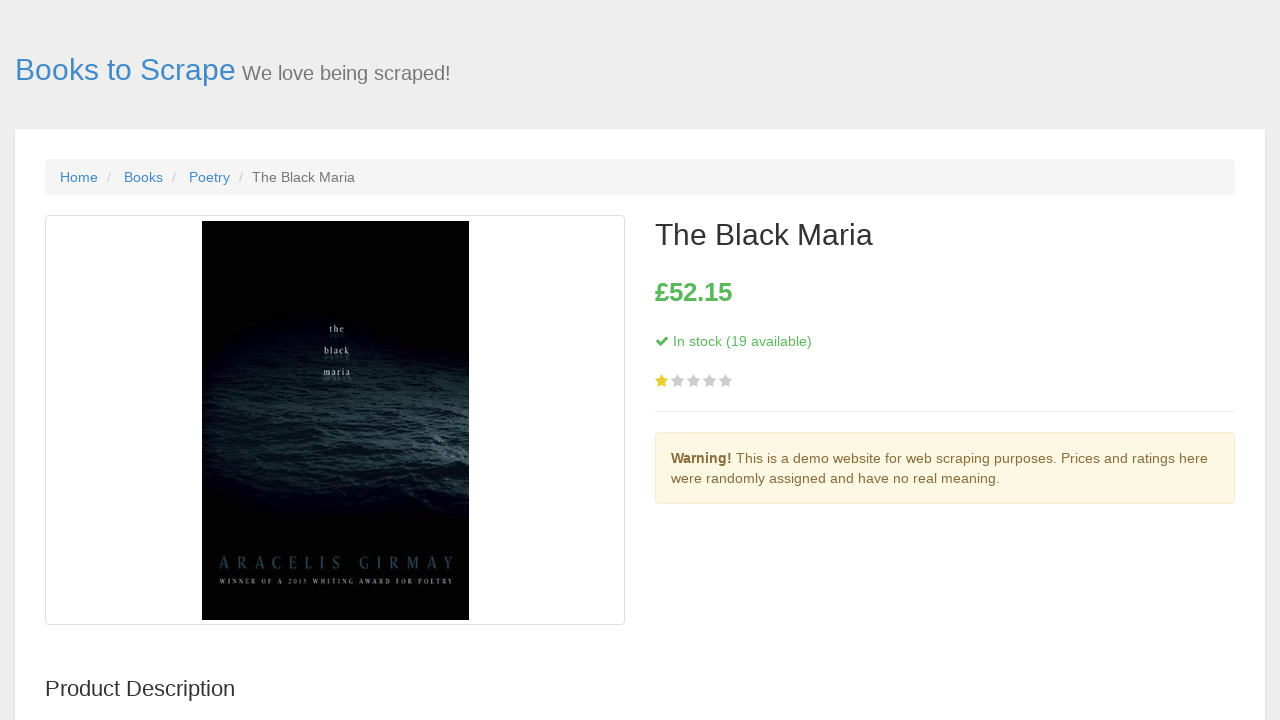

Book 10 detail page loaded successfully
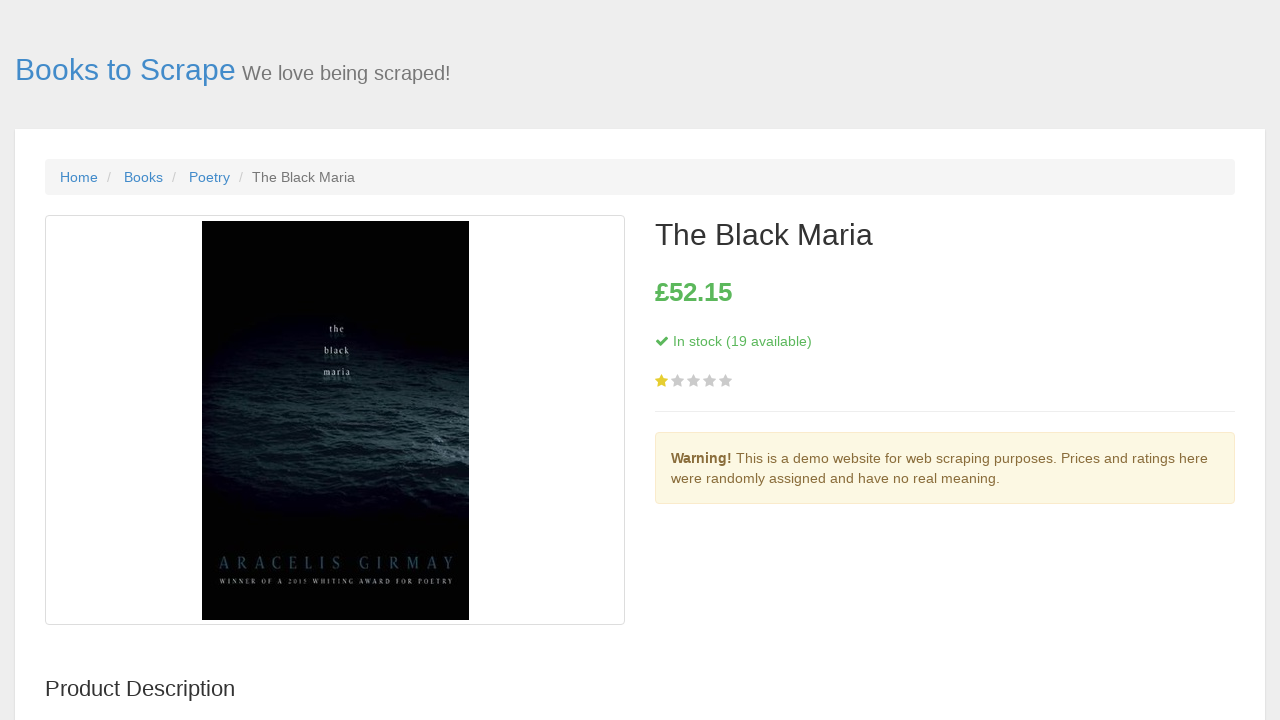

Navigated back from book 10 detail page
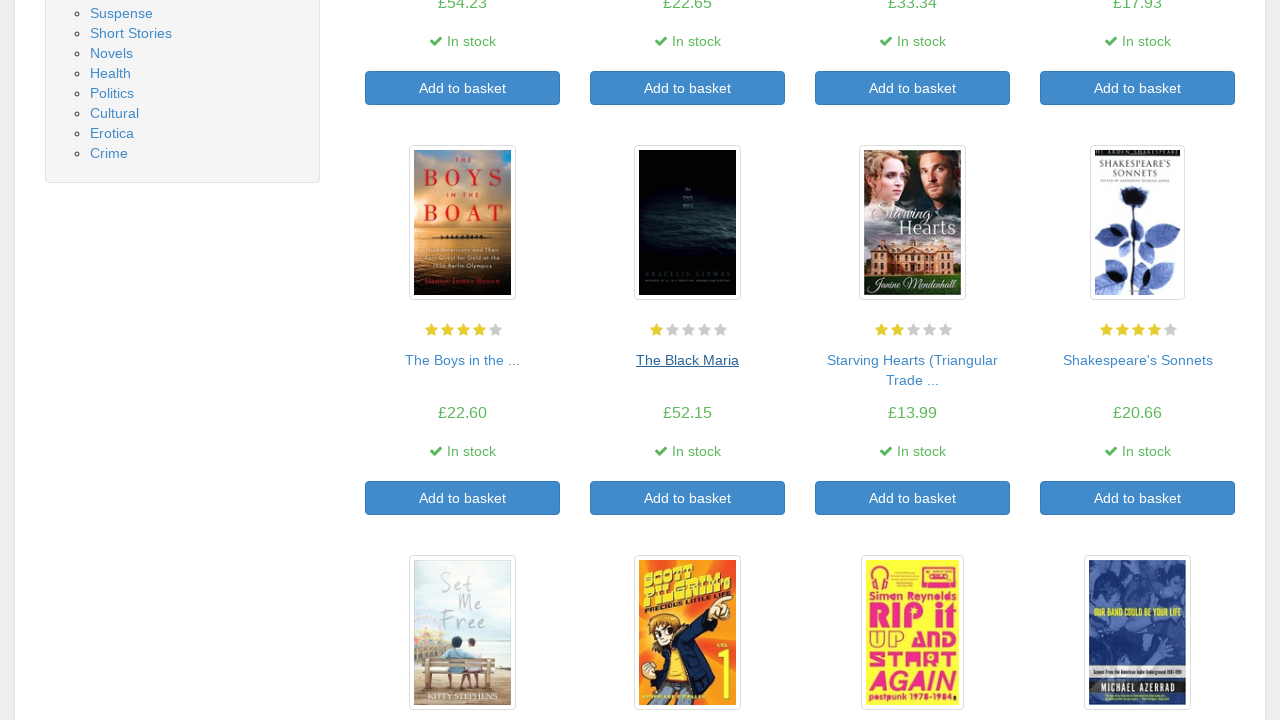

Main book listing page reloaded after navigation
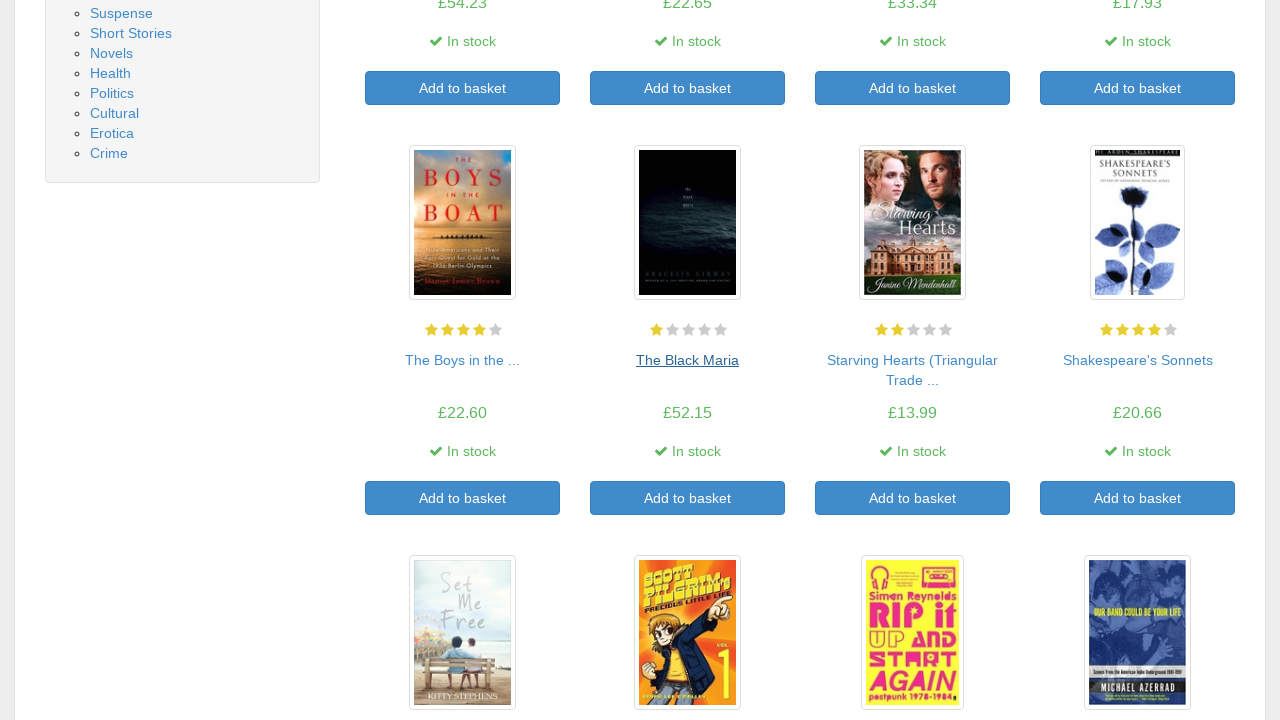

Clicked on book 11 to view details at (912, 360) on article.product_pod h3 a >> nth=10
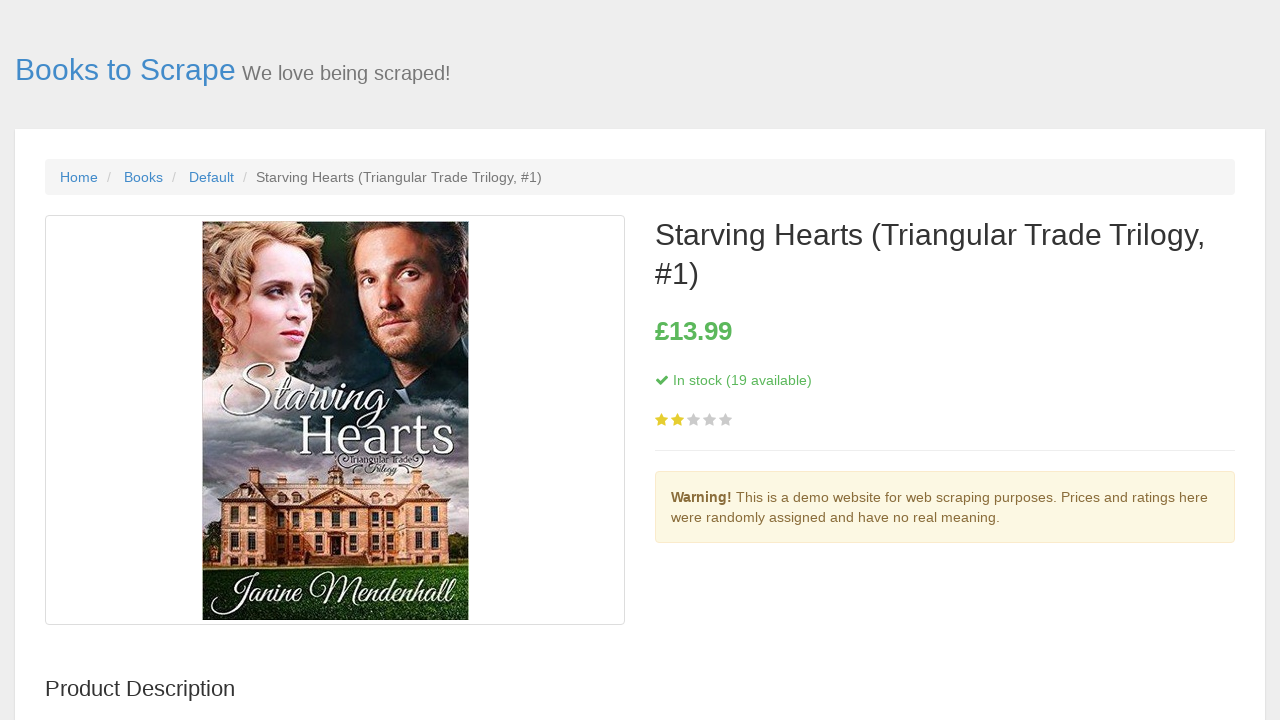

Book 11 detail page loaded successfully
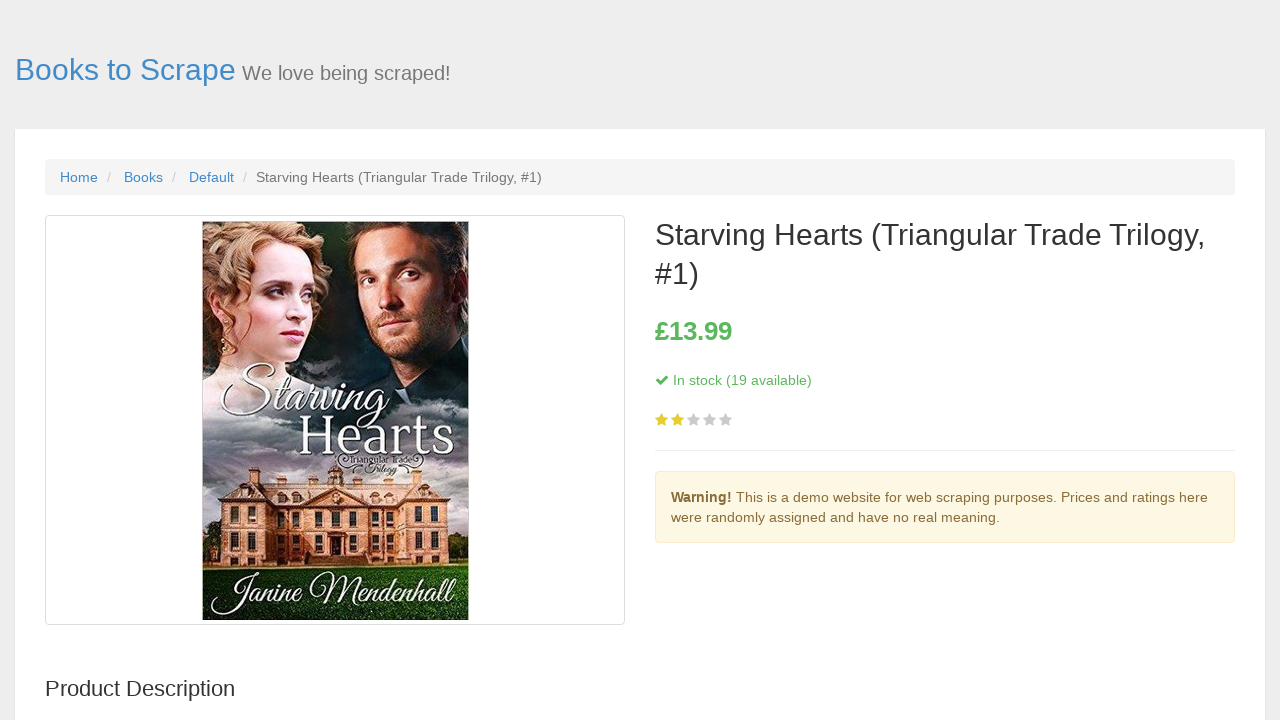

Navigated back from book 11 detail page
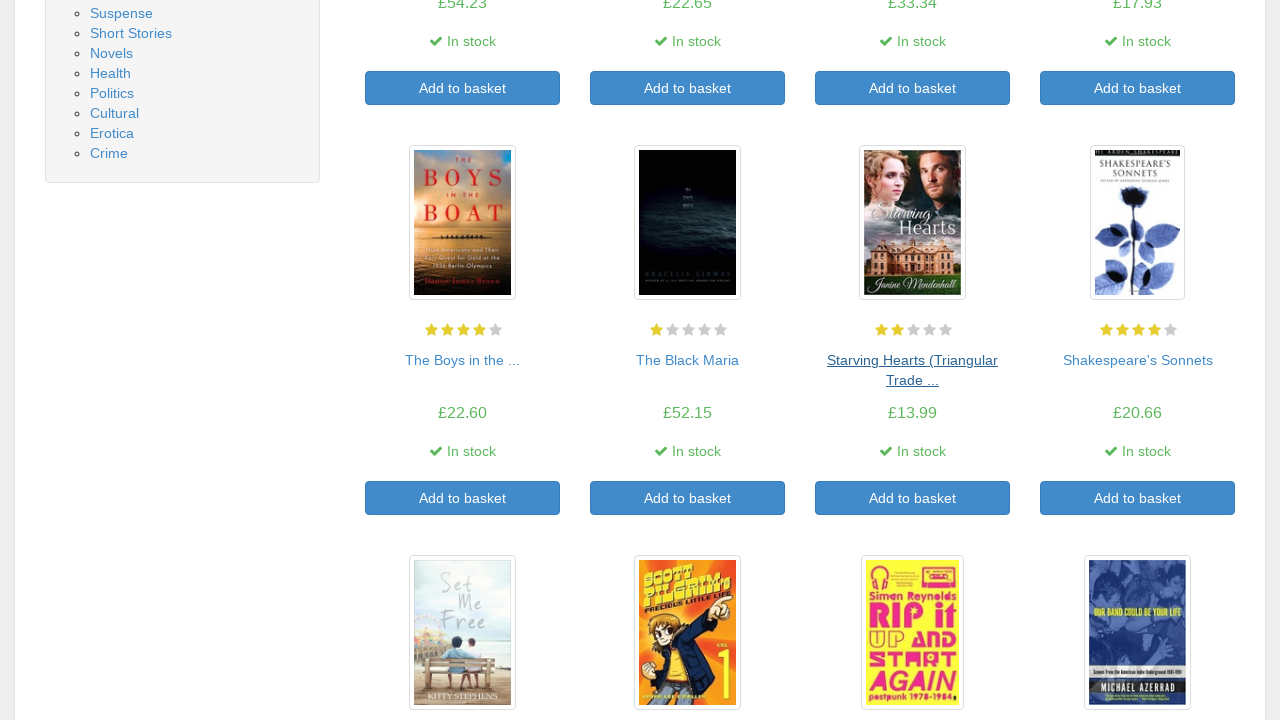

Main book listing page reloaded after navigation
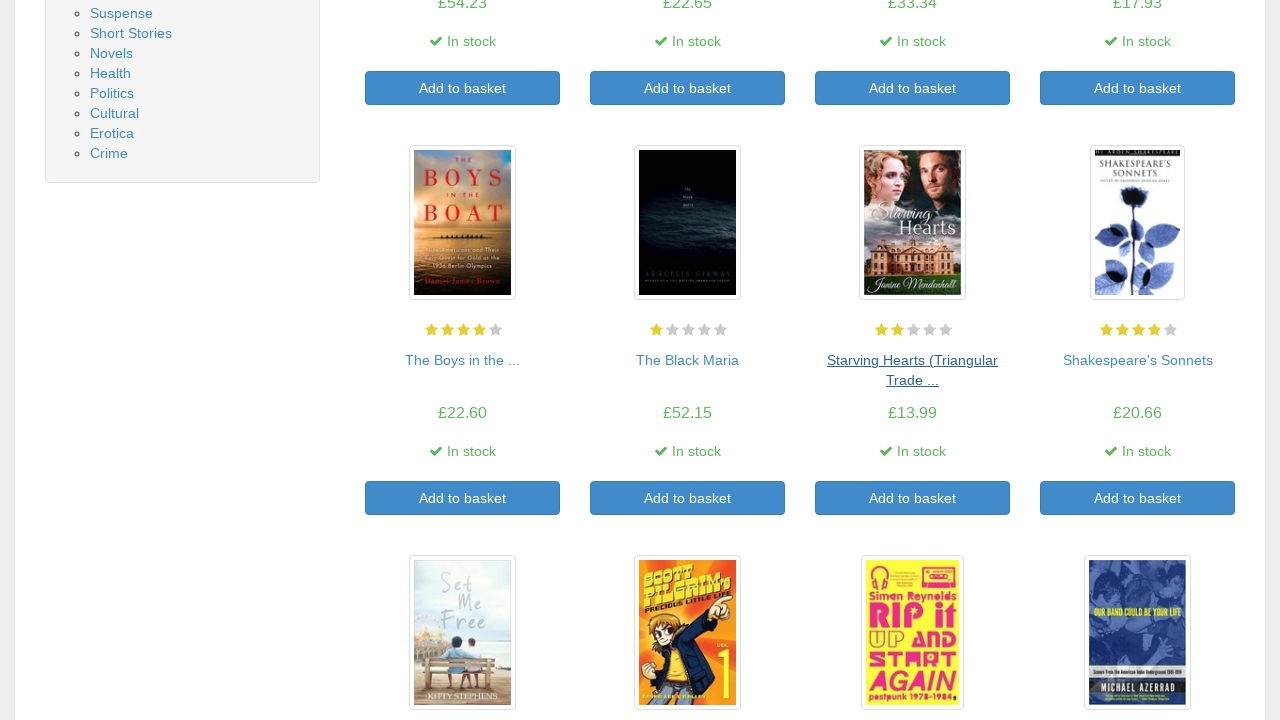

Clicked on book 12 to view details at (1138, 360) on article.product_pod h3 a >> nth=11
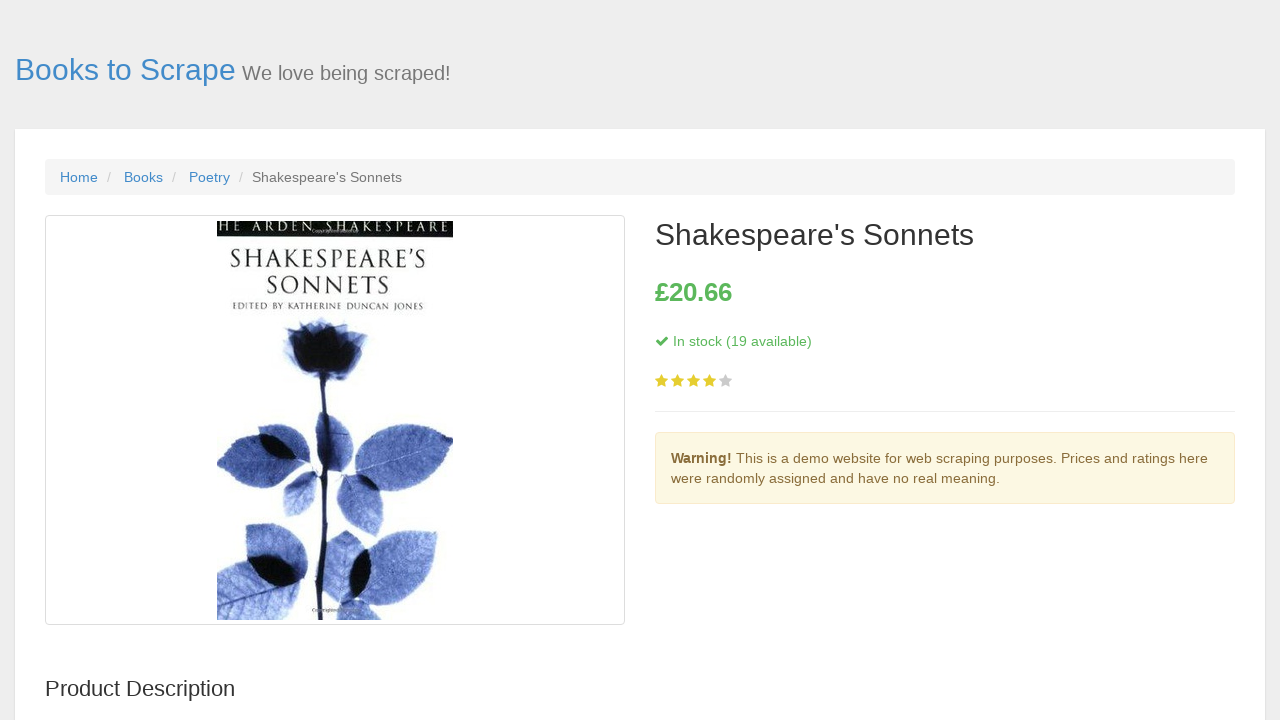

Book 12 detail page loaded successfully
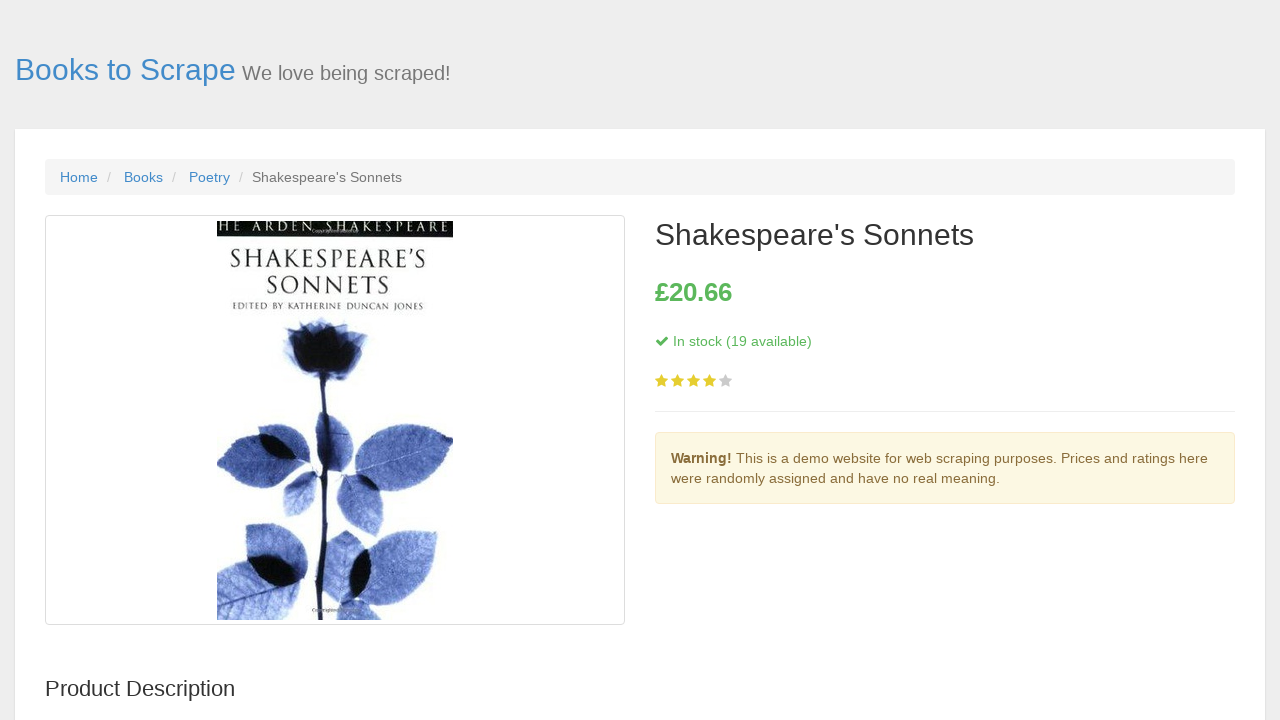

Navigated back from book 12 detail page
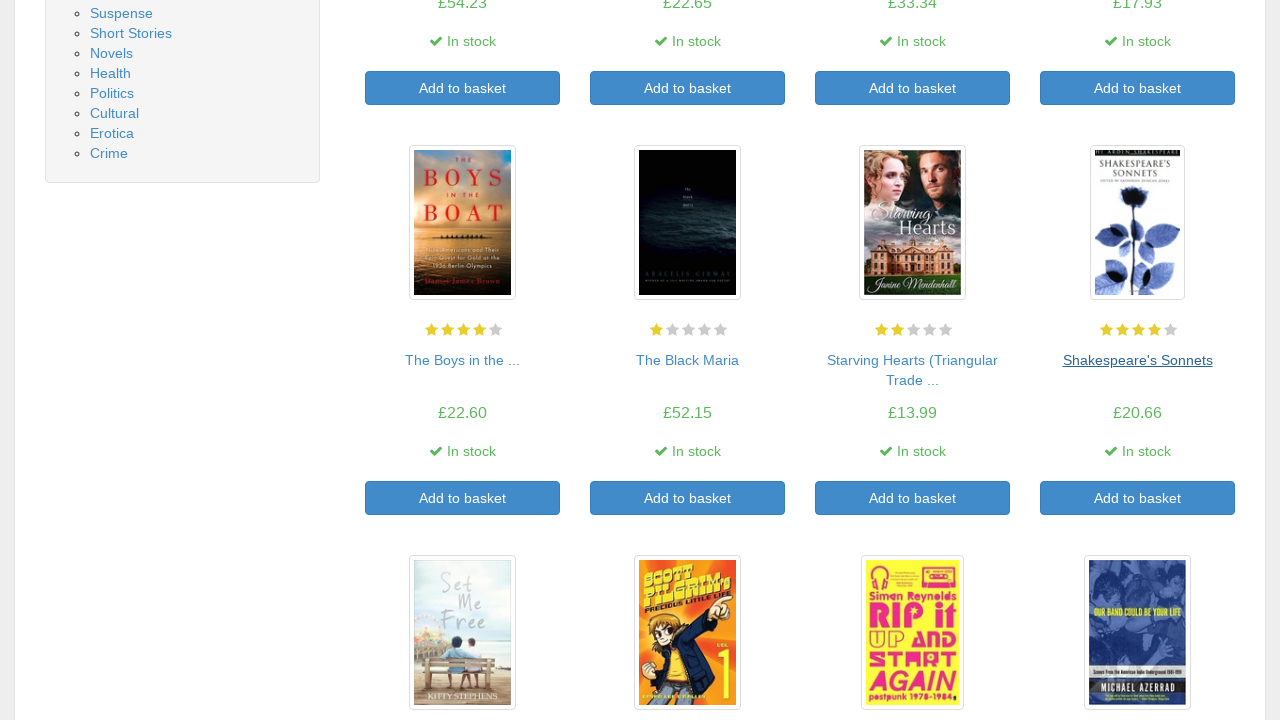

Main book listing page reloaded after navigation
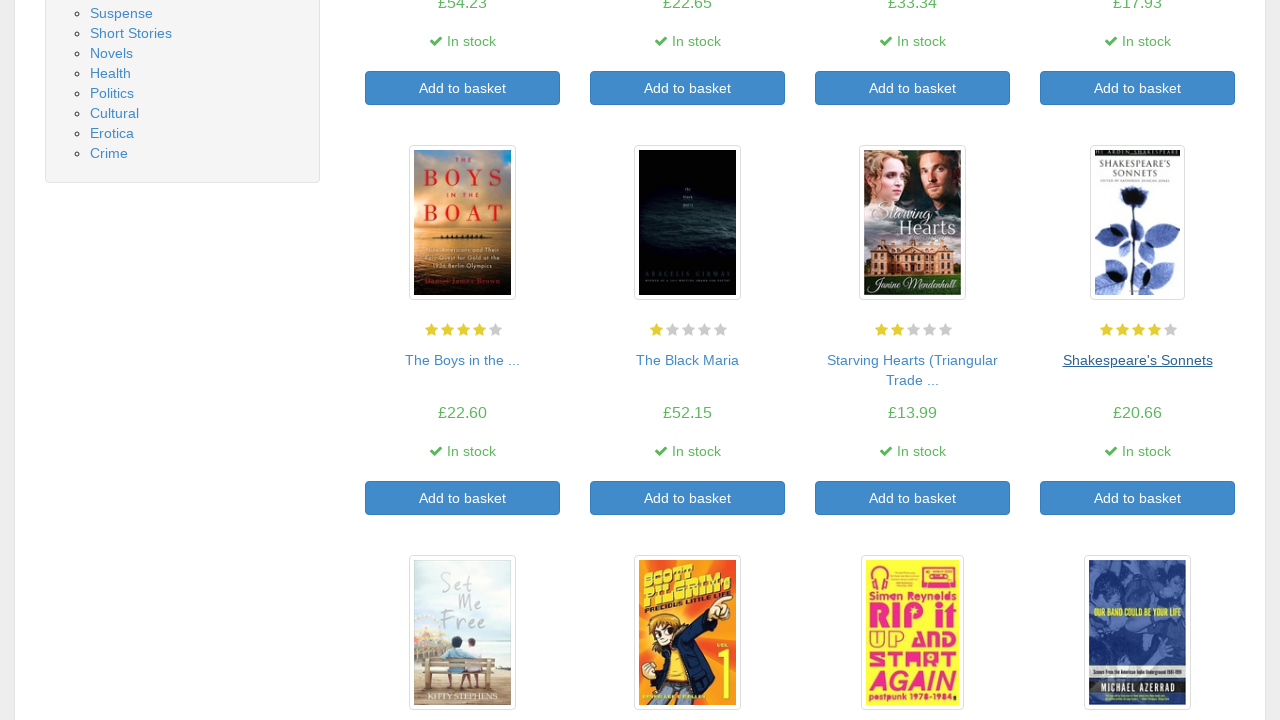

Clicked on book 13 to view details at (462, 360) on article.product_pod h3 a >> nth=12
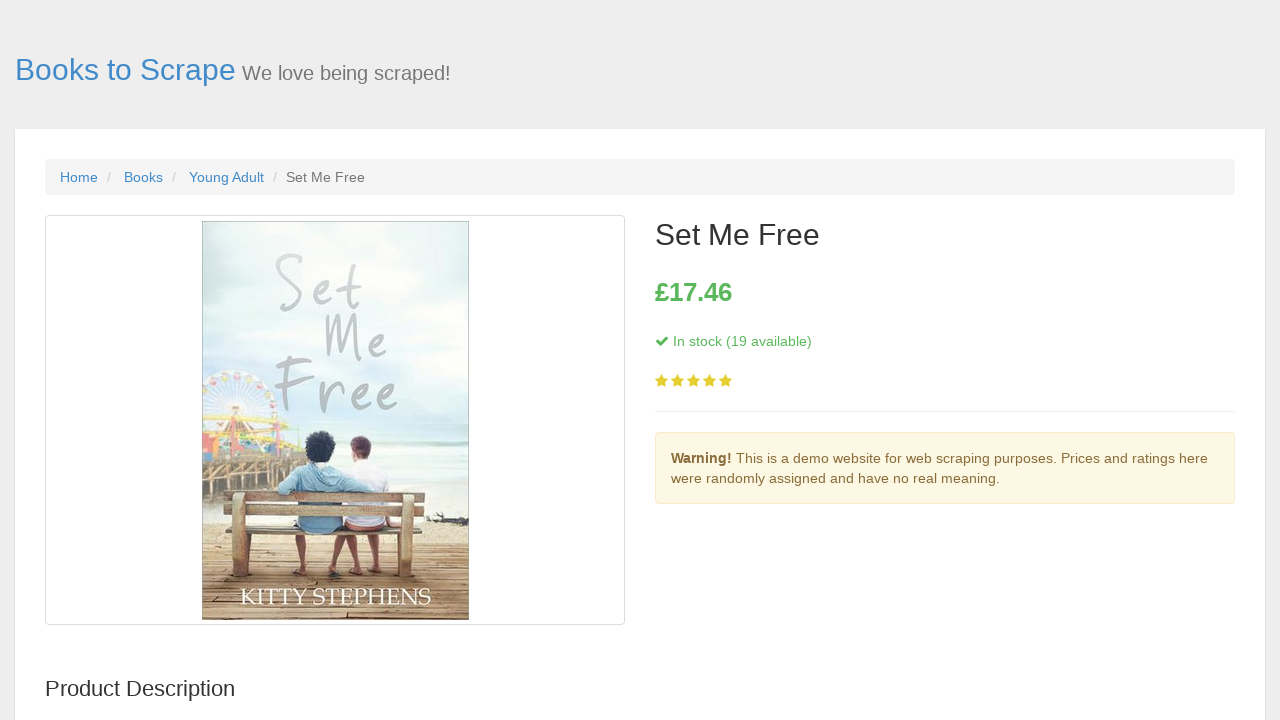

Book 13 detail page loaded successfully
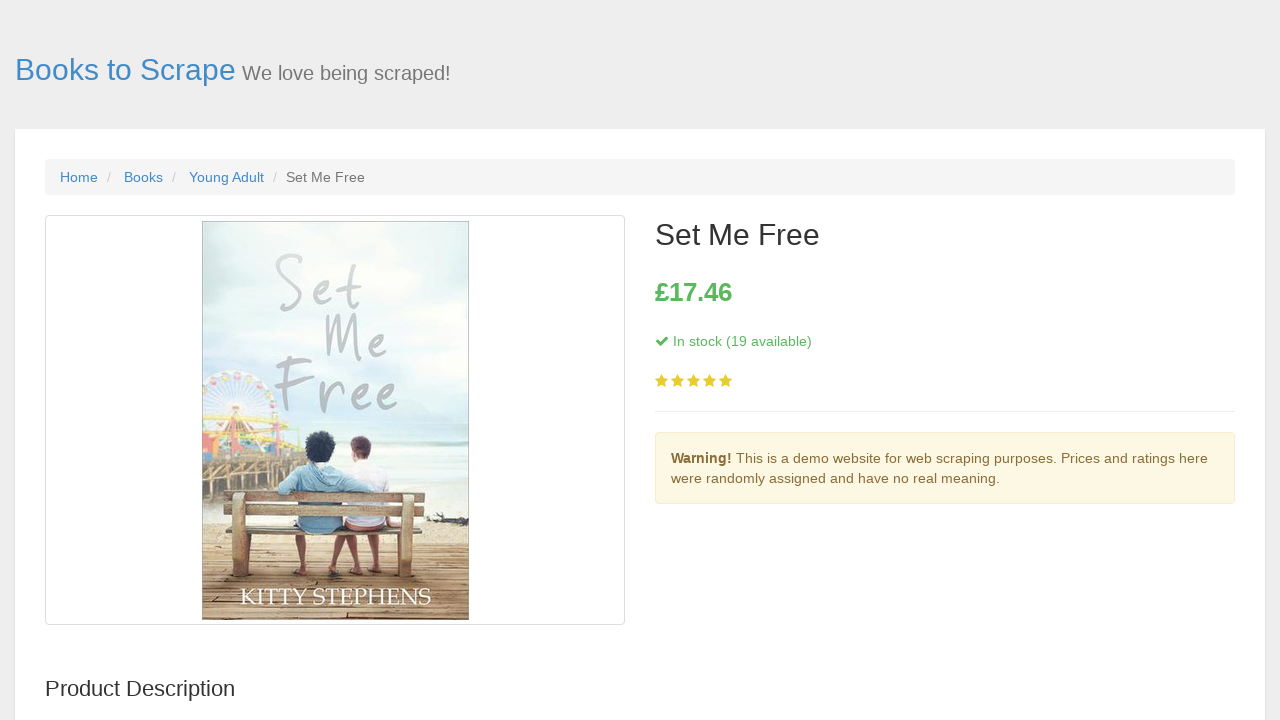

Navigated back from book 13 detail page
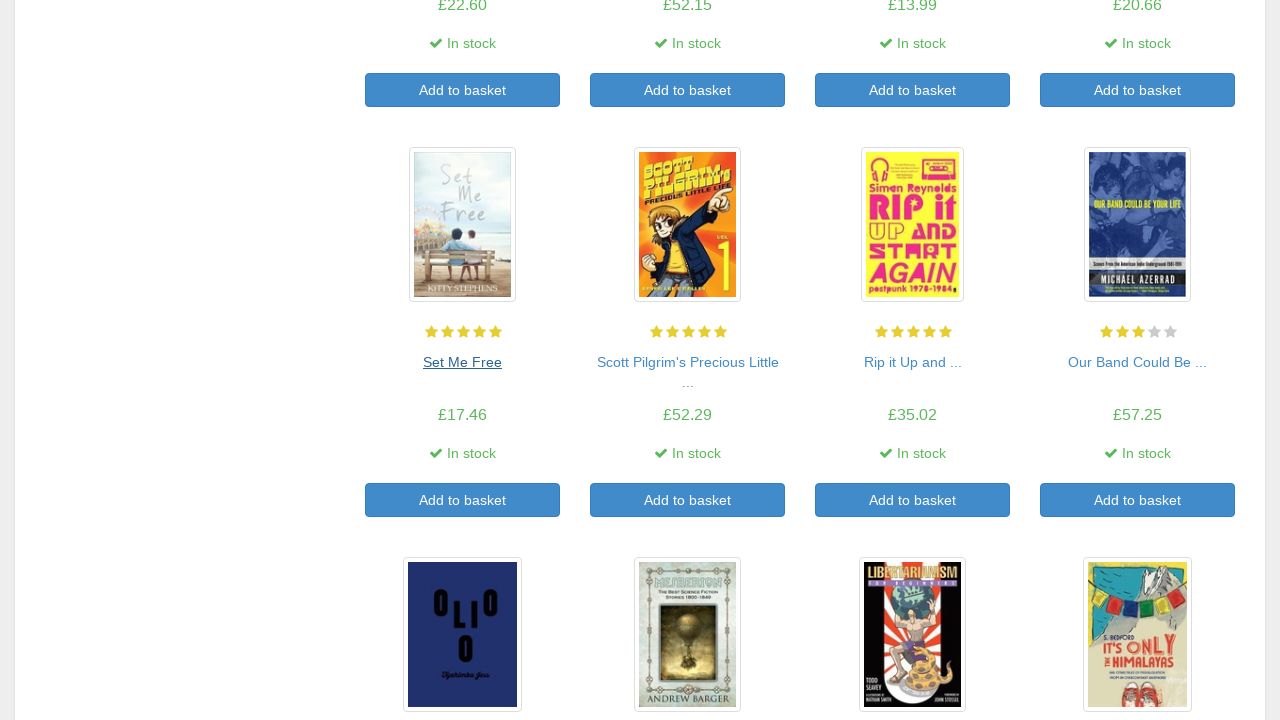

Main book listing page reloaded after navigation
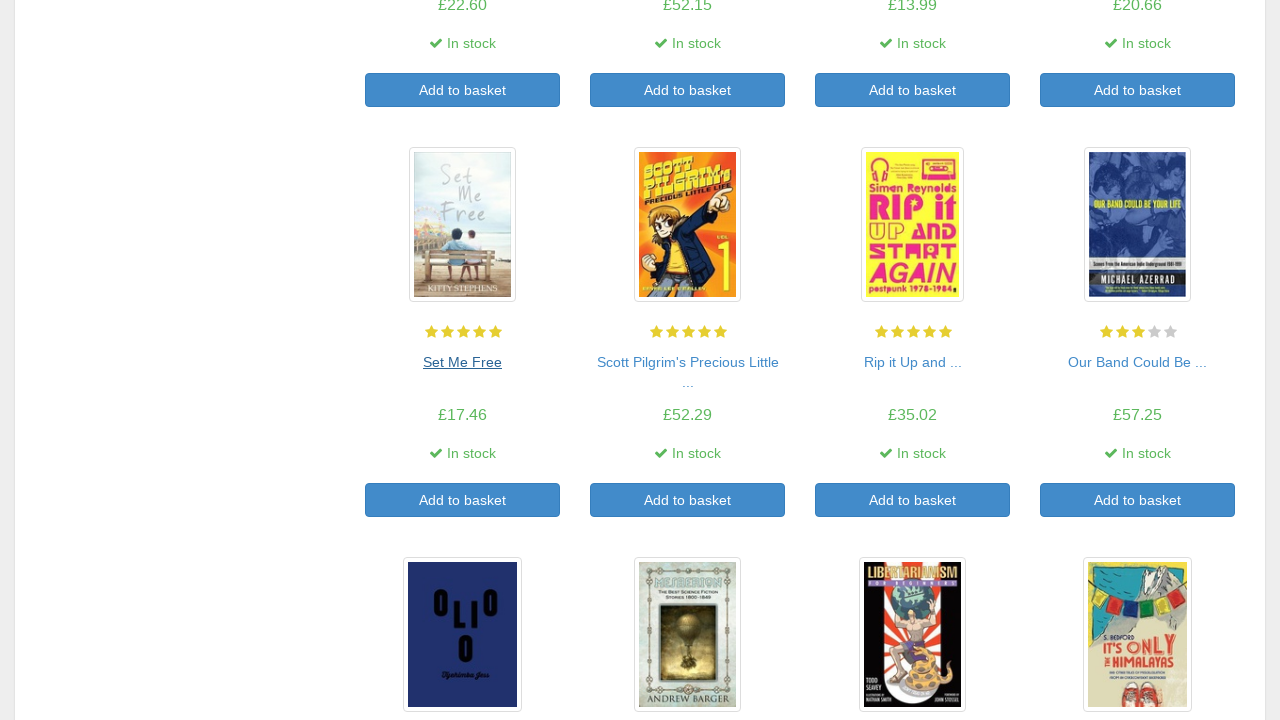

Clicked on book 14 to view details at (688, 362) on article.product_pod h3 a >> nth=13
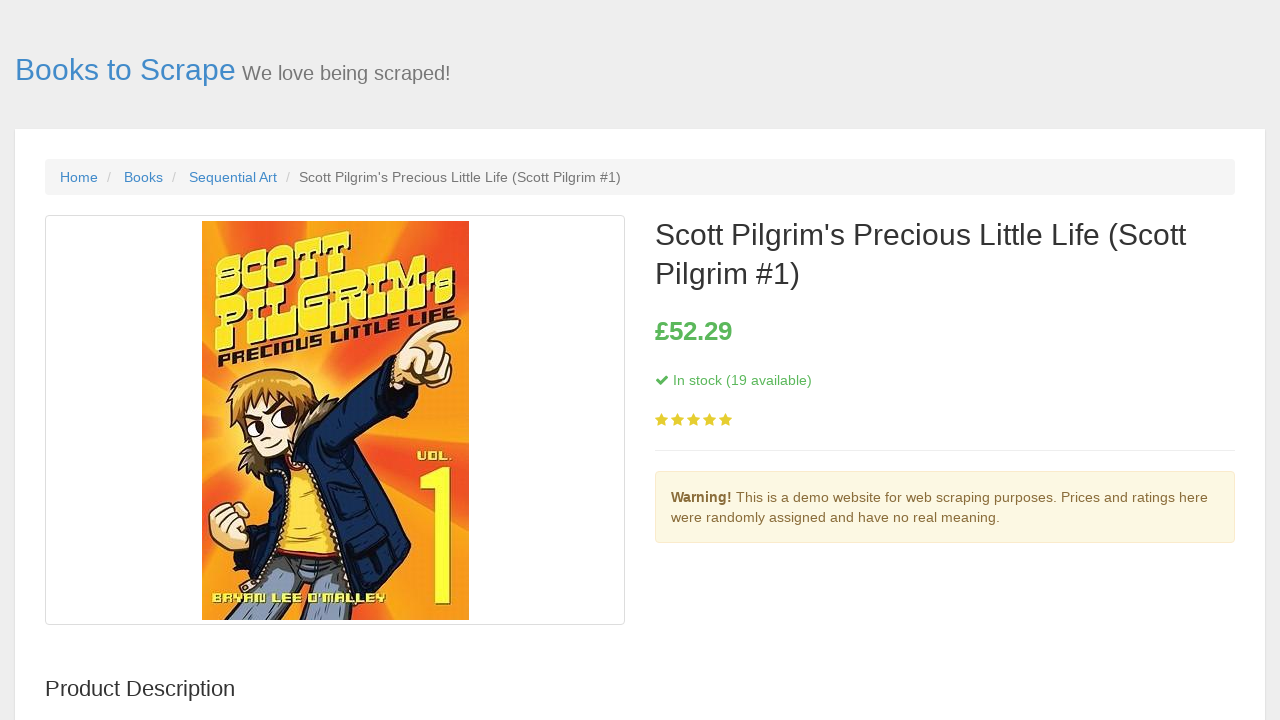

Book 14 detail page loaded successfully
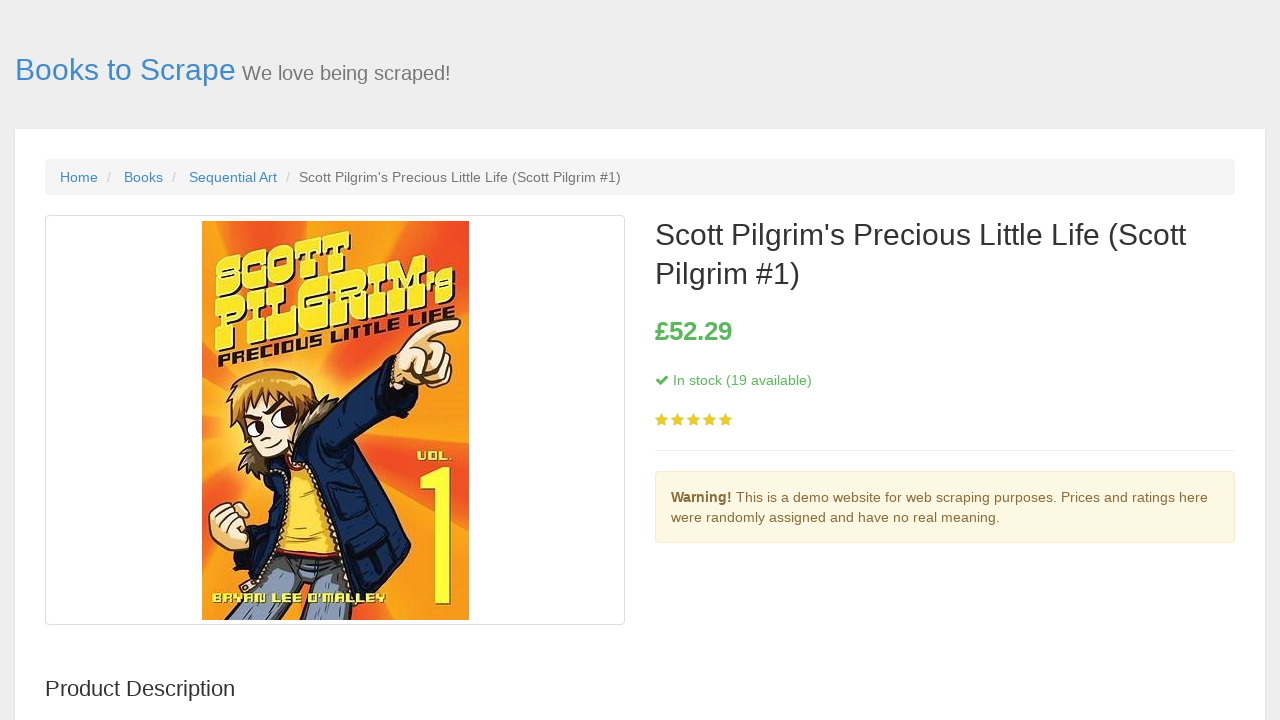

Navigated back from book 14 detail page
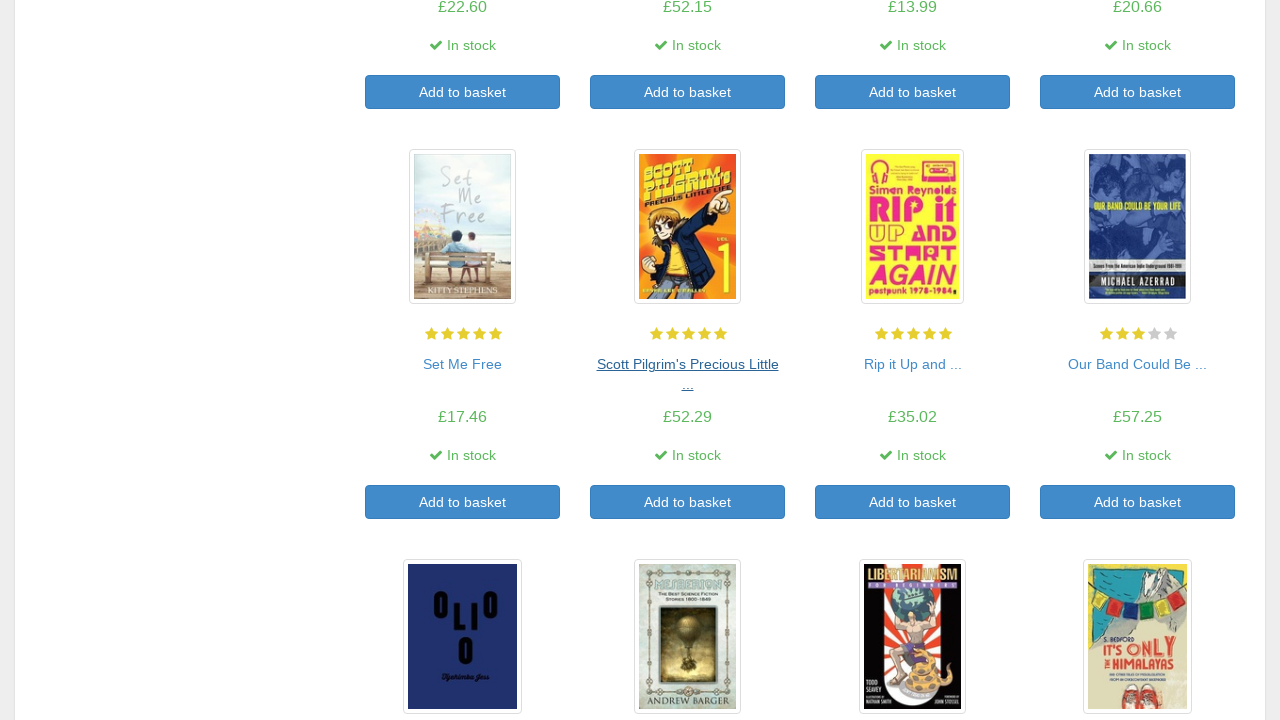

Main book listing page reloaded after navigation
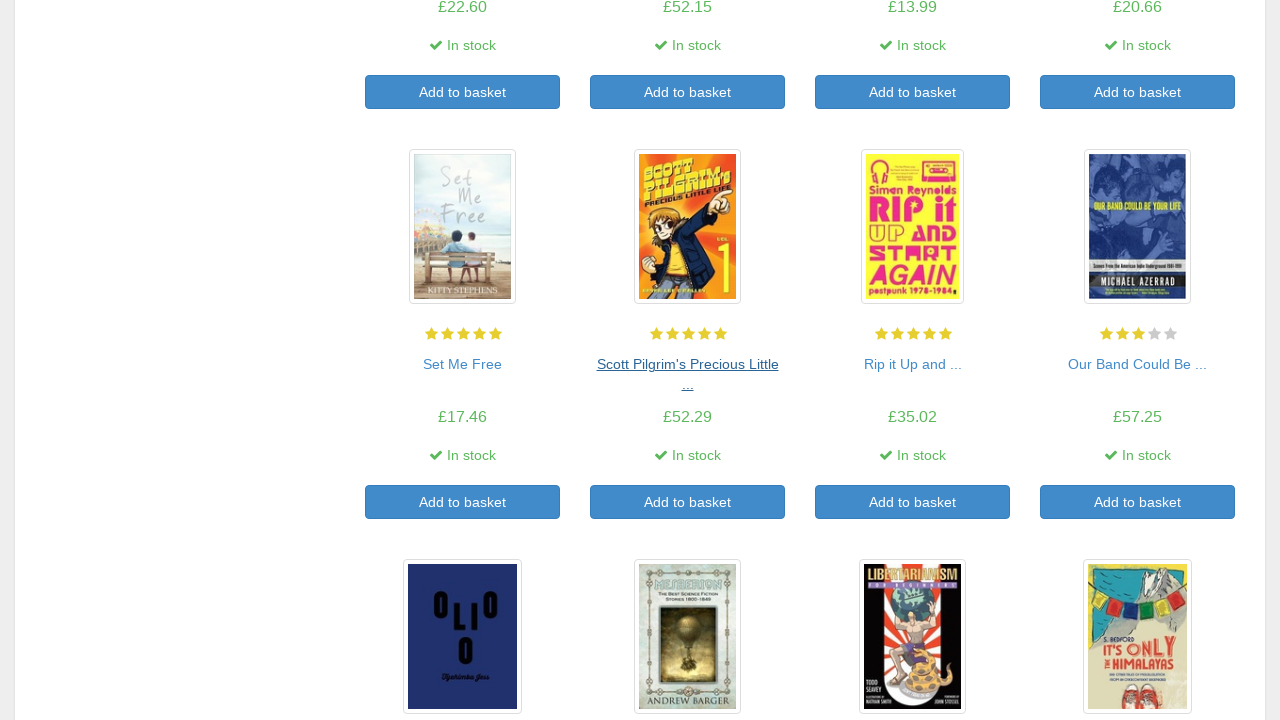

Clicked on book 15 to view details at (912, 364) on article.product_pod h3 a >> nth=14
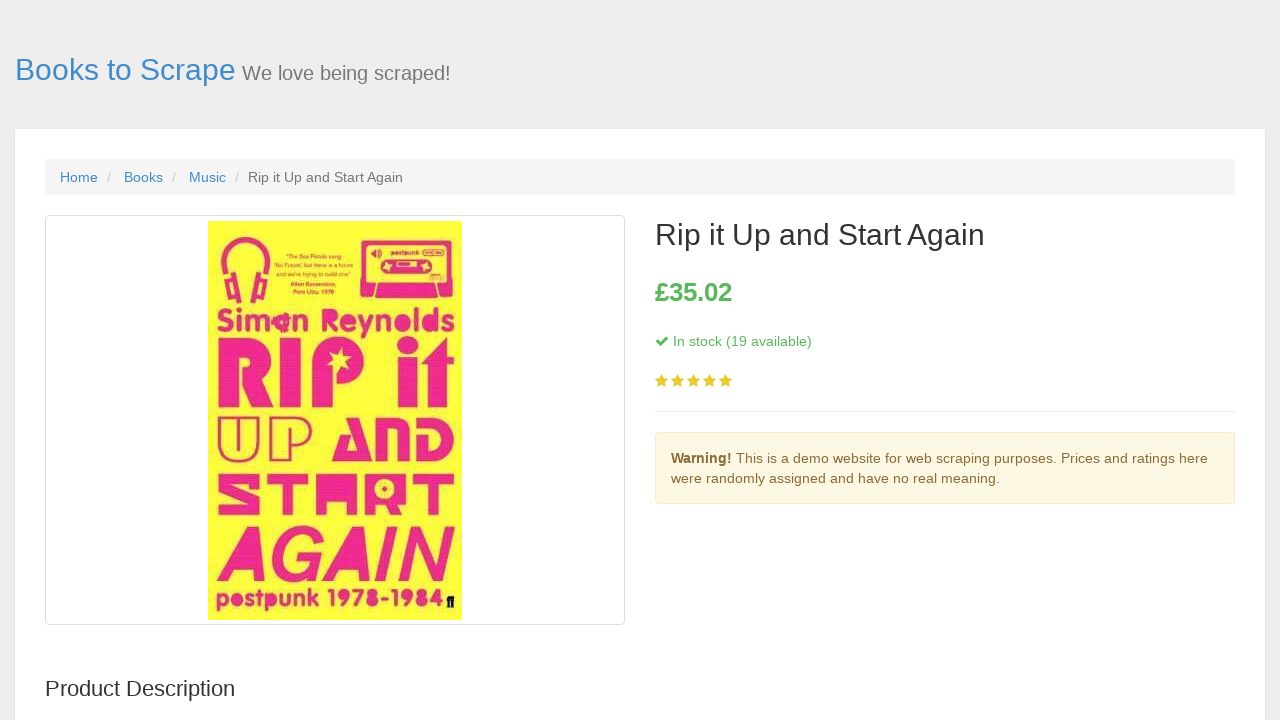

Book 15 detail page loaded successfully
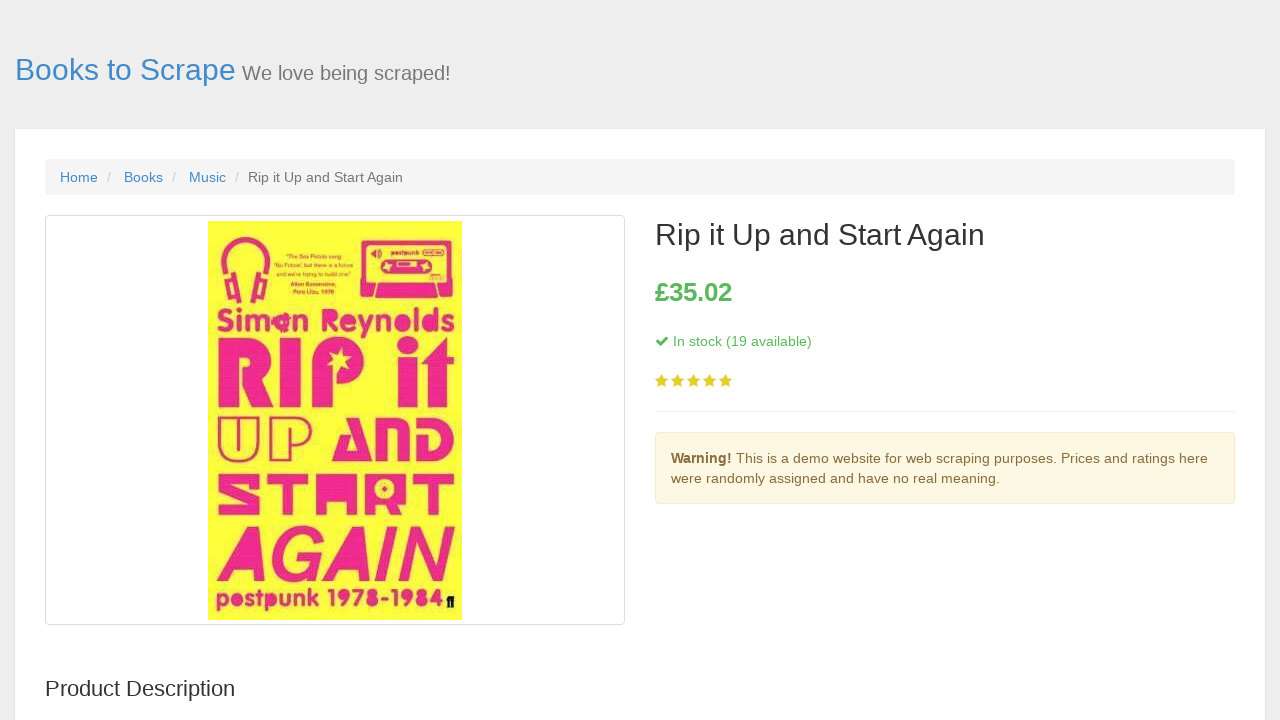

Navigated back from book 15 detail page
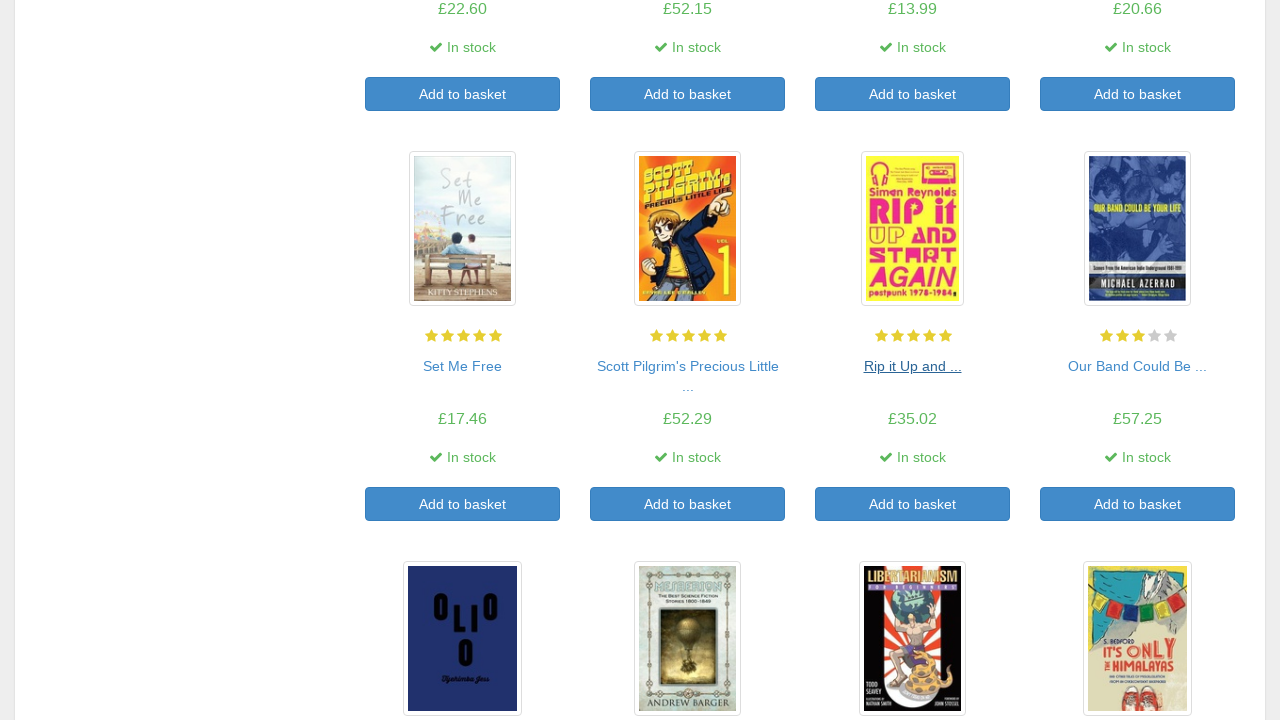

Main book listing page reloaded after navigation
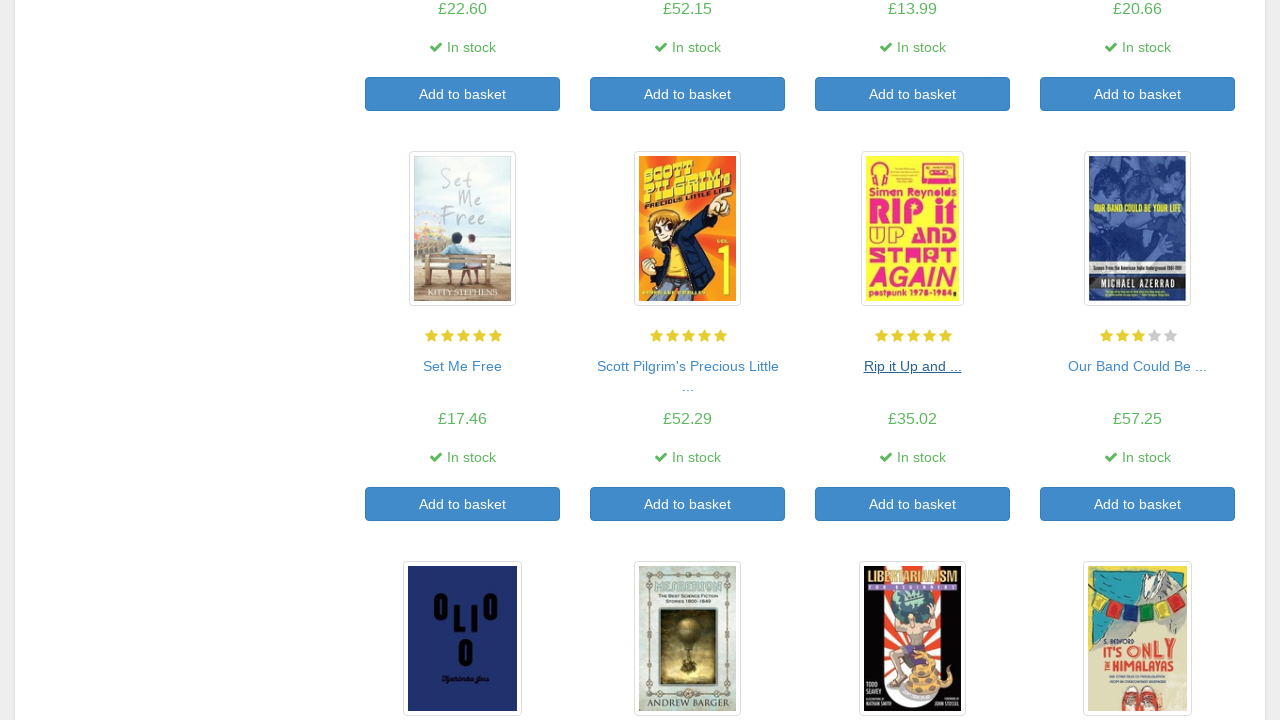

Clicked on book 16 to view details at (1138, 366) on article.product_pod h3 a >> nth=15
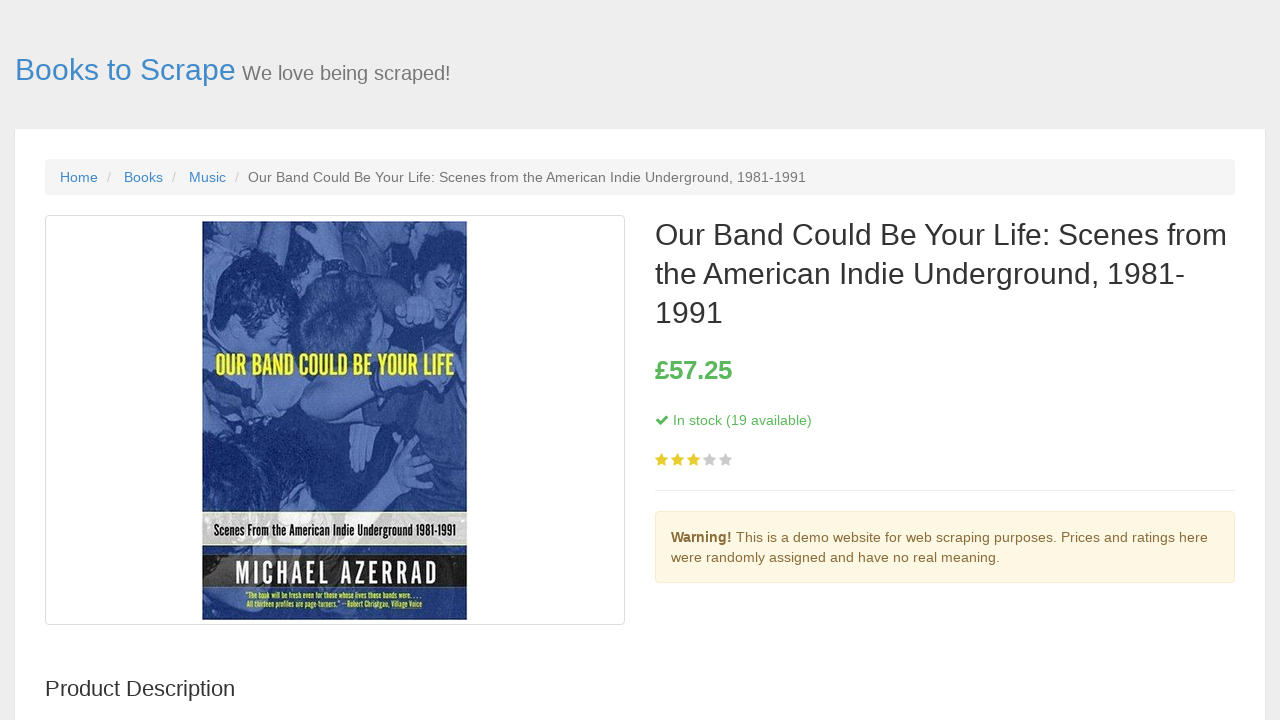

Book 16 detail page loaded successfully
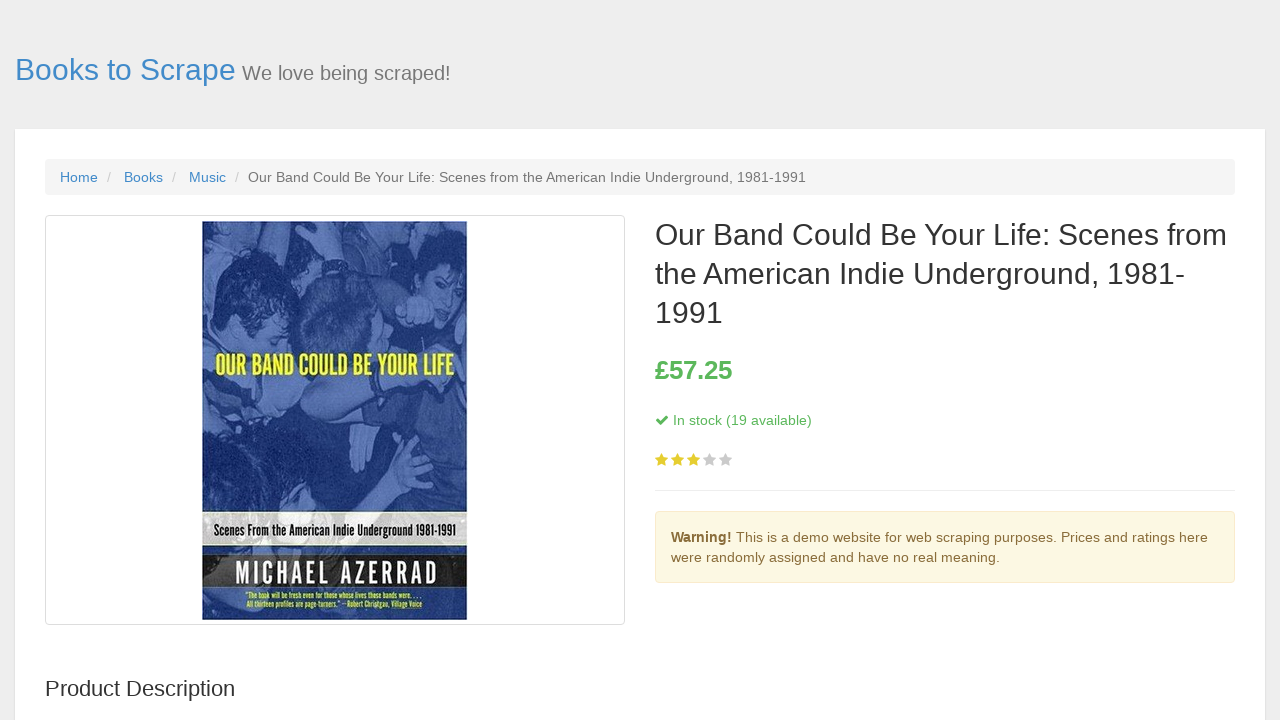

Navigated back from book 16 detail page
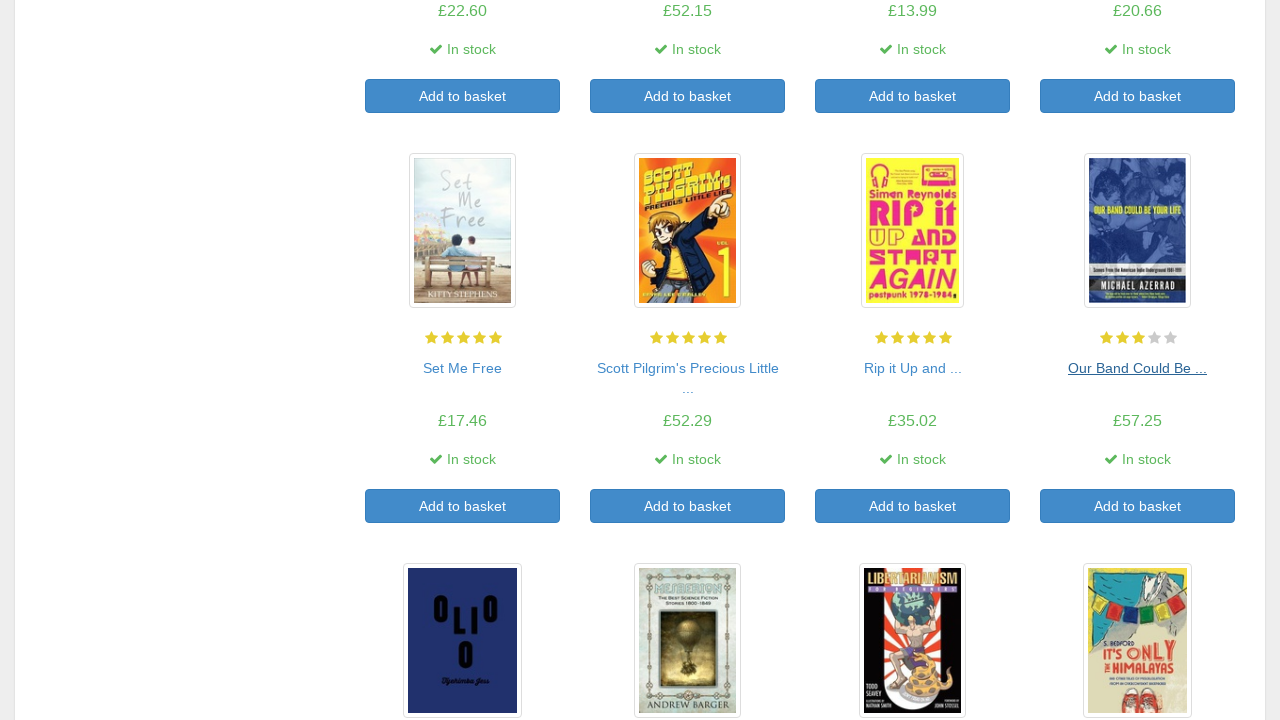

Main book listing page reloaded after navigation
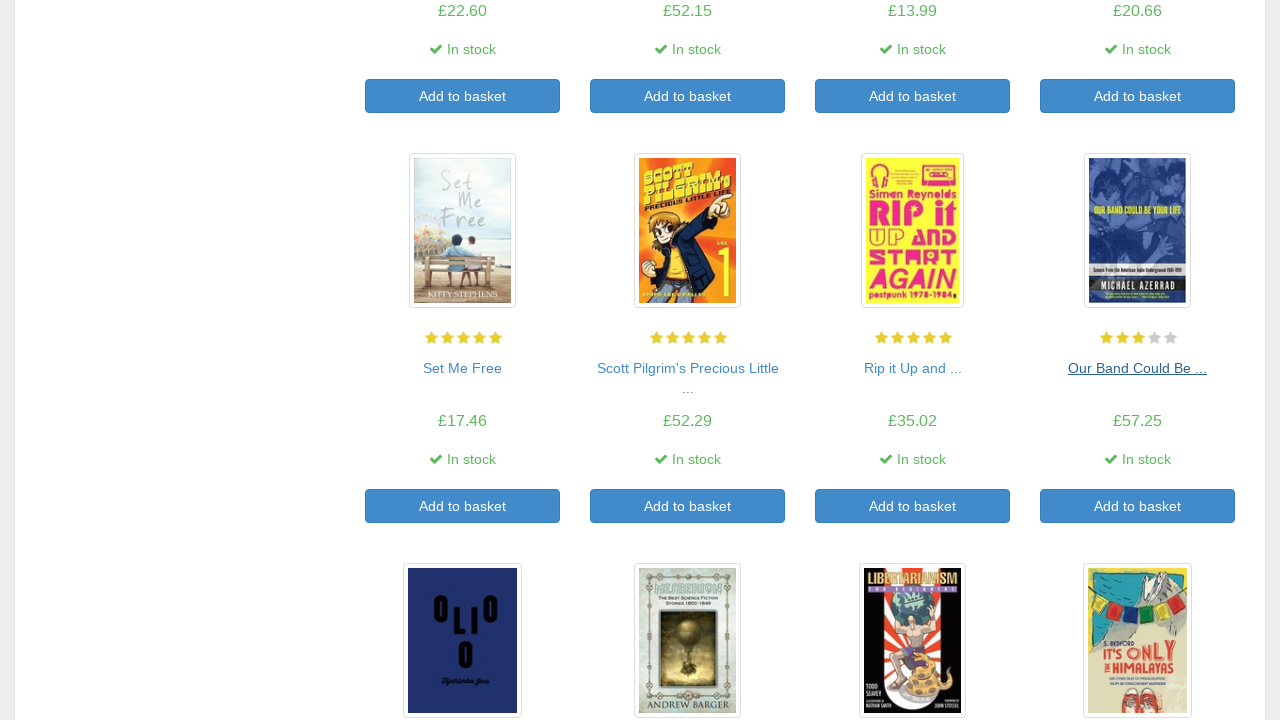

Clicked on book 17 to view details at (462, 443) on article.product_pod h3 a >> nth=16
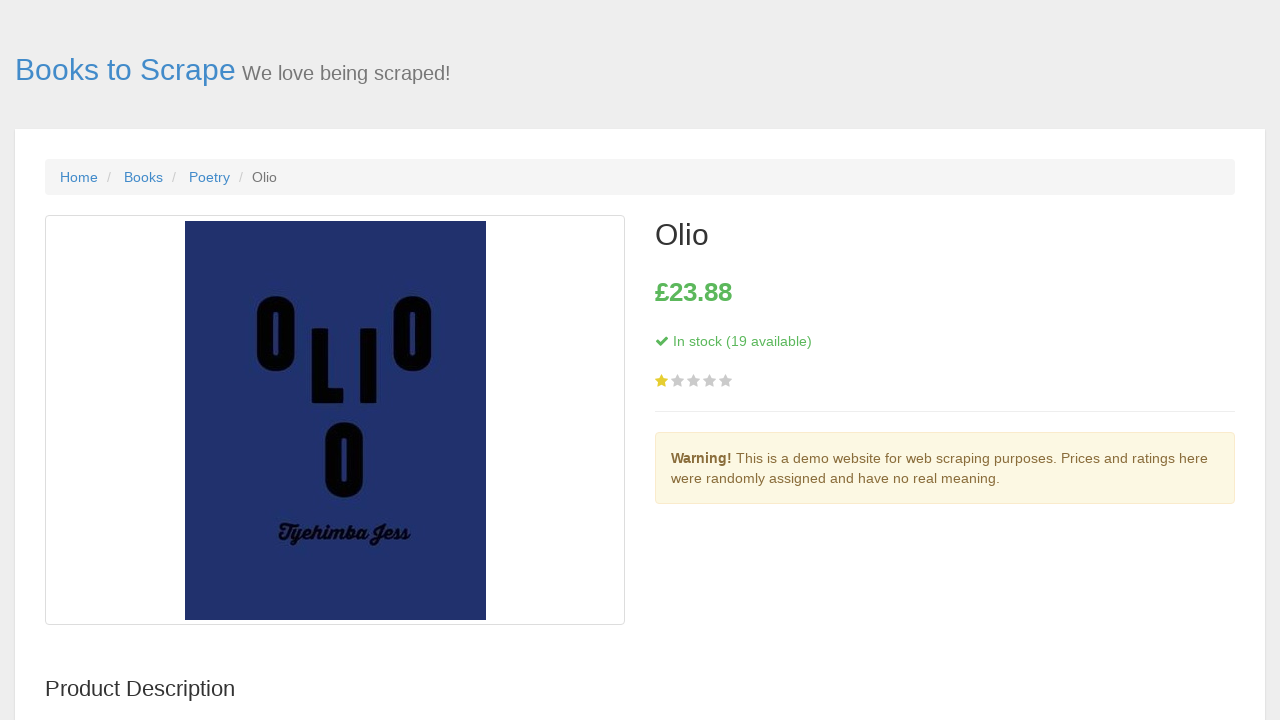

Book 17 detail page loaded successfully
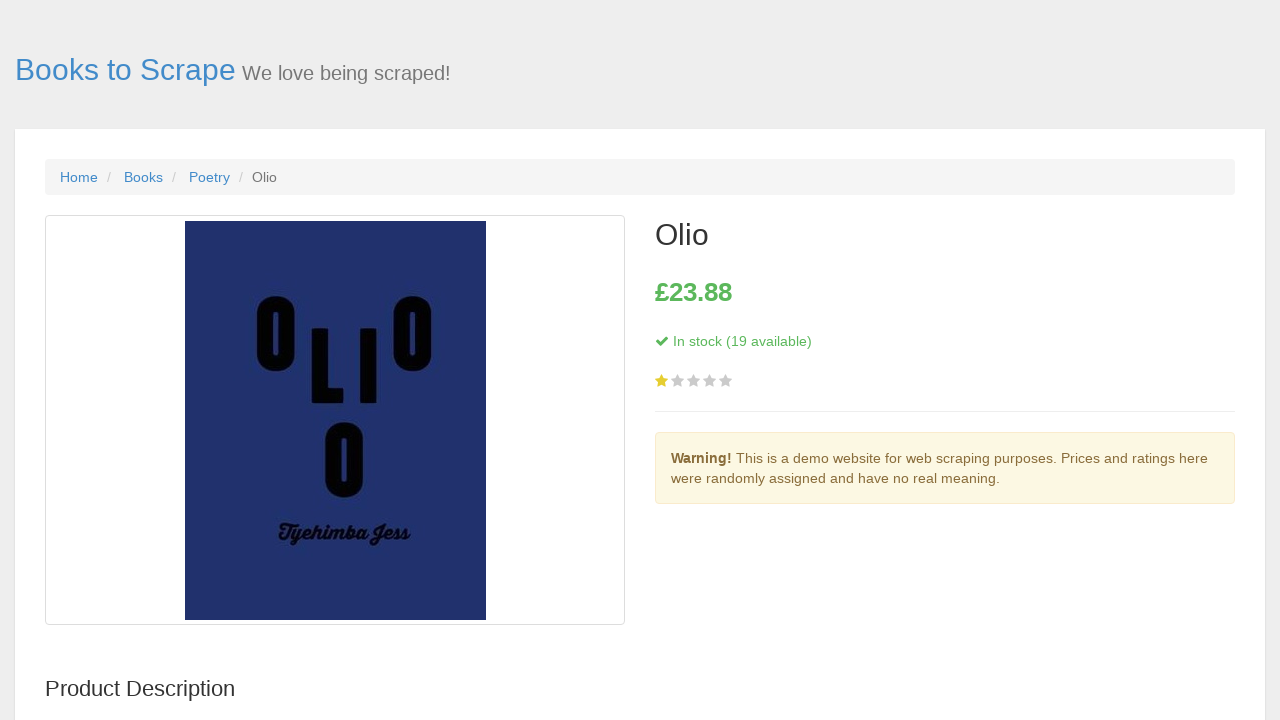

Navigated back from book 17 detail page
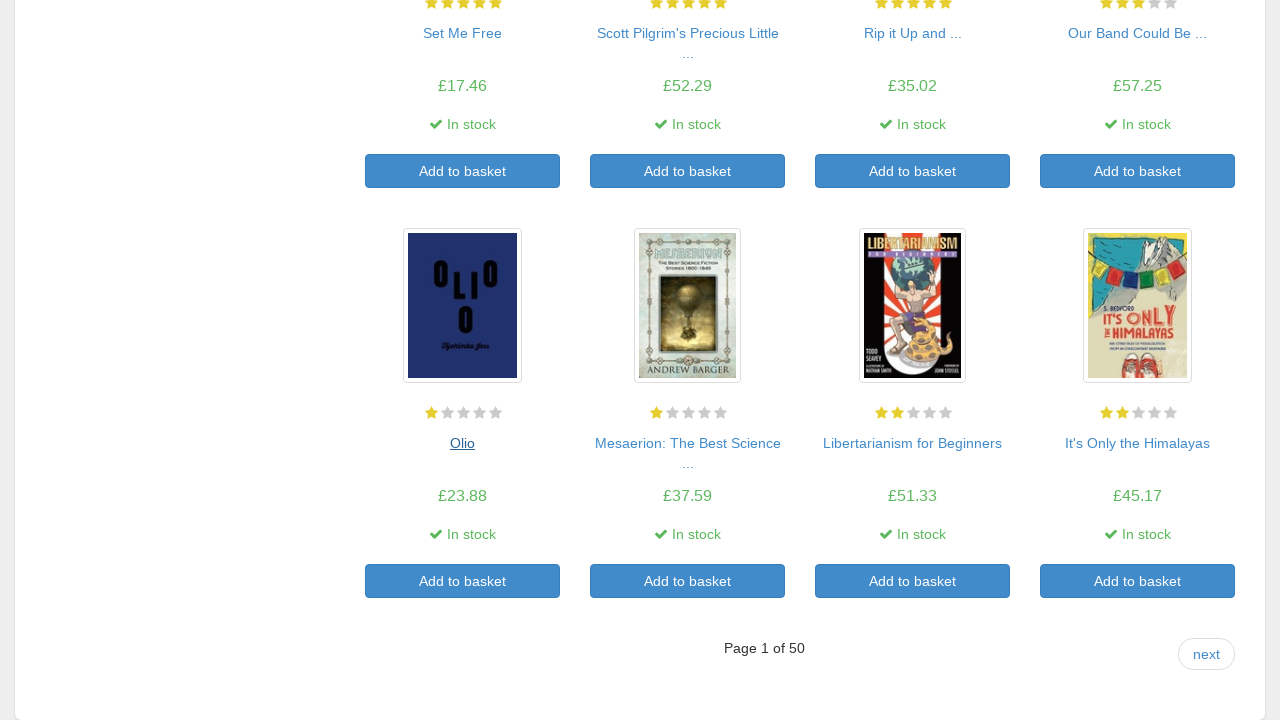

Main book listing page reloaded after navigation
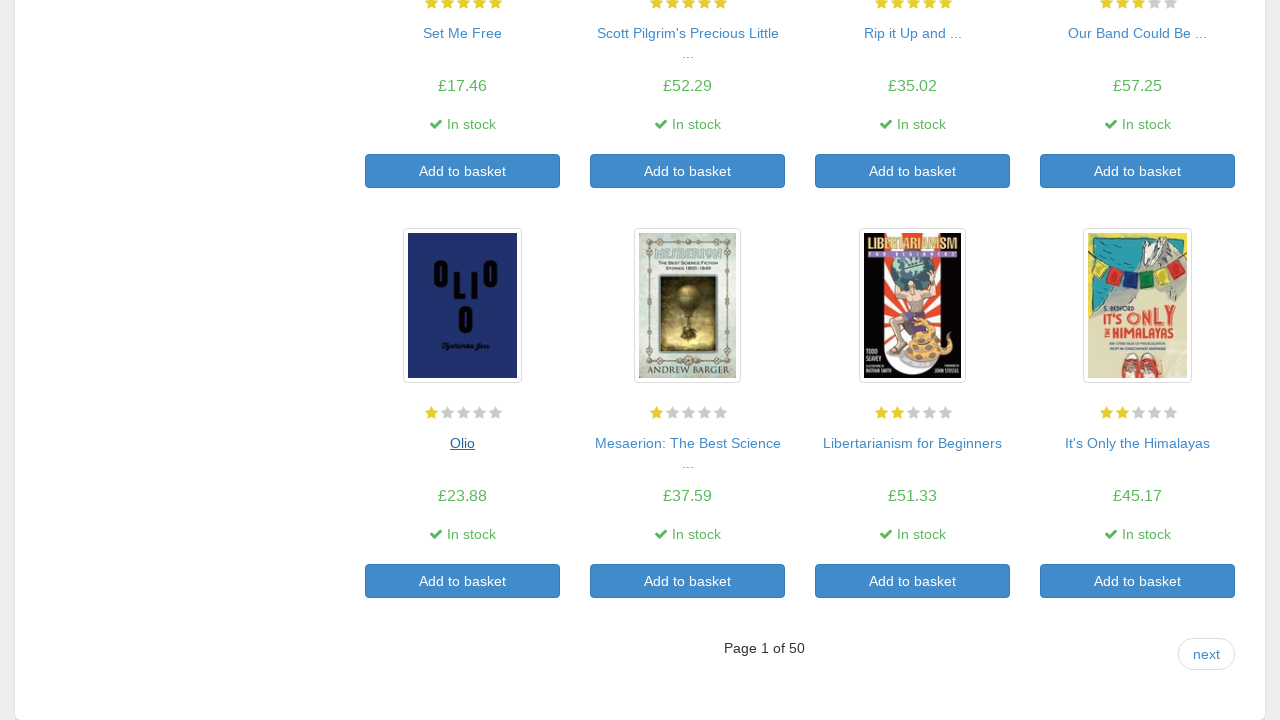

Clicked on book 18 to view details at (688, 443) on article.product_pod h3 a >> nth=17
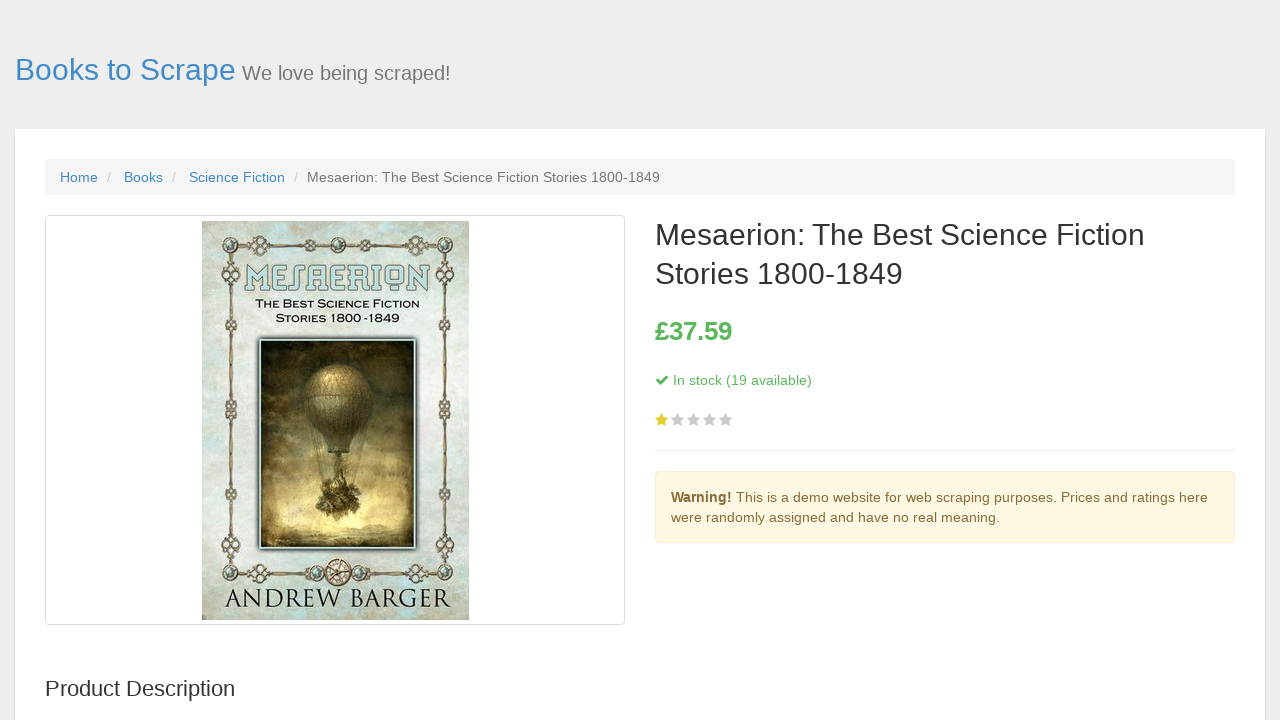

Book 18 detail page loaded successfully
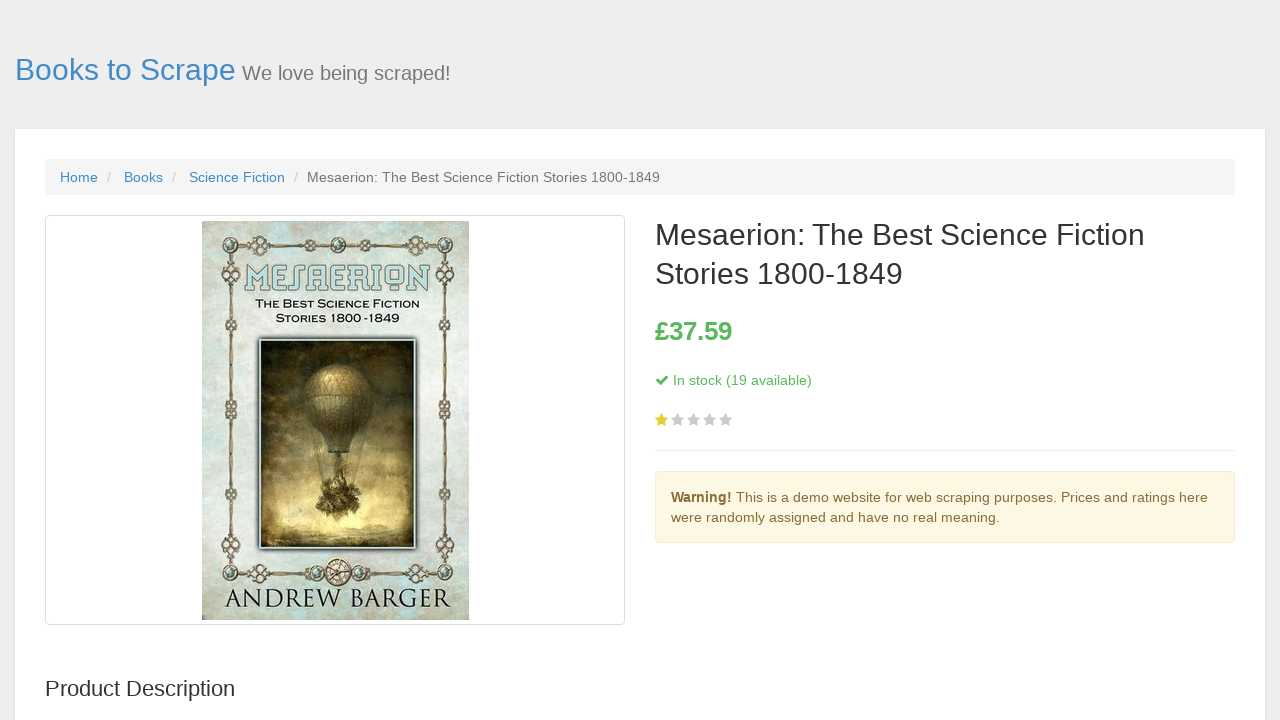

Navigated back from book 18 detail page
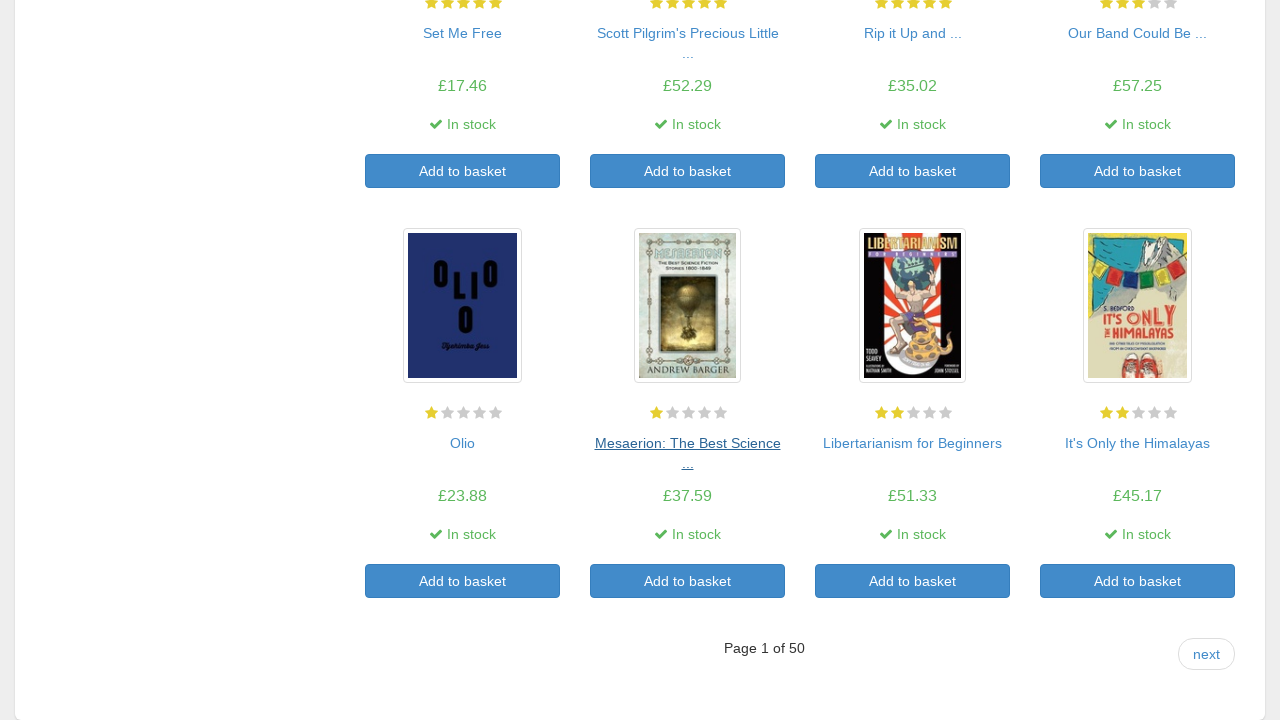

Main book listing page reloaded after navigation
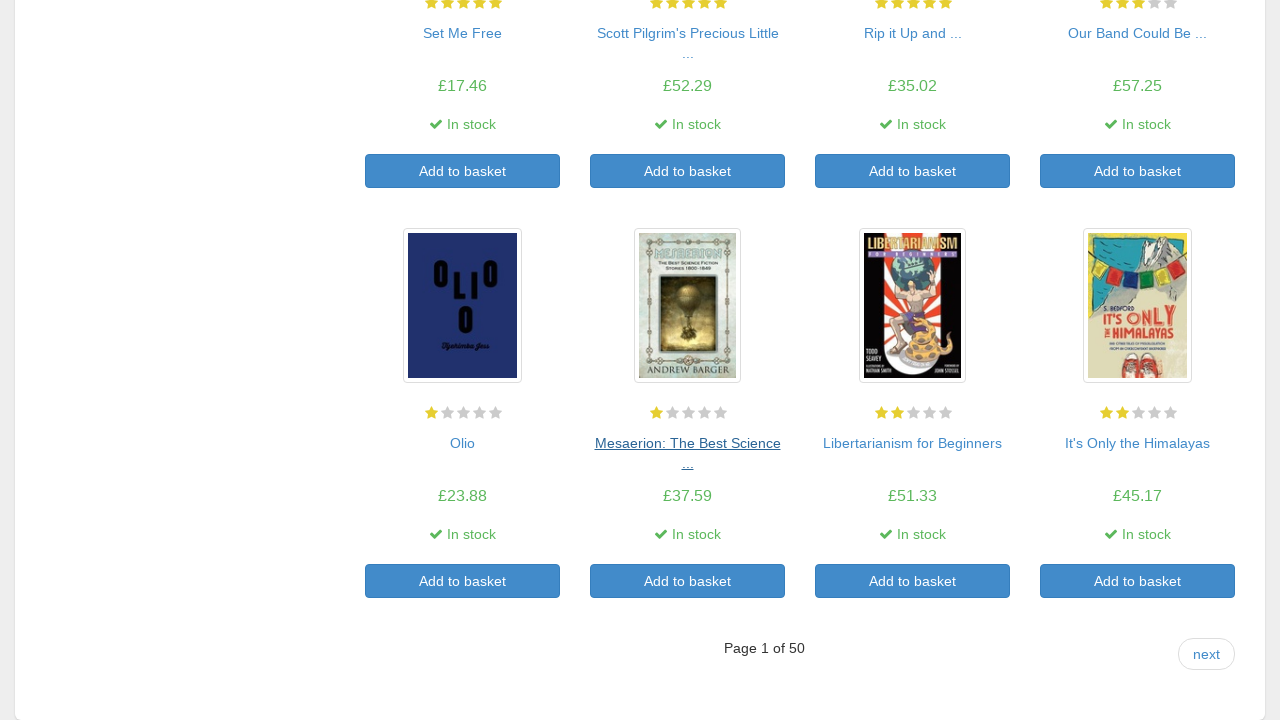

Clicked on book 19 to view details at (912, 443) on article.product_pod h3 a >> nth=18
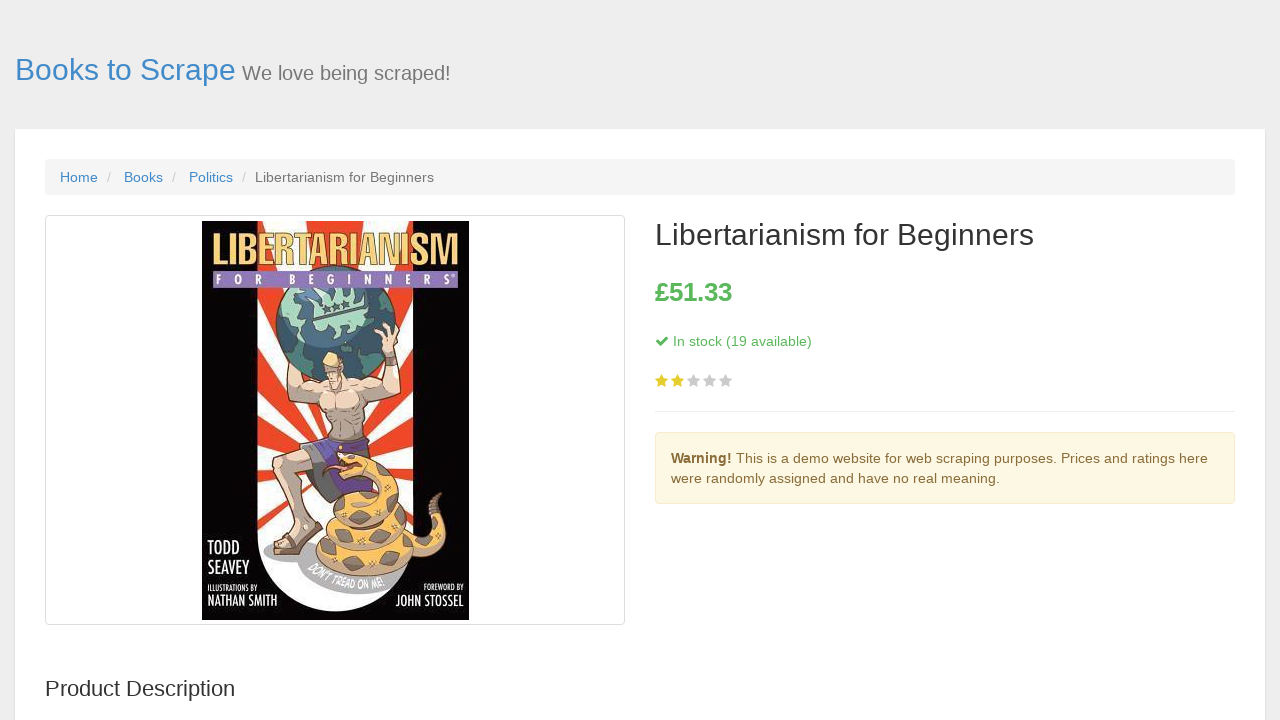

Book 19 detail page loaded successfully
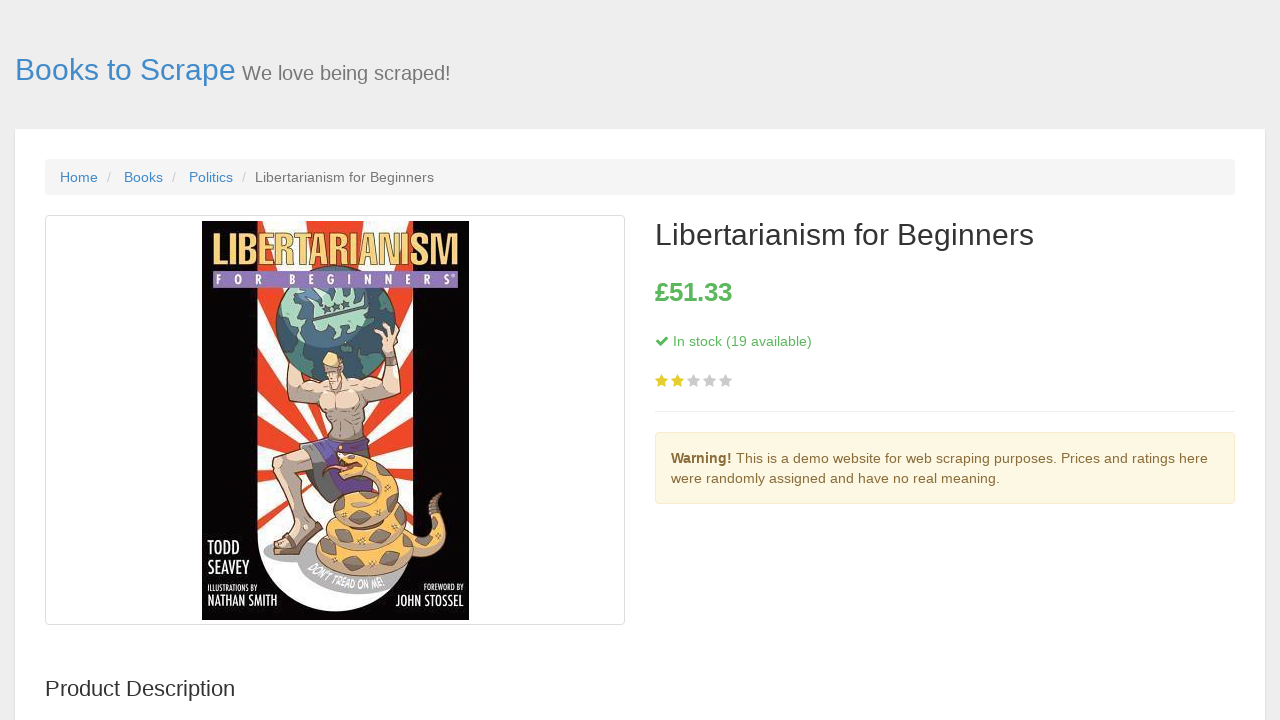

Navigated back from book 19 detail page
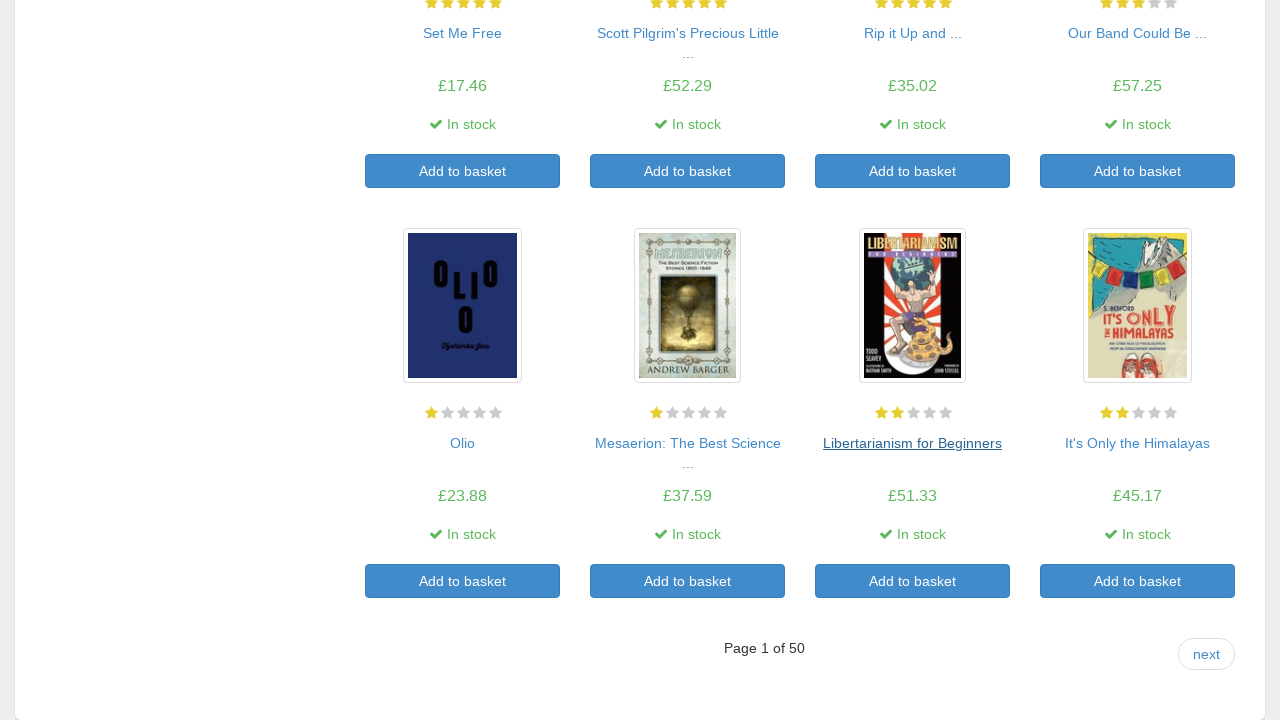

Main book listing page reloaded after navigation
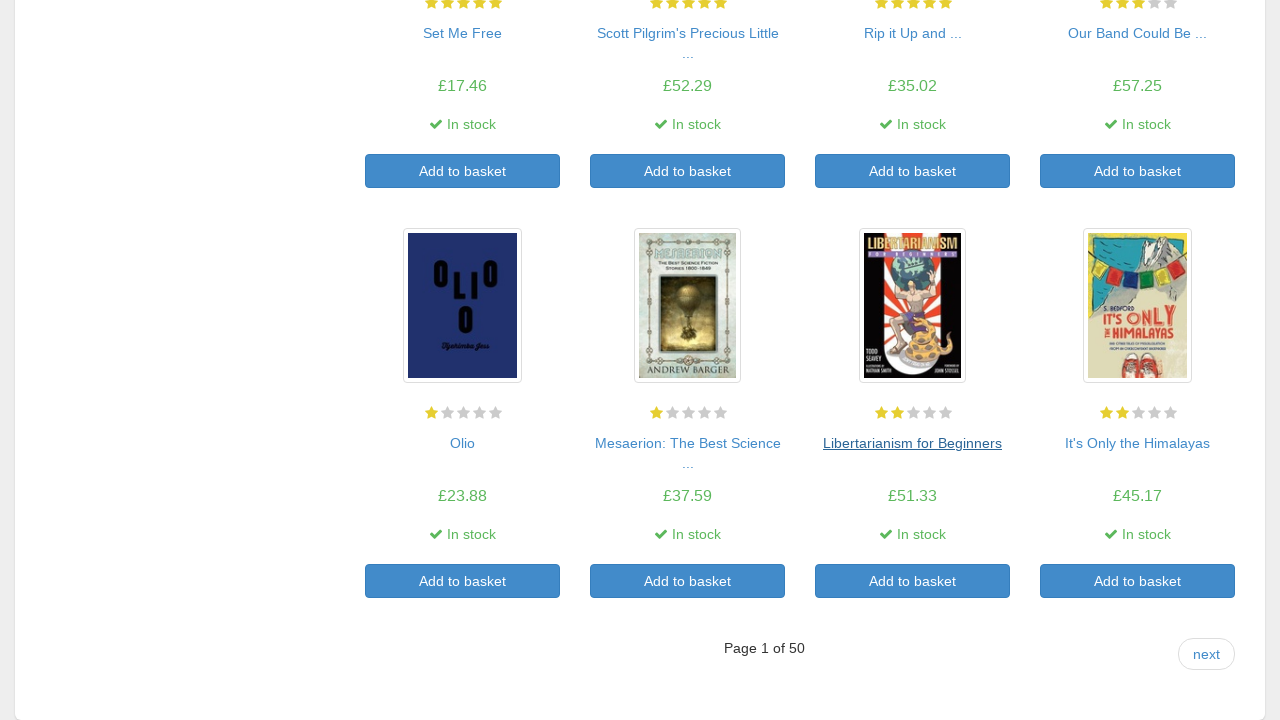

Clicked on book 20 to view details at (1138, 443) on article.product_pod h3 a >> nth=19
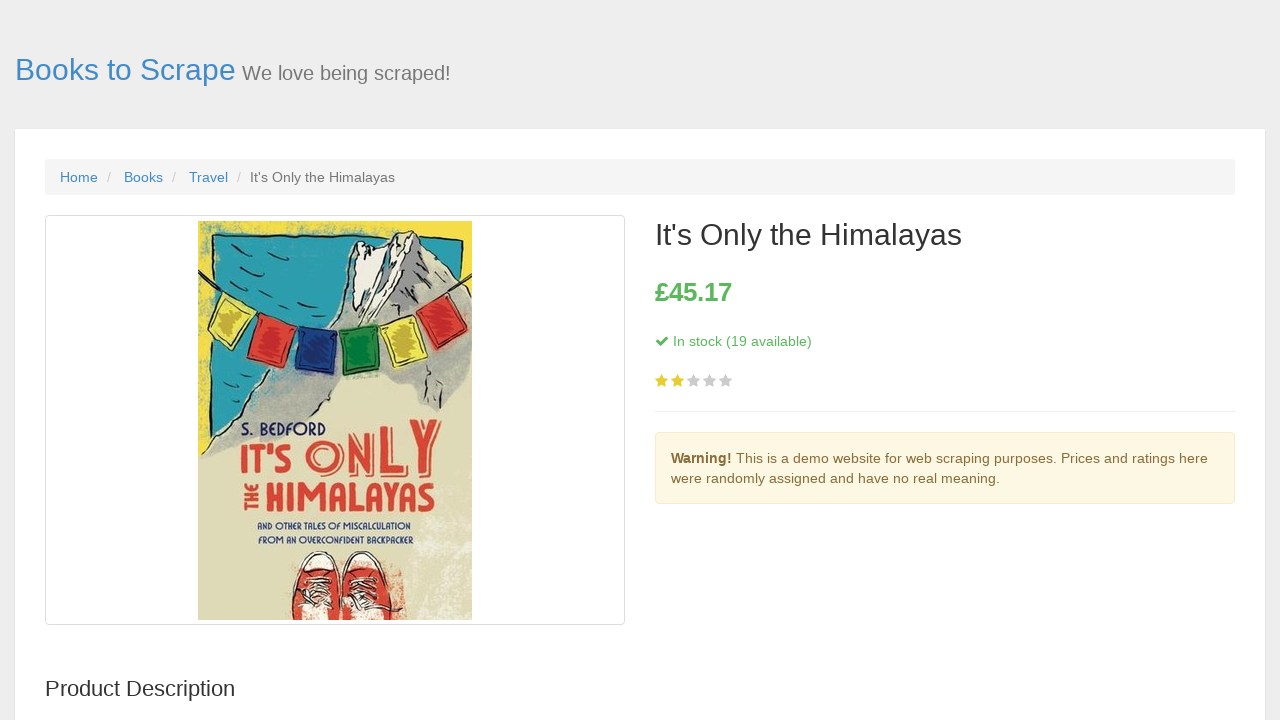

Book 20 detail page loaded successfully
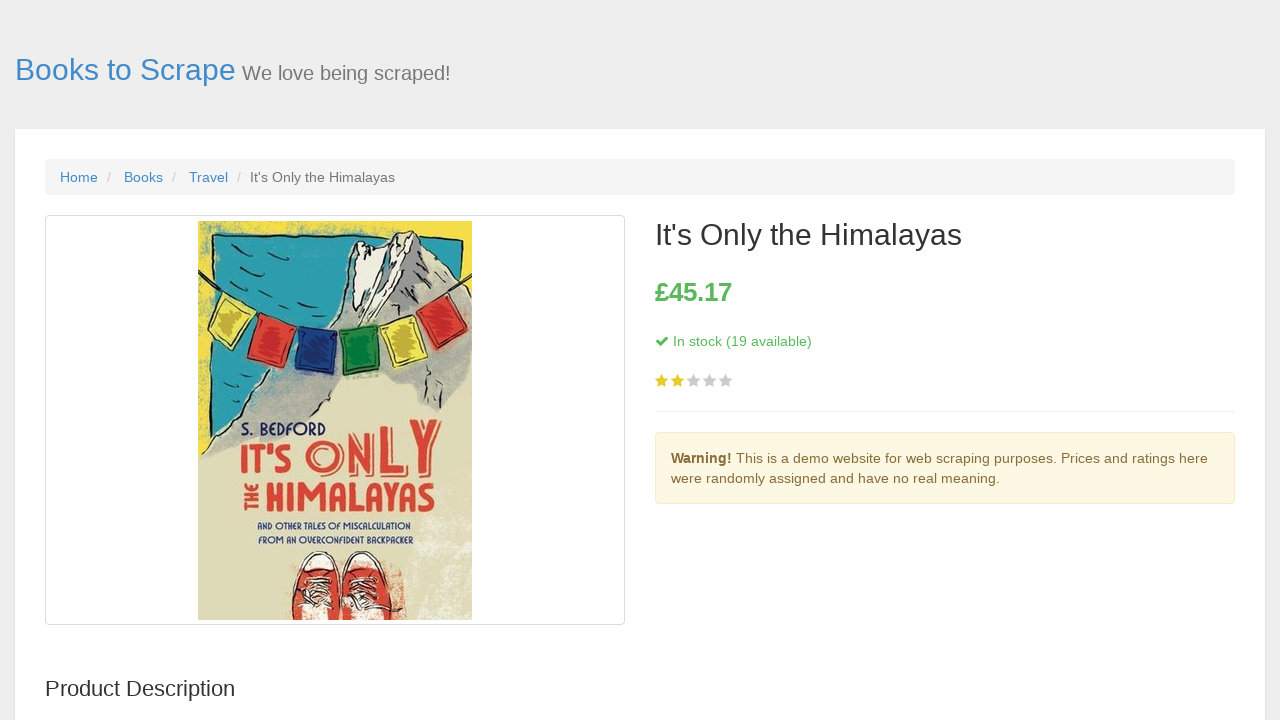

Navigated back from book 20 detail page
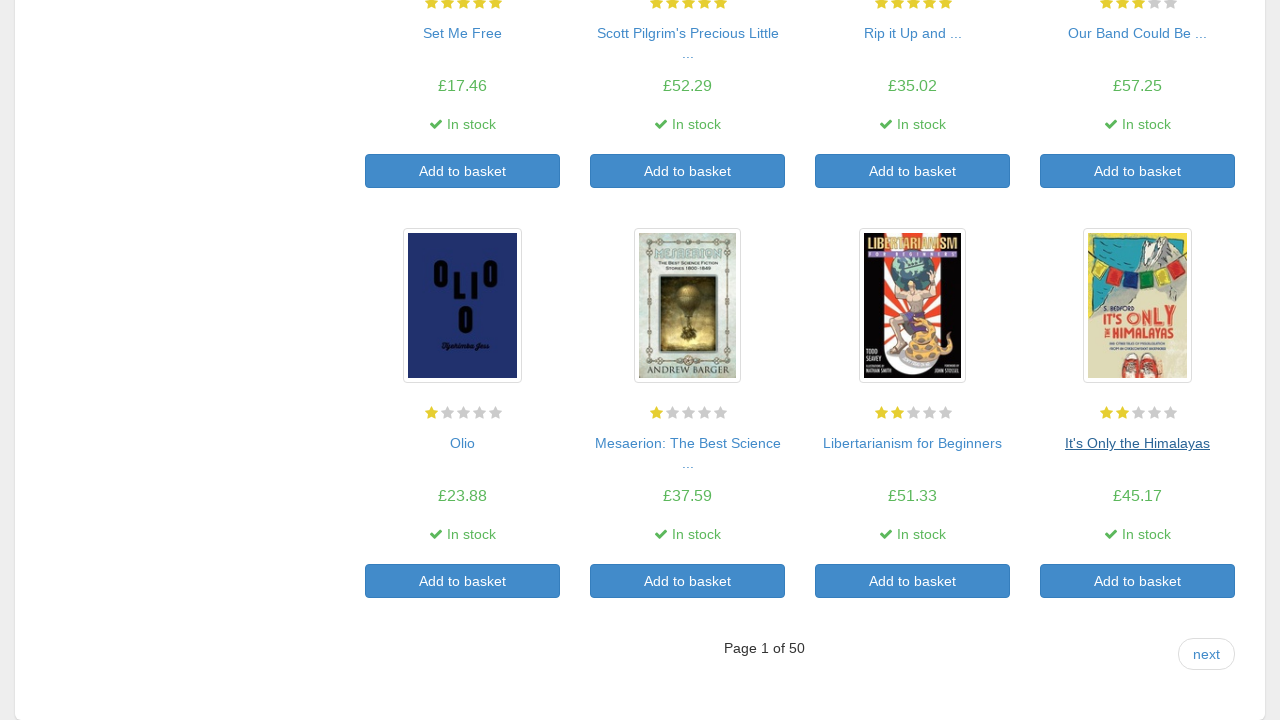

Main book listing page reloaded after navigation
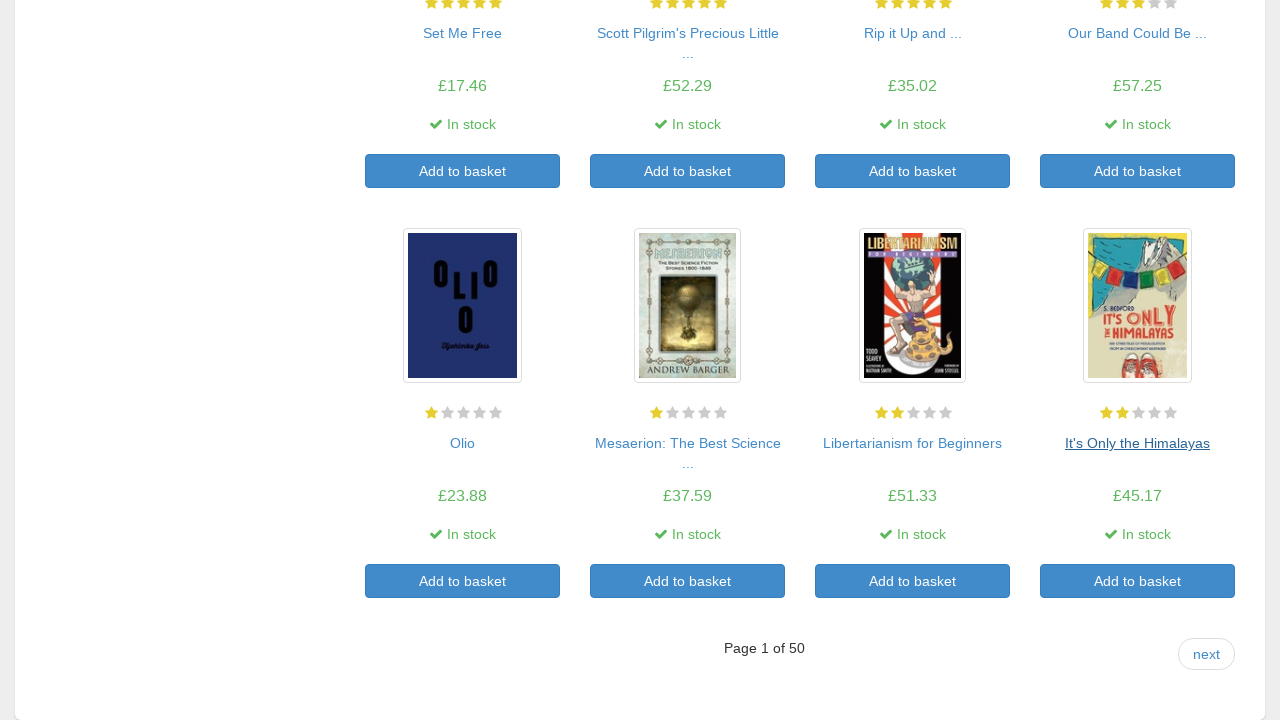

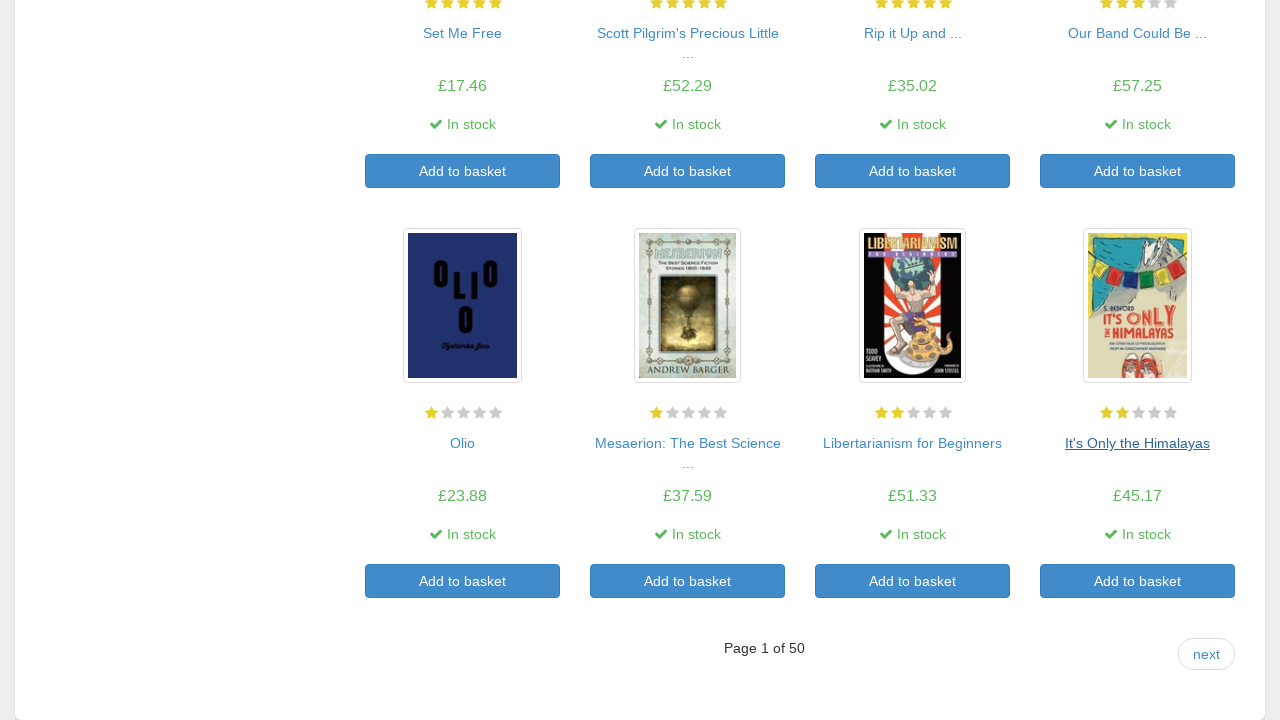